Tests filling out a large form by entering the same text into all input fields and submitting the form by clicking the submit button.

Starting URL: http://suninjuly.github.io/huge_form.html

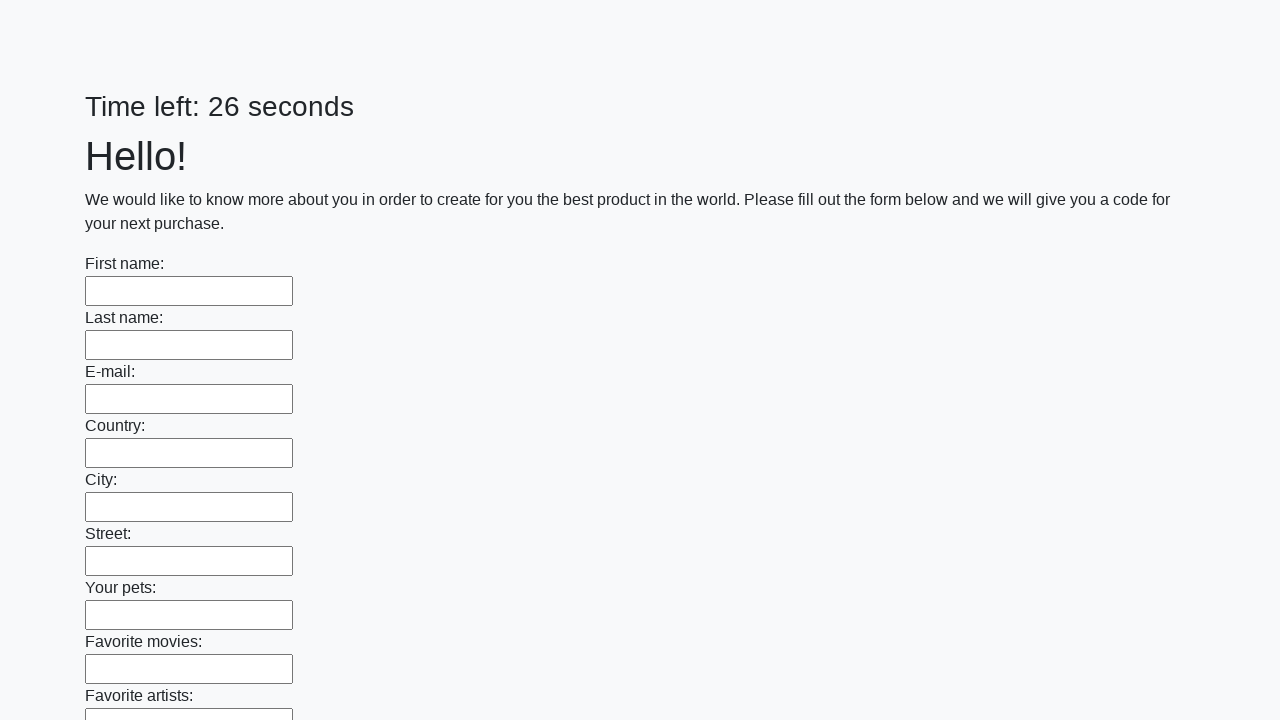

Navigated to huge form page
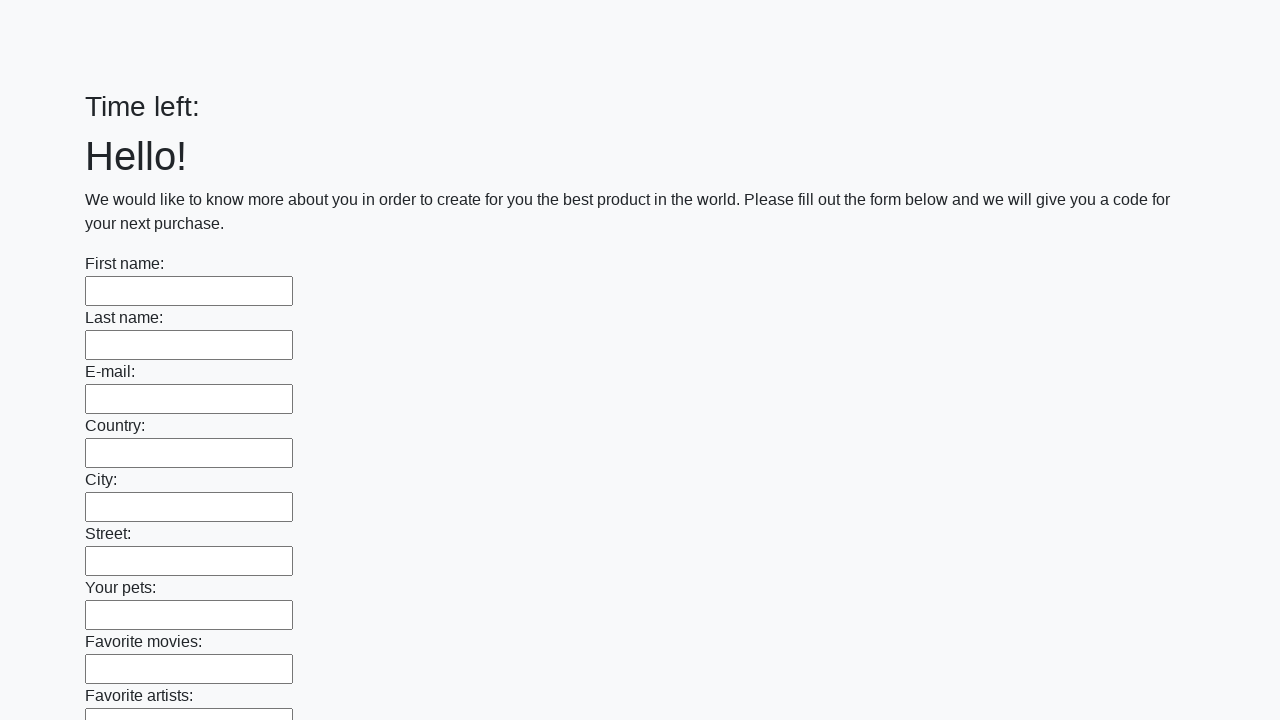

Filled an input field with 'Head og space program' on input >> nth=0
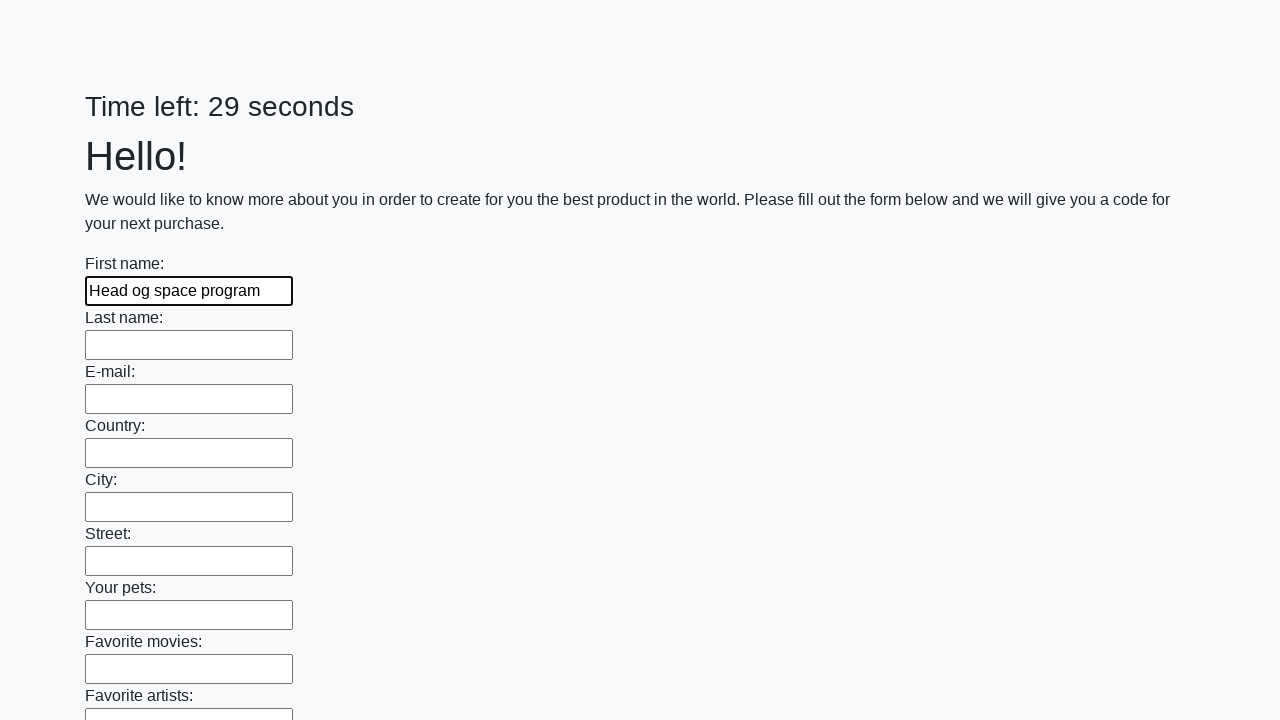

Filled an input field with 'Head og space program' on input >> nth=1
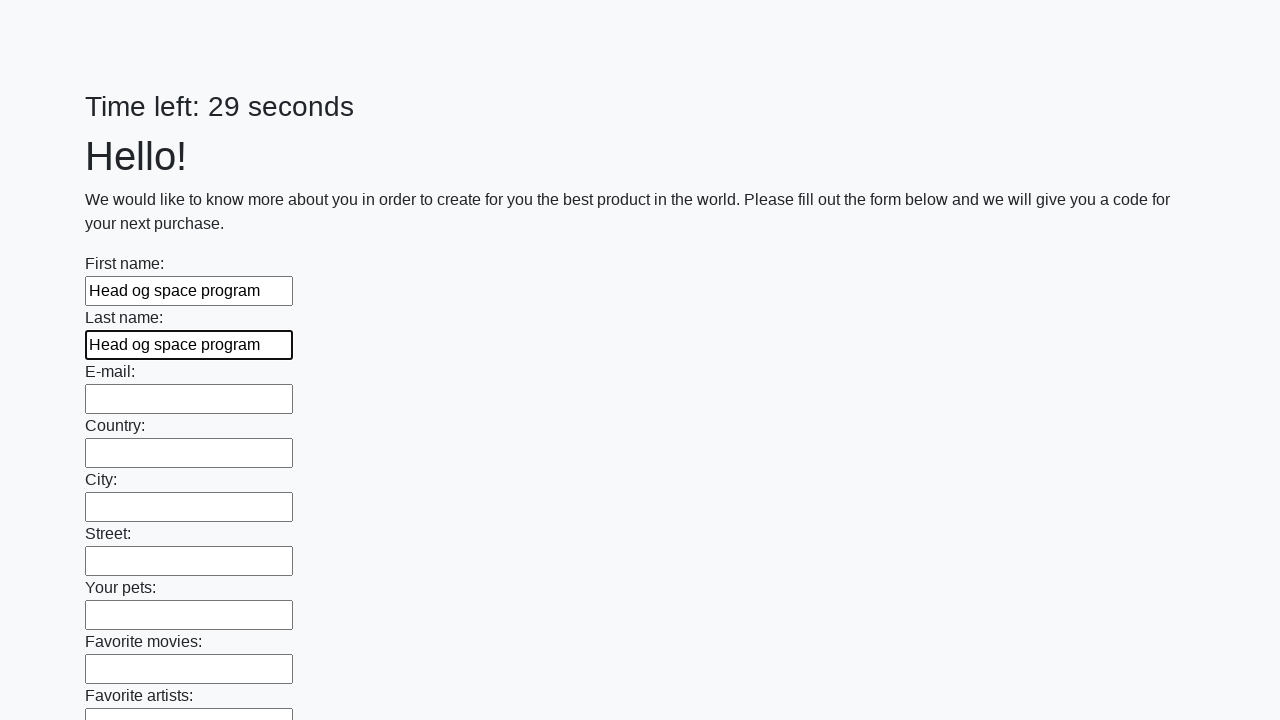

Filled an input field with 'Head og space program' on input >> nth=2
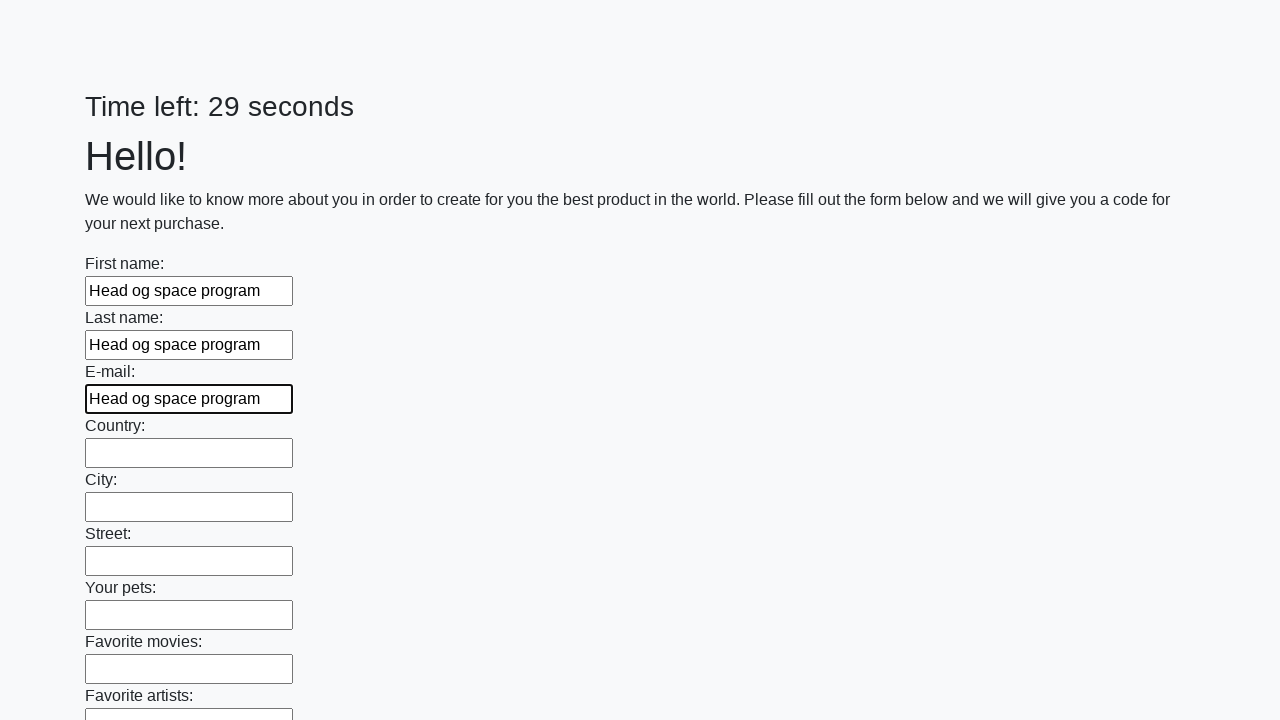

Filled an input field with 'Head og space program' on input >> nth=3
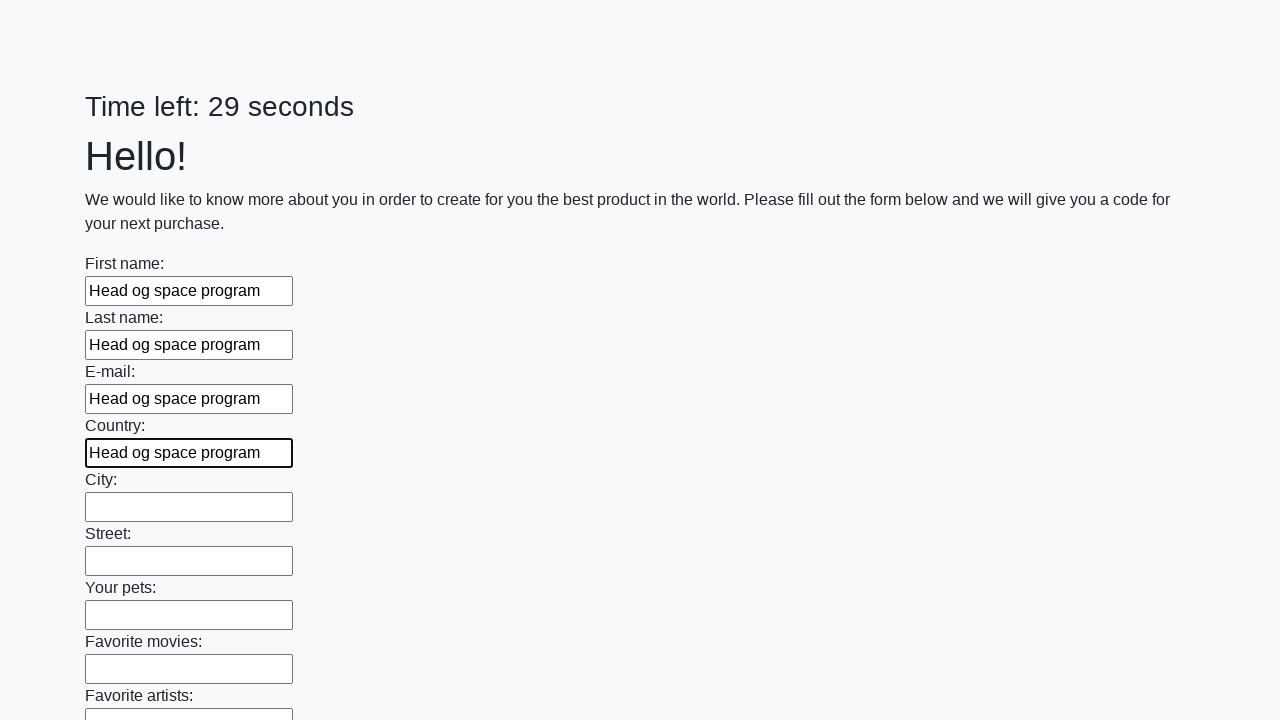

Filled an input field with 'Head og space program' on input >> nth=4
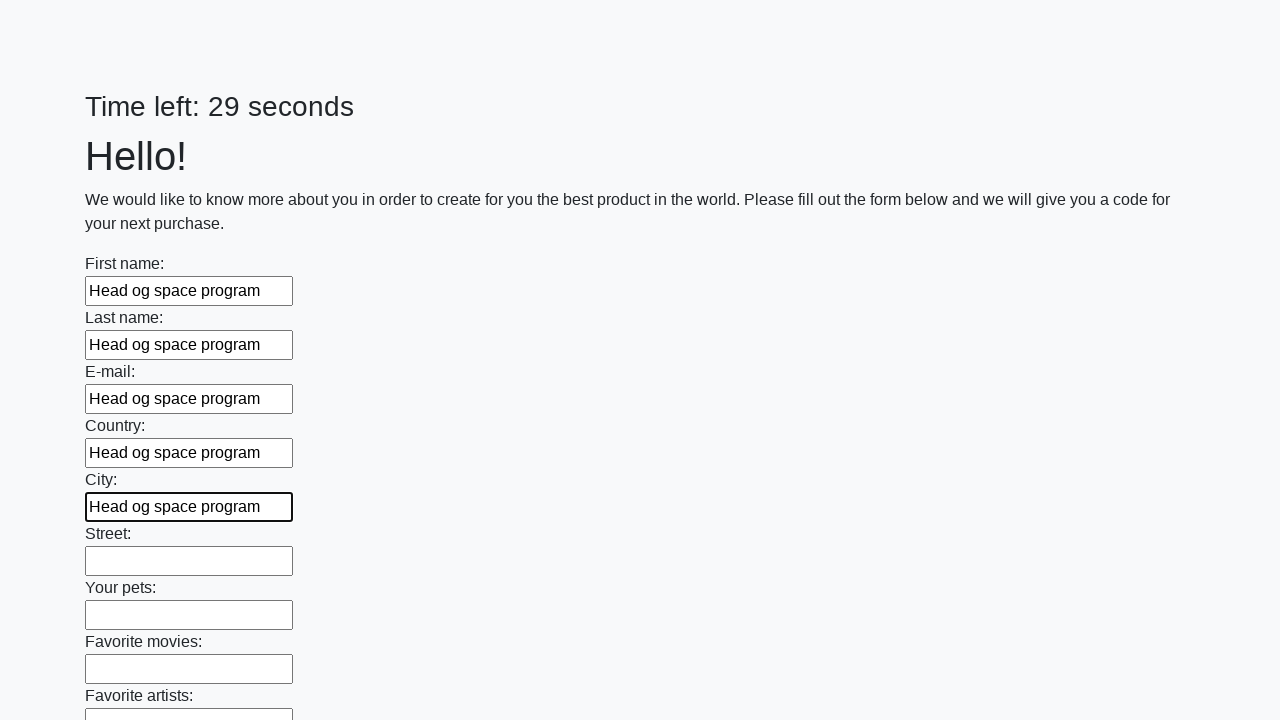

Filled an input field with 'Head og space program' on input >> nth=5
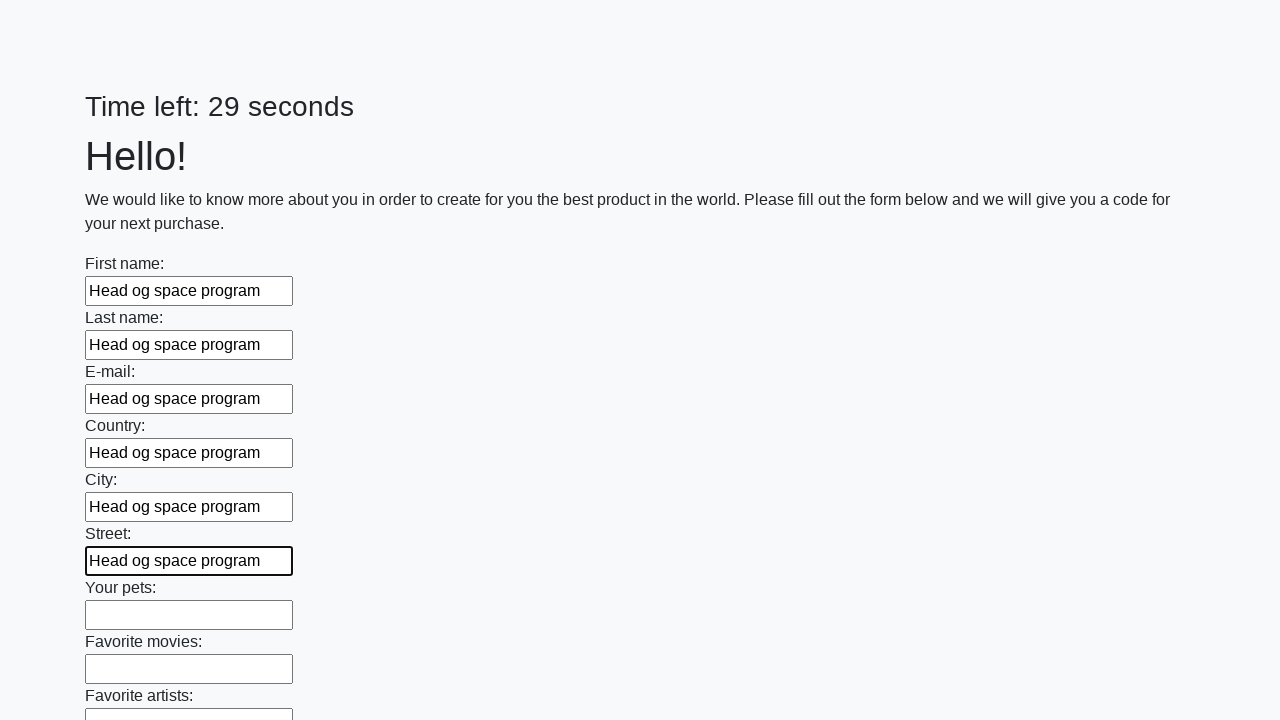

Filled an input field with 'Head og space program' on input >> nth=6
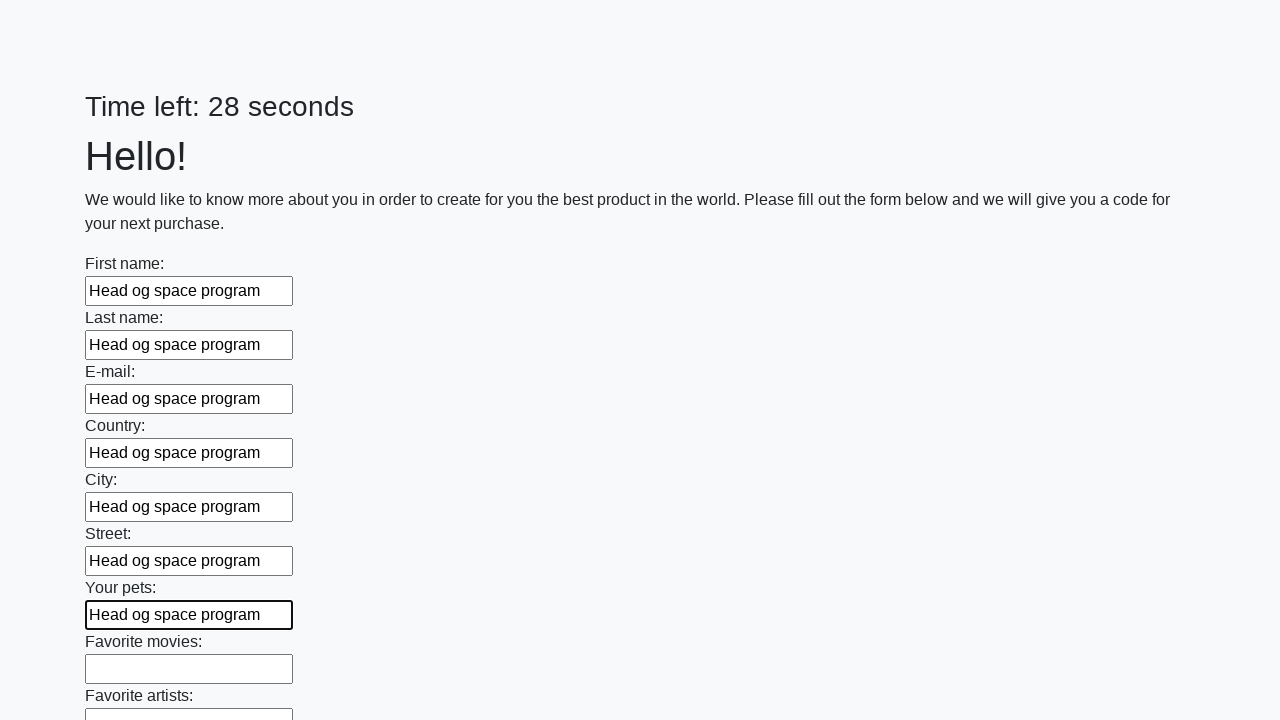

Filled an input field with 'Head og space program' on input >> nth=7
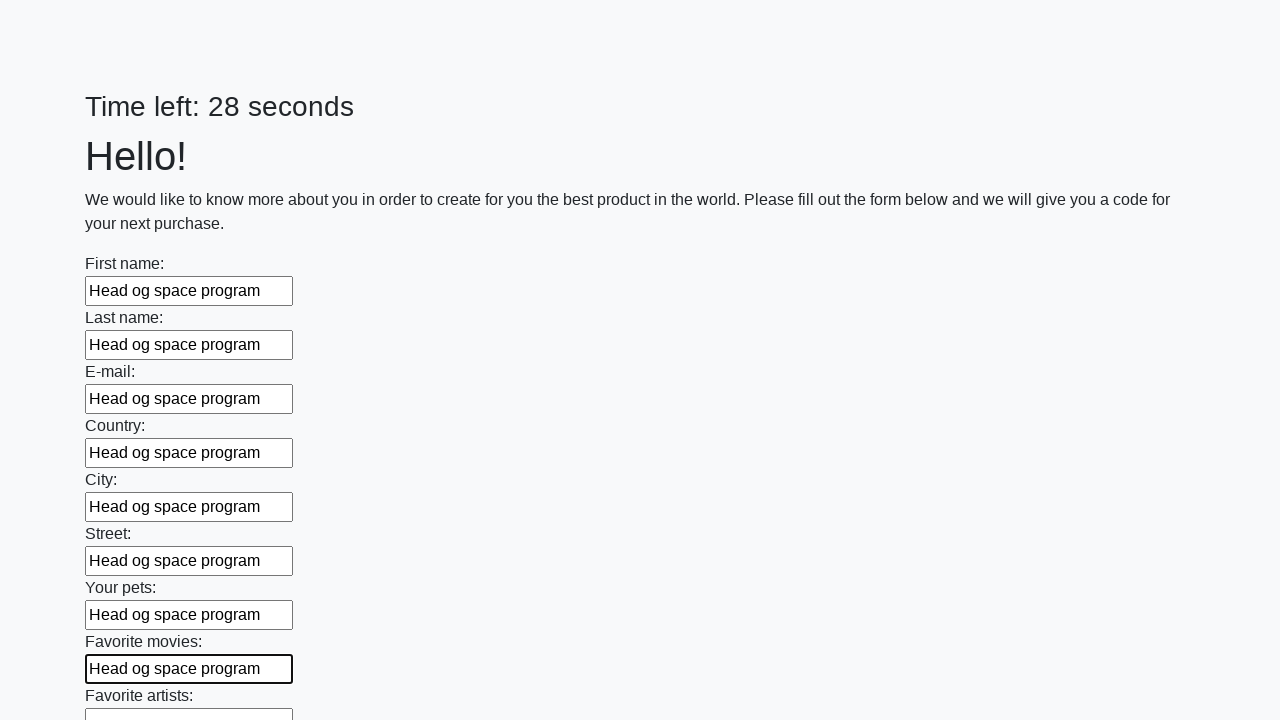

Filled an input field with 'Head og space program' on input >> nth=8
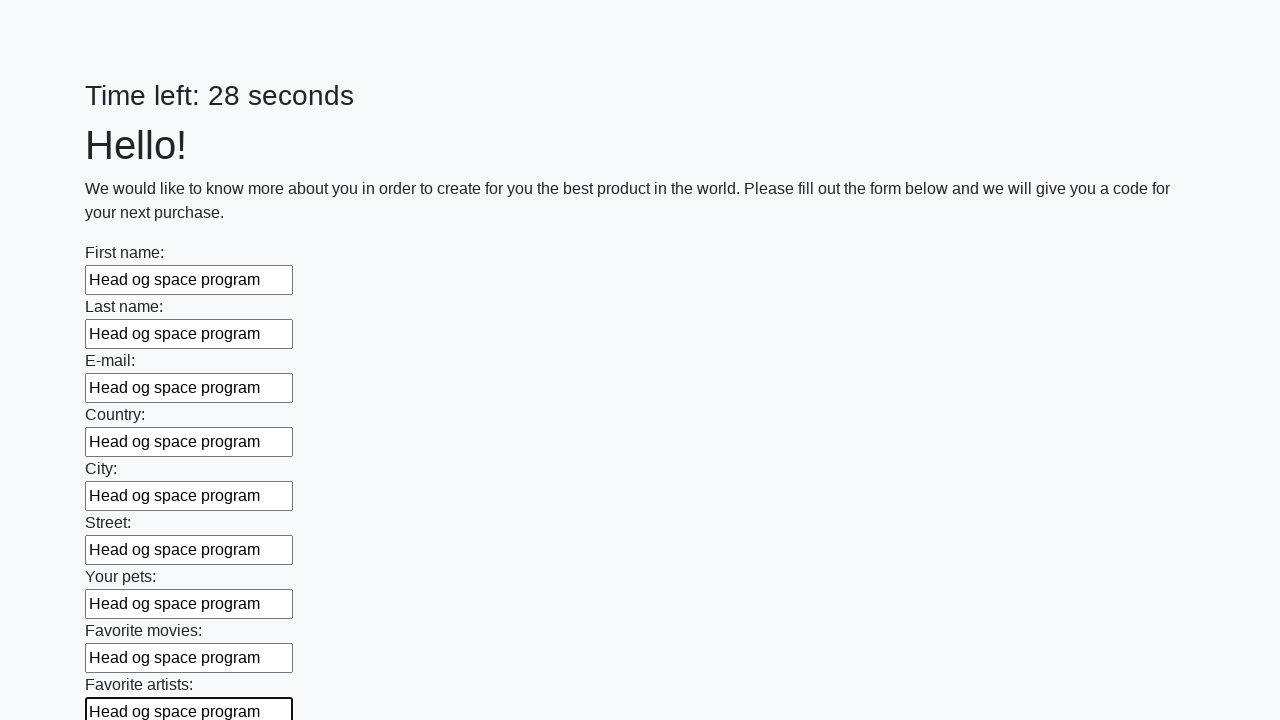

Filled an input field with 'Head og space program' on input >> nth=9
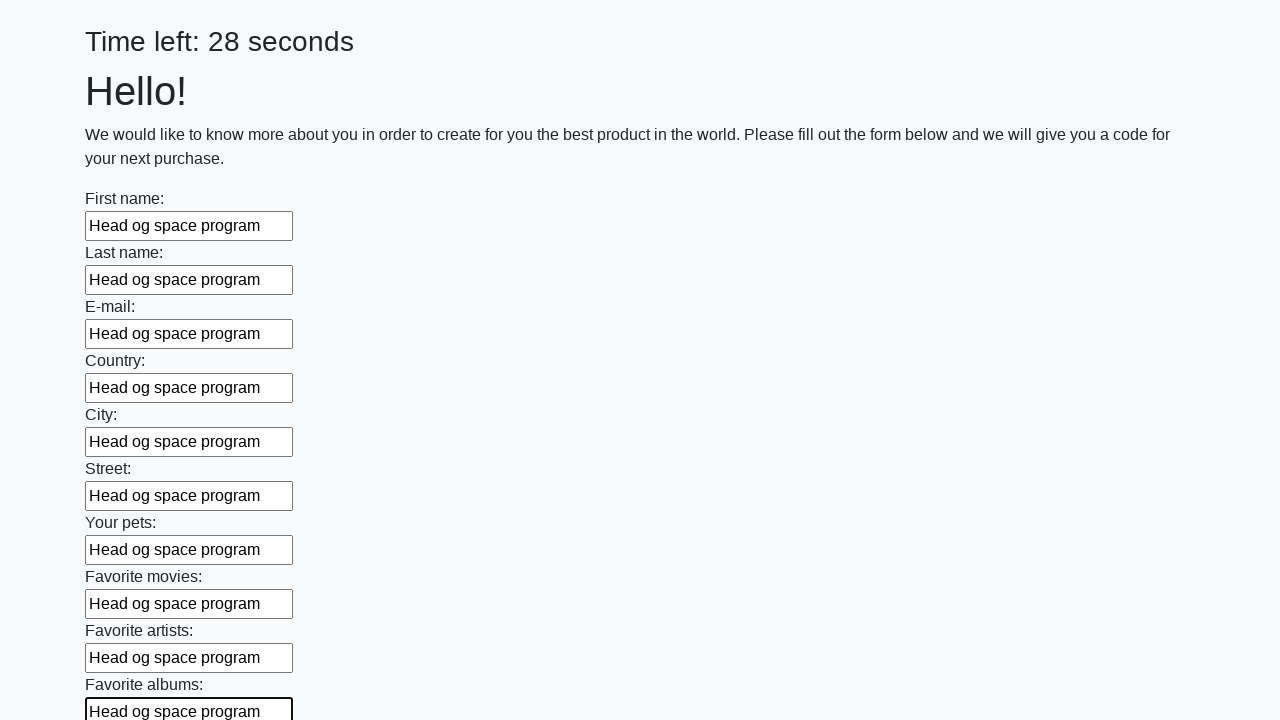

Filled an input field with 'Head og space program' on input >> nth=10
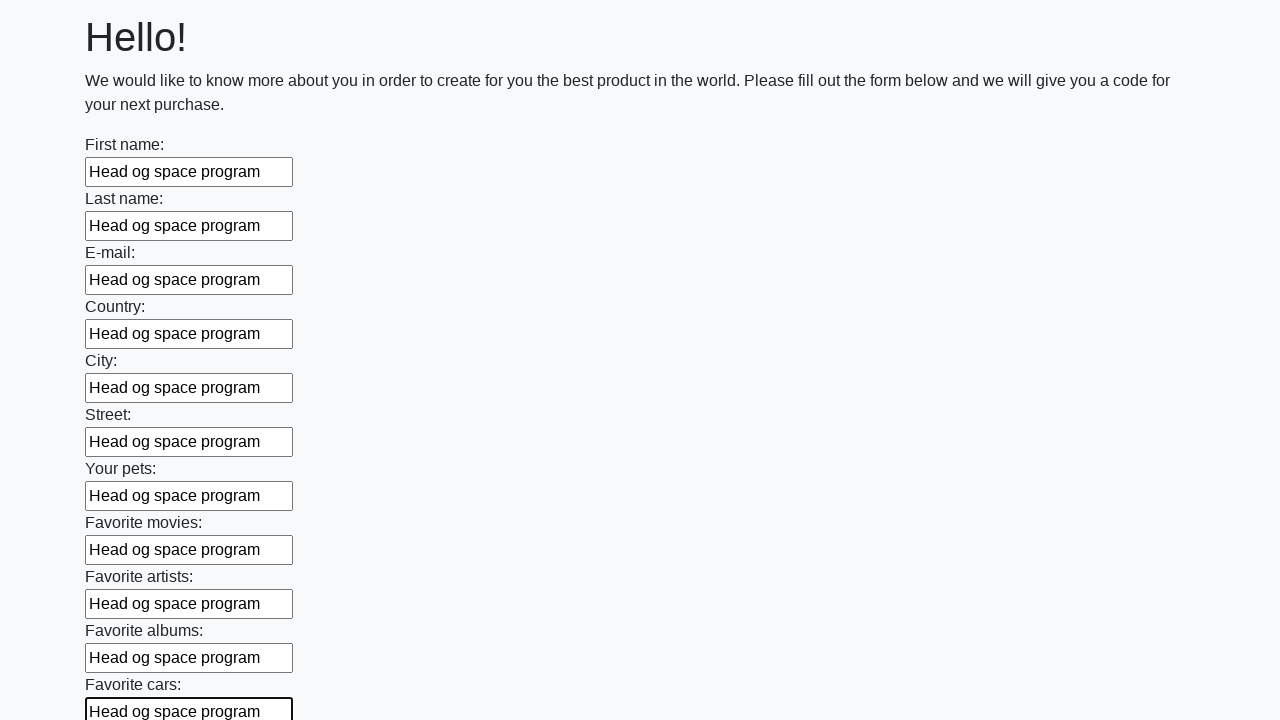

Filled an input field with 'Head og space program' on input >> nth=11
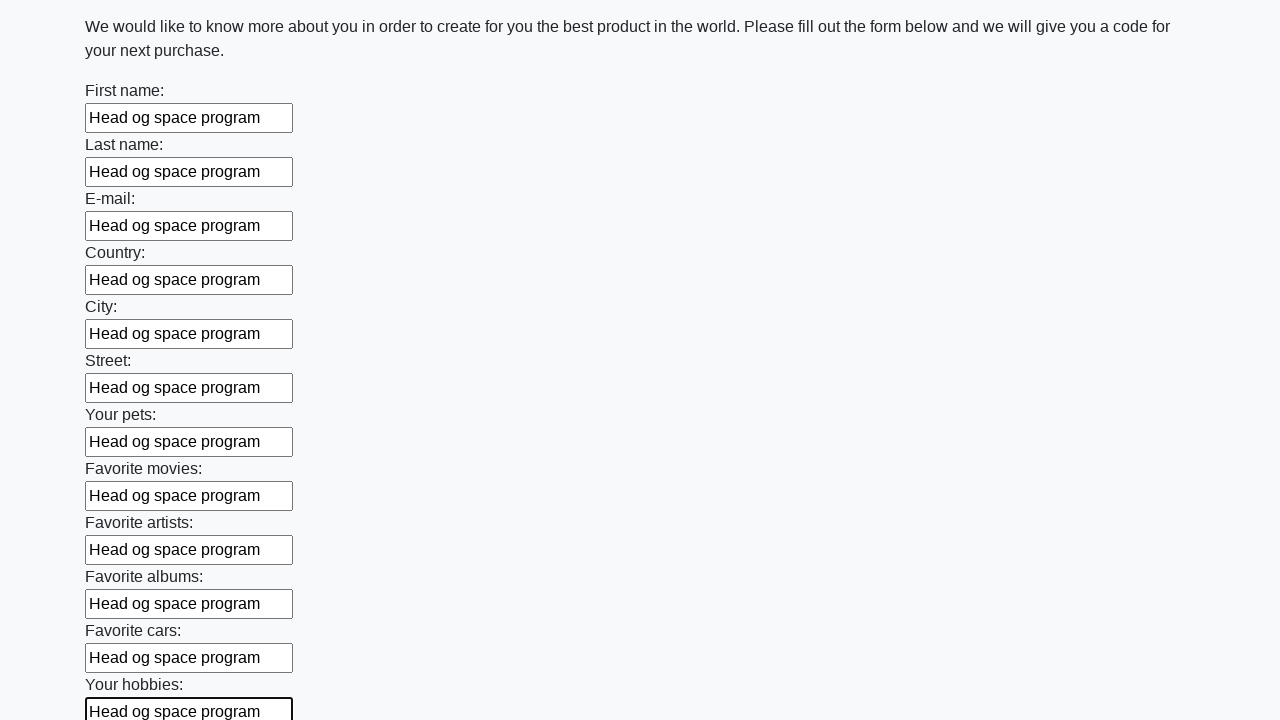

Filled an input field with 'Head og space program' on input >> nth=12
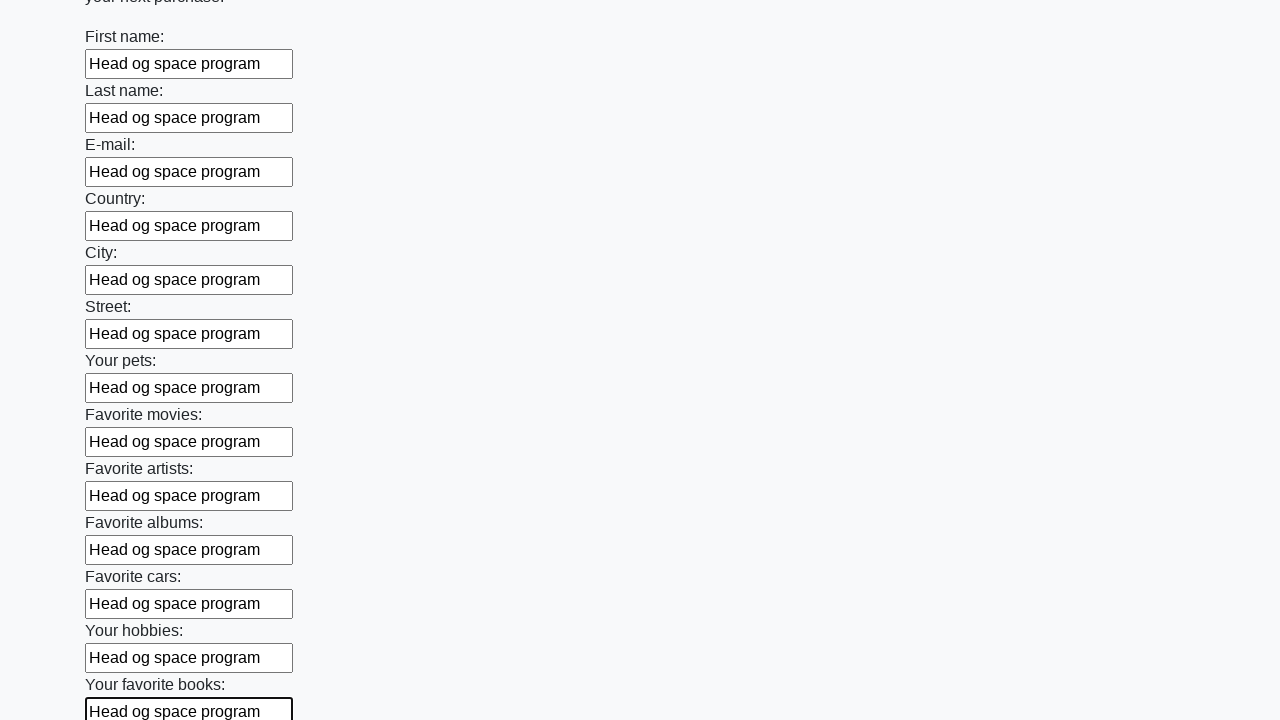

Filled an input field with 'Head og space program' on input >> nth=13
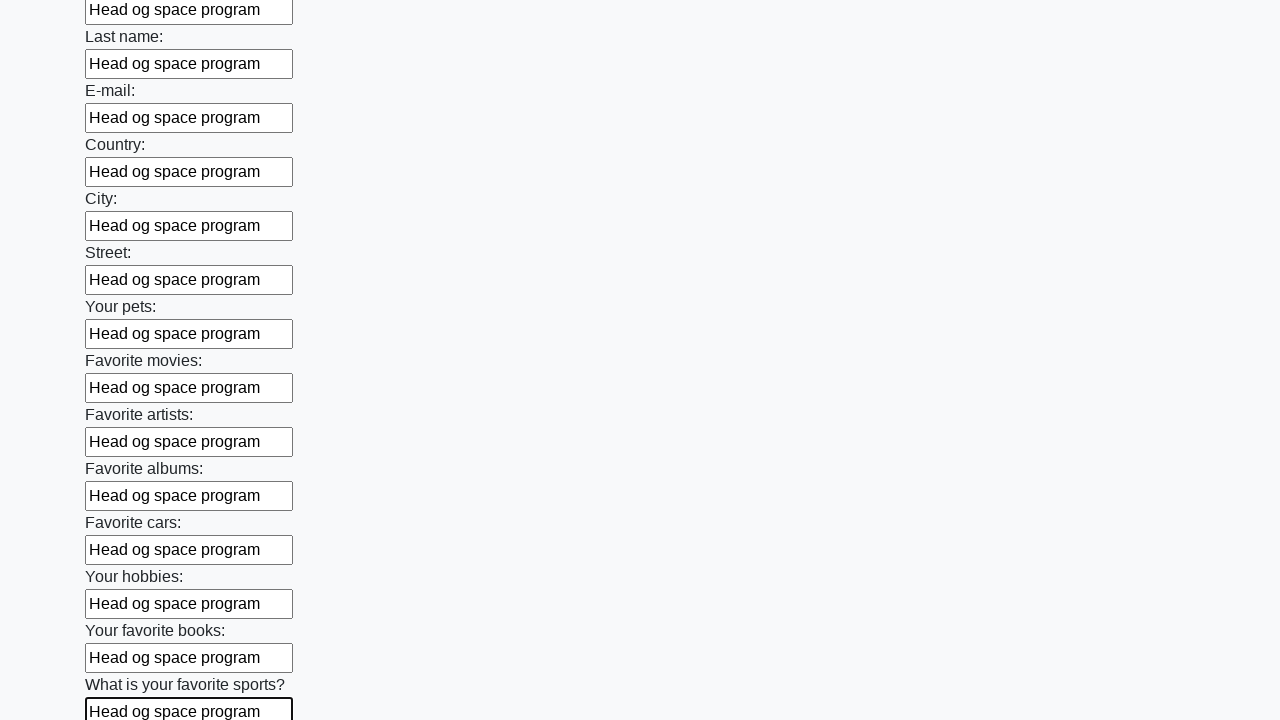

Filled an input field with 'Head og space program' on input >> nth=14
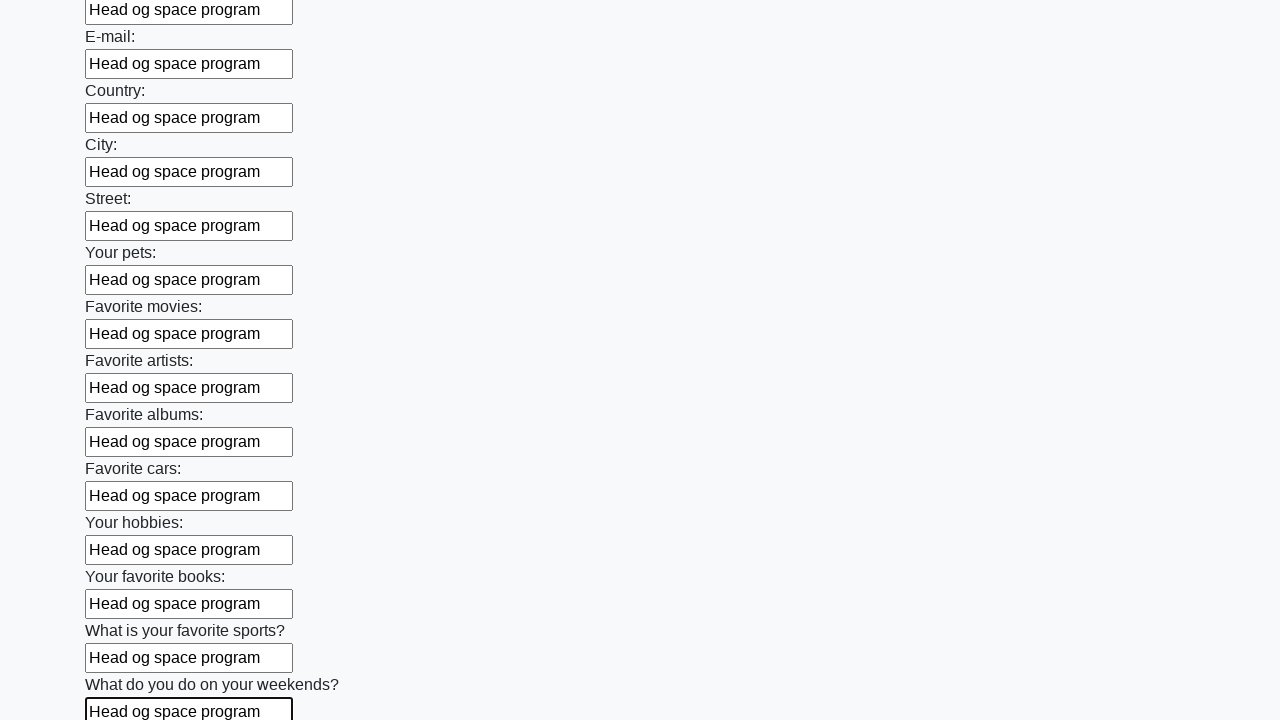

Filled an input field with 'Head og space program' on input >> nth=15
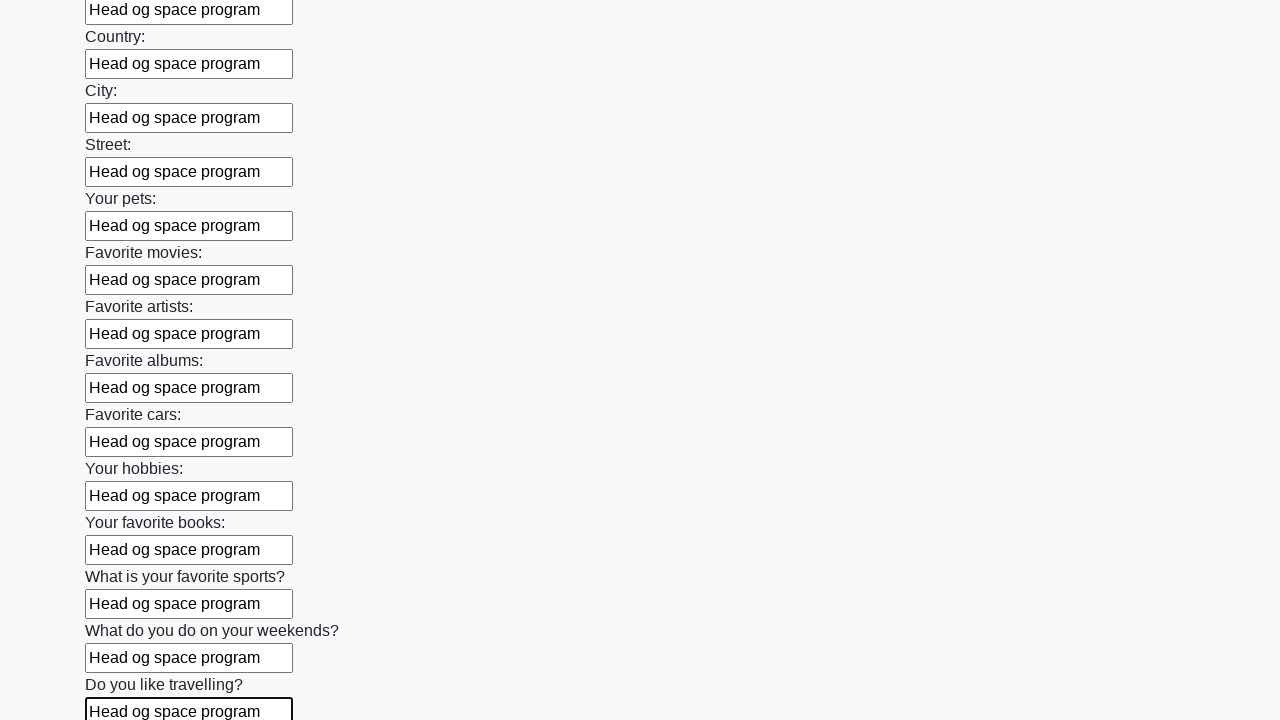

Filled an input field with 'Head og space program' on input >> nth=16
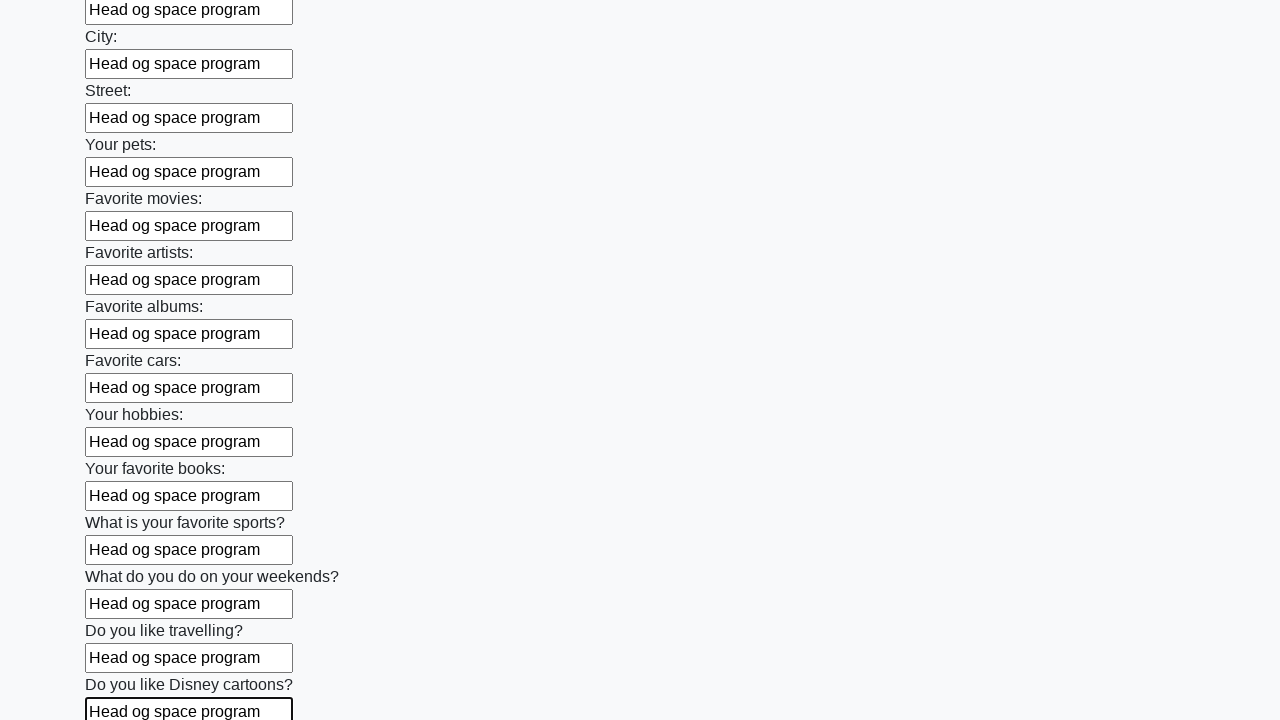

Filled an input field with 'Head og space program' on input >> nth=17
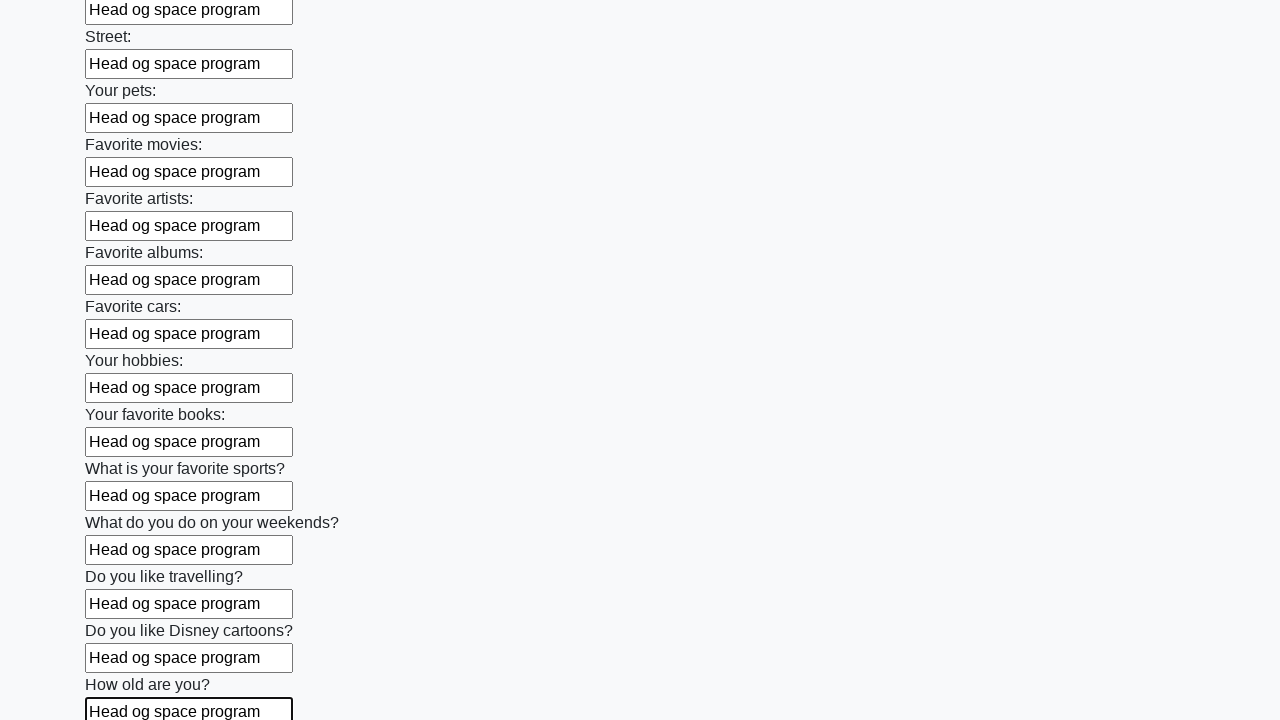

Filled an input field with 'Head og space program' on input >> nth=18
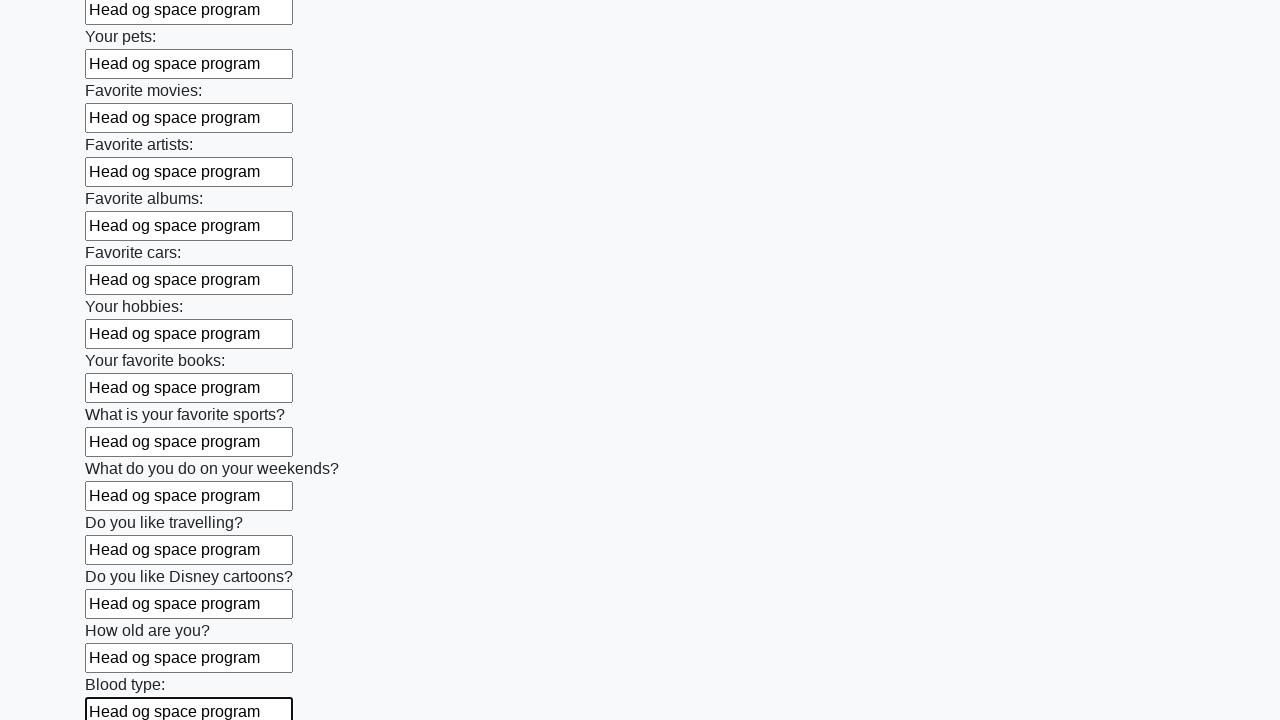

Filled an input field with 'Head og space program' on input >> nth=19
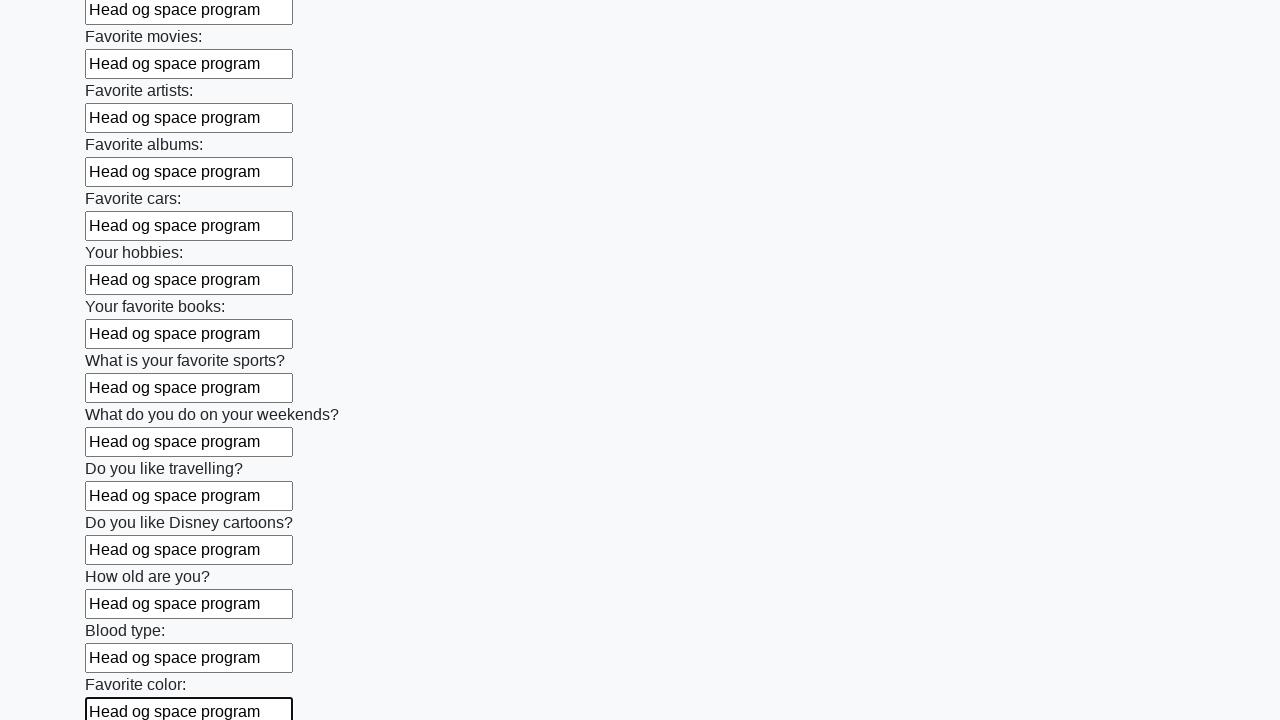

Filled an input field with 'Head og space program' on input >> nth=20
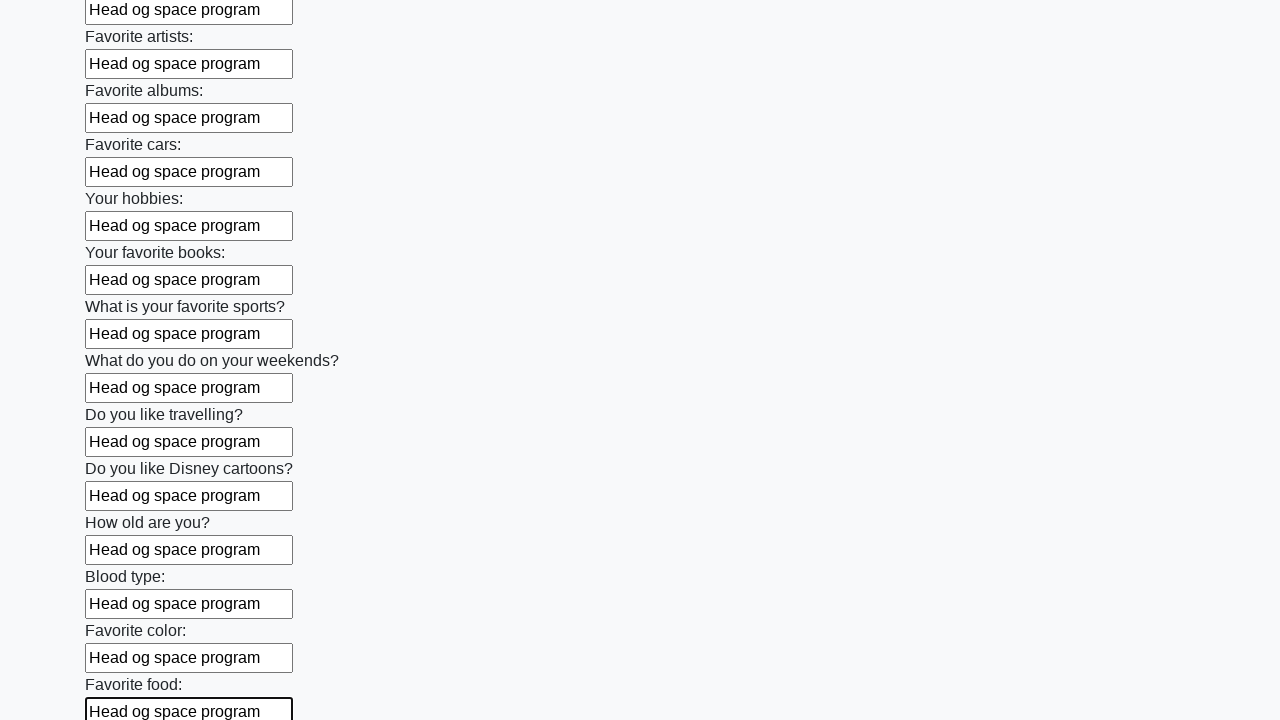

Filled an input field with 'Head og space program' on input >> nth=21
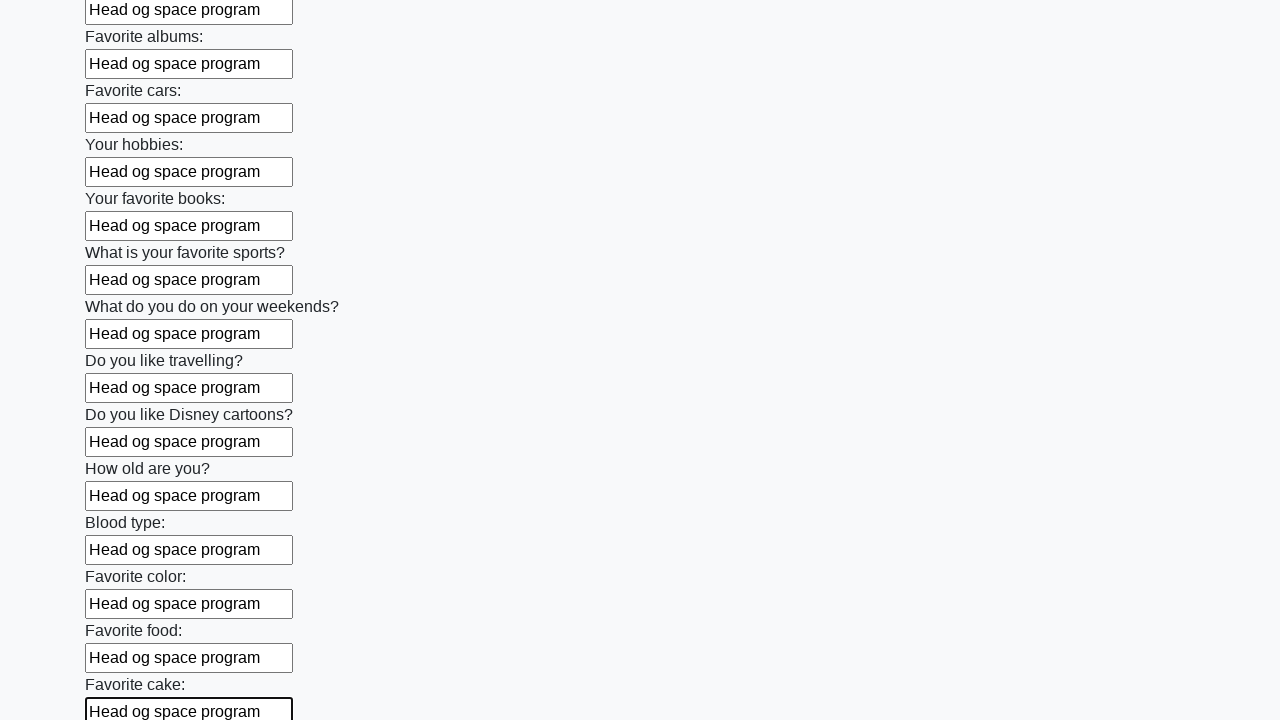

Filled an input field with 'Head og space program' on input >> nth=22
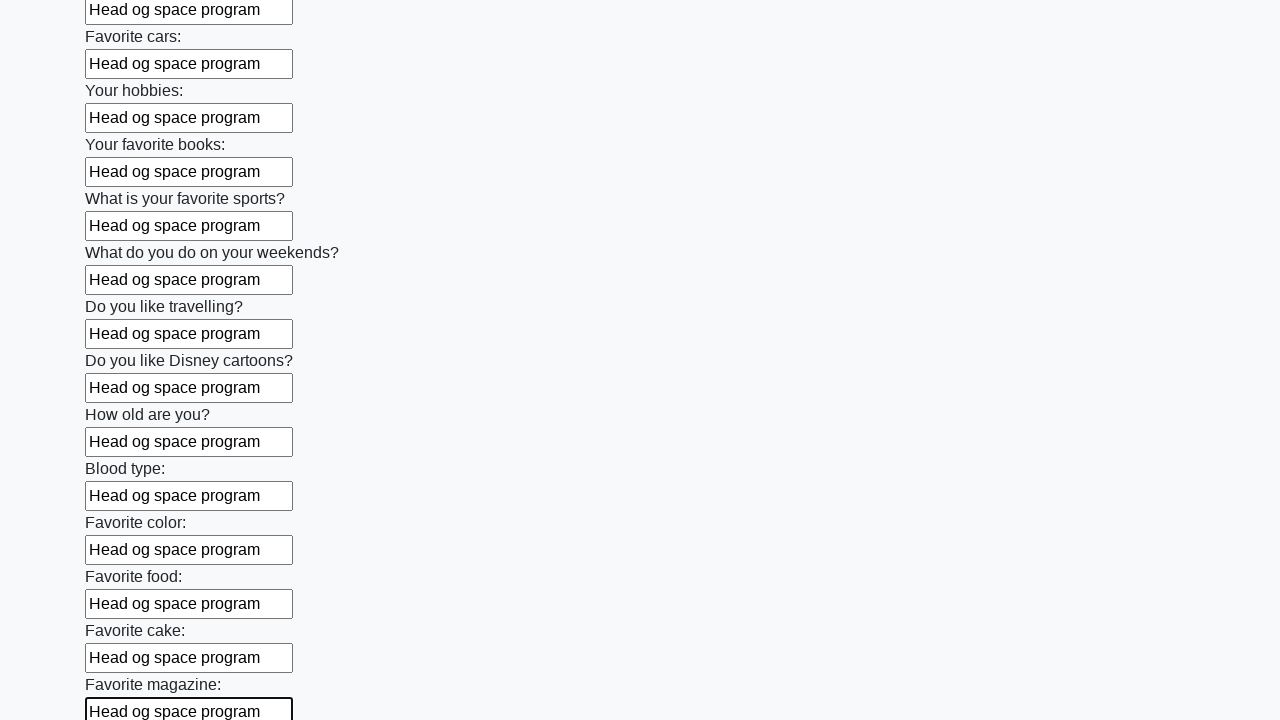

Filled an input field with 'Head og space program' on input >> nth=23
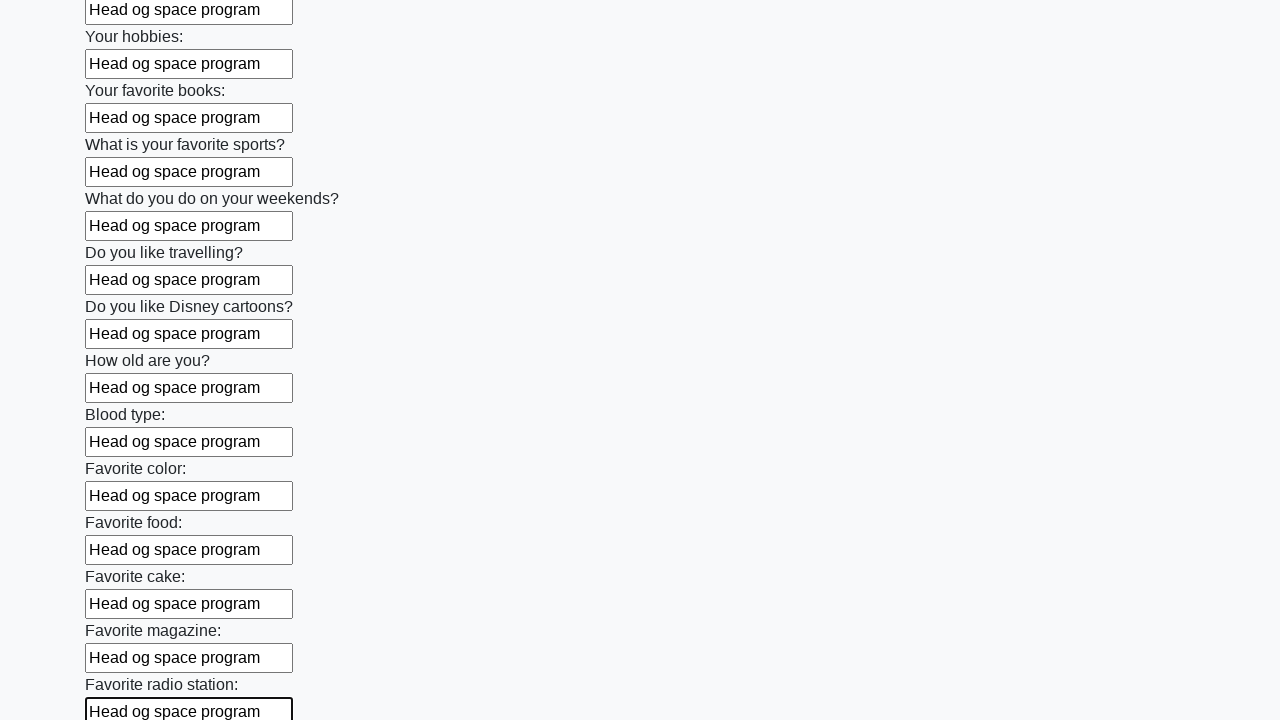

Filled an input field with 'Head og space program' on input >> nth=24
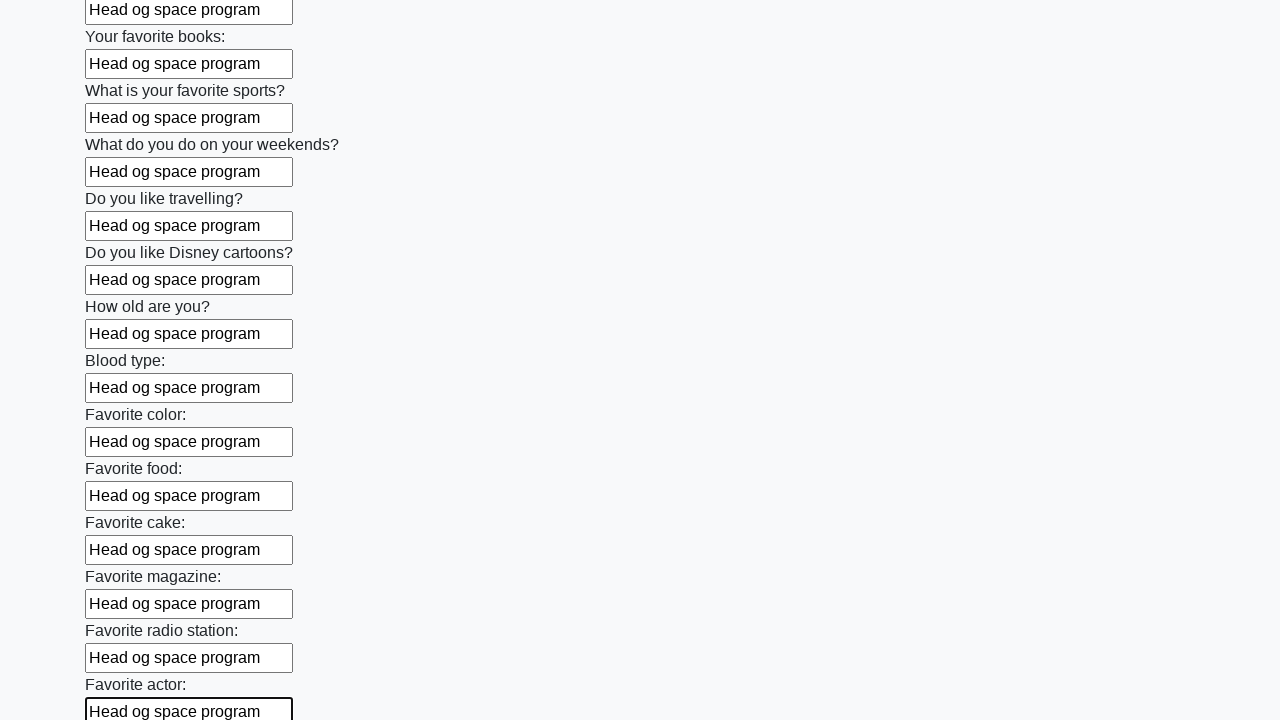

Filled an input field with 'Head og space program' on input >> nth=25
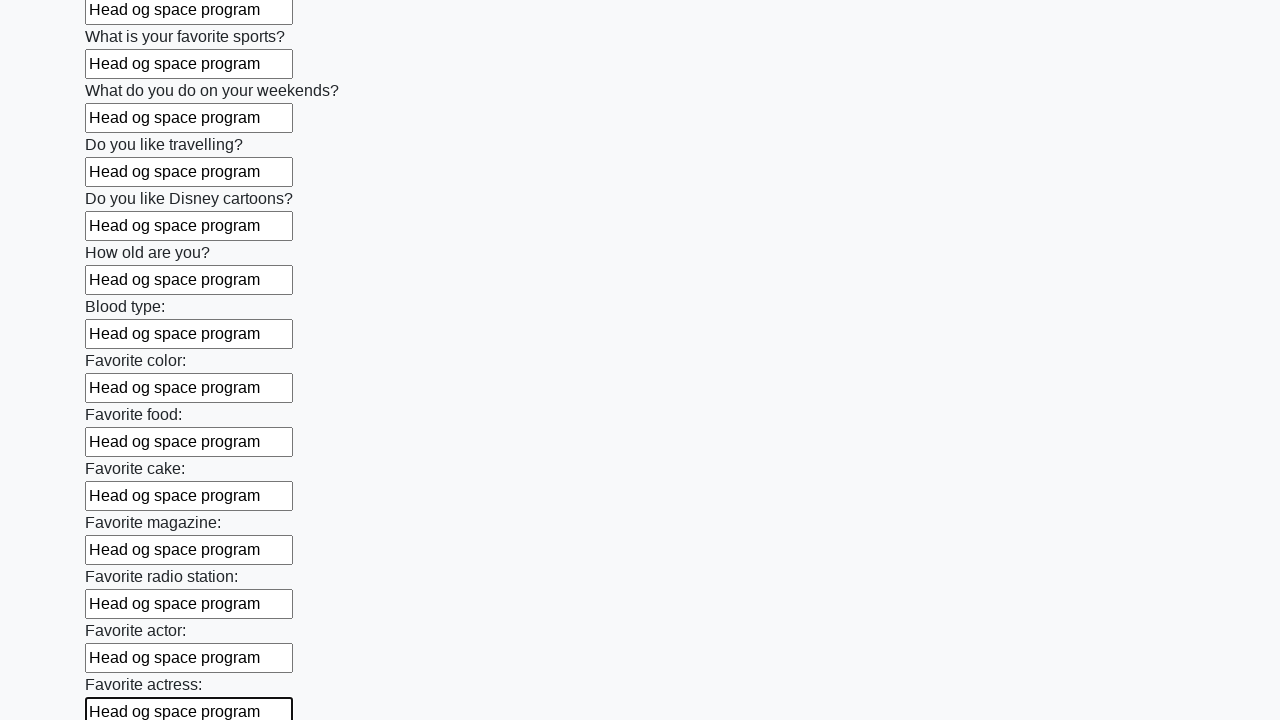

Filled an input field with 'Head og space program' on input >> nth=26
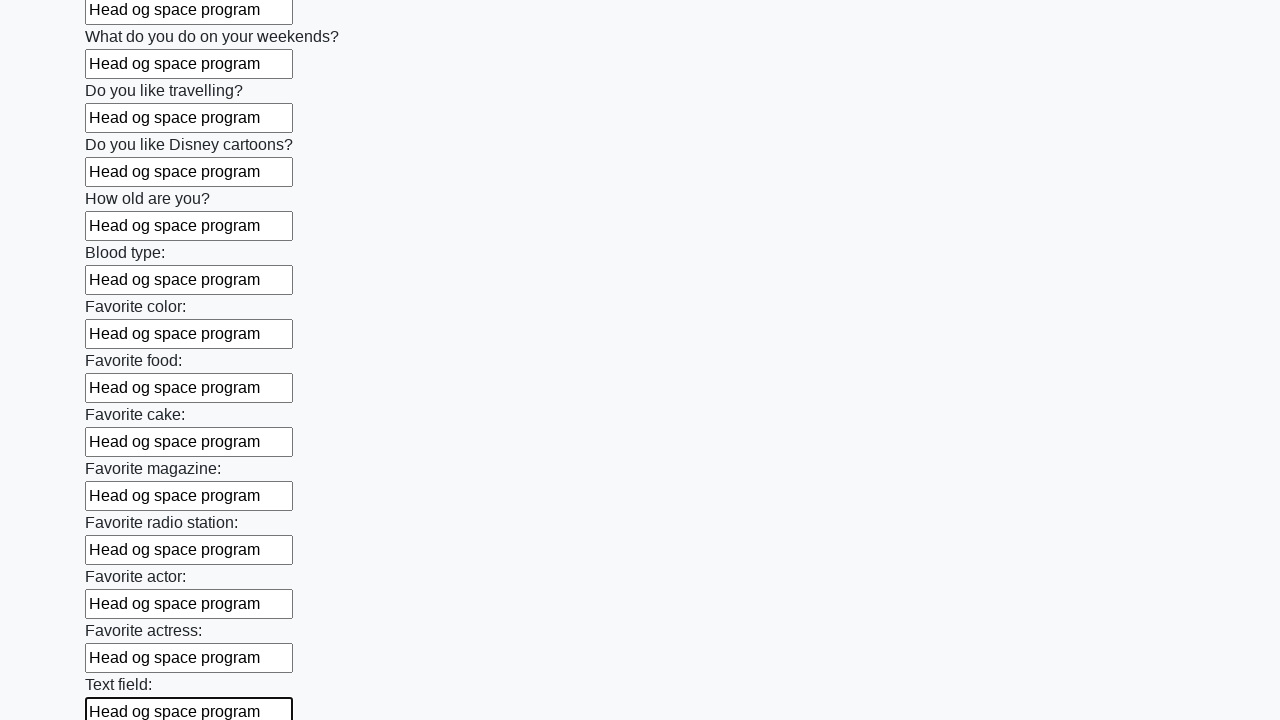

Filled an input field with 'Head og space program' on input >> nth=27
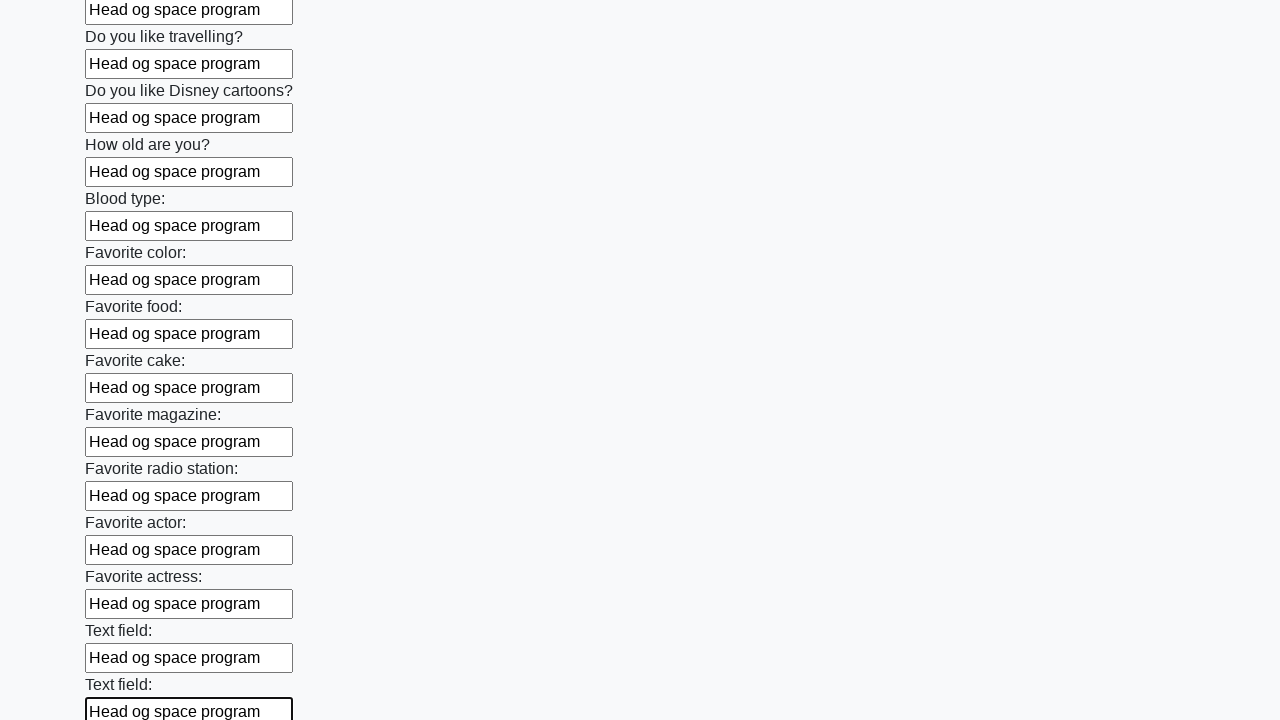

Filled an input field with 'Head og space program' on input >> nth=28
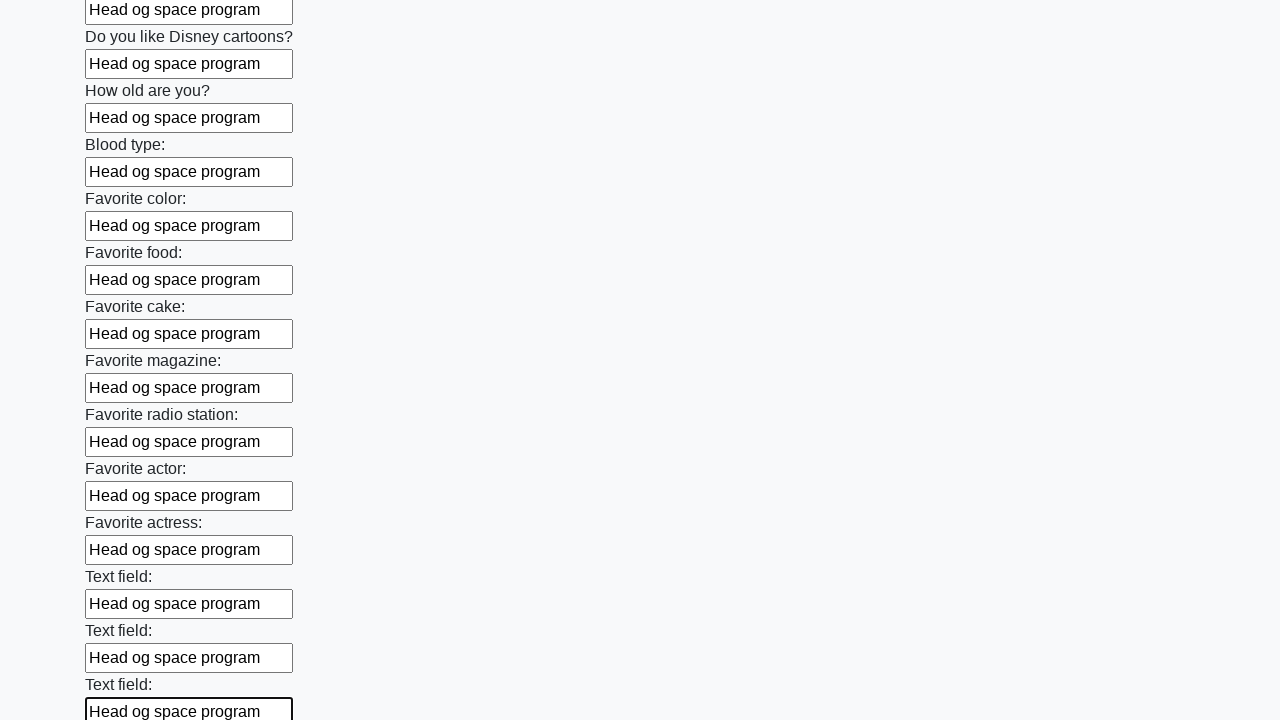

Filled an input field with 'Head og space program' on input >> nth=29
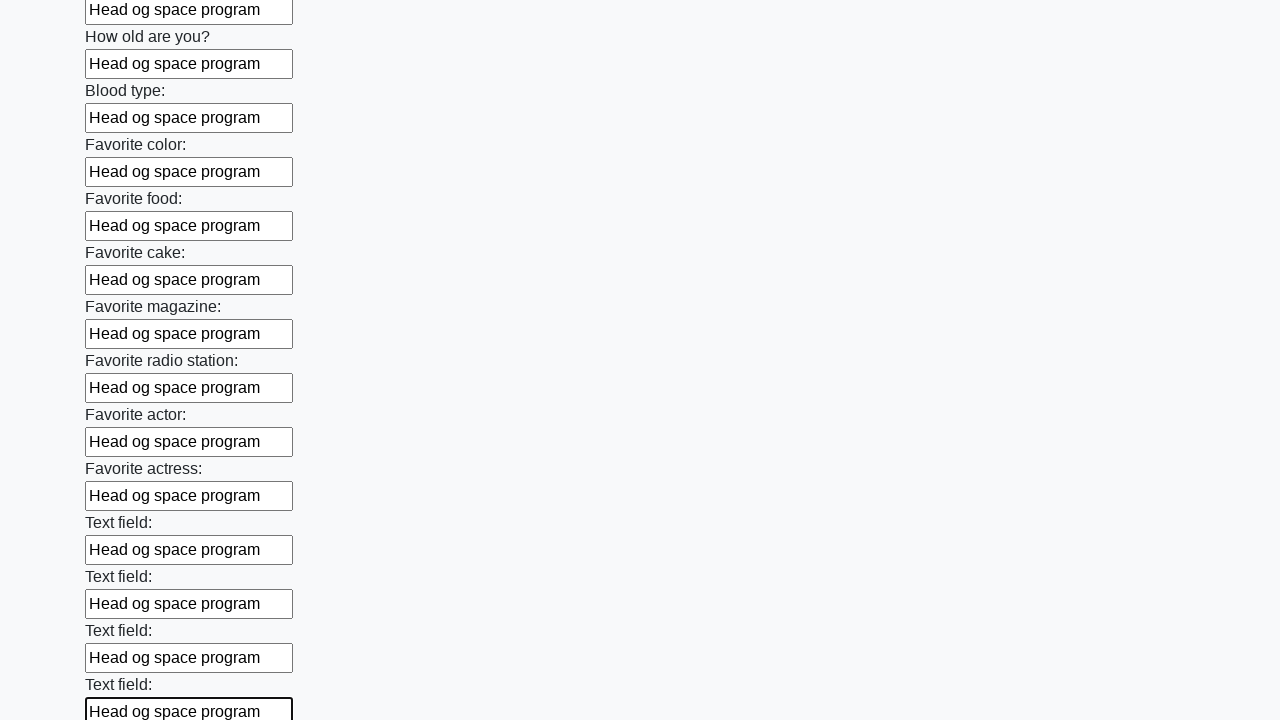

Filled an input field with 'Head og space program' on input >> nth=30
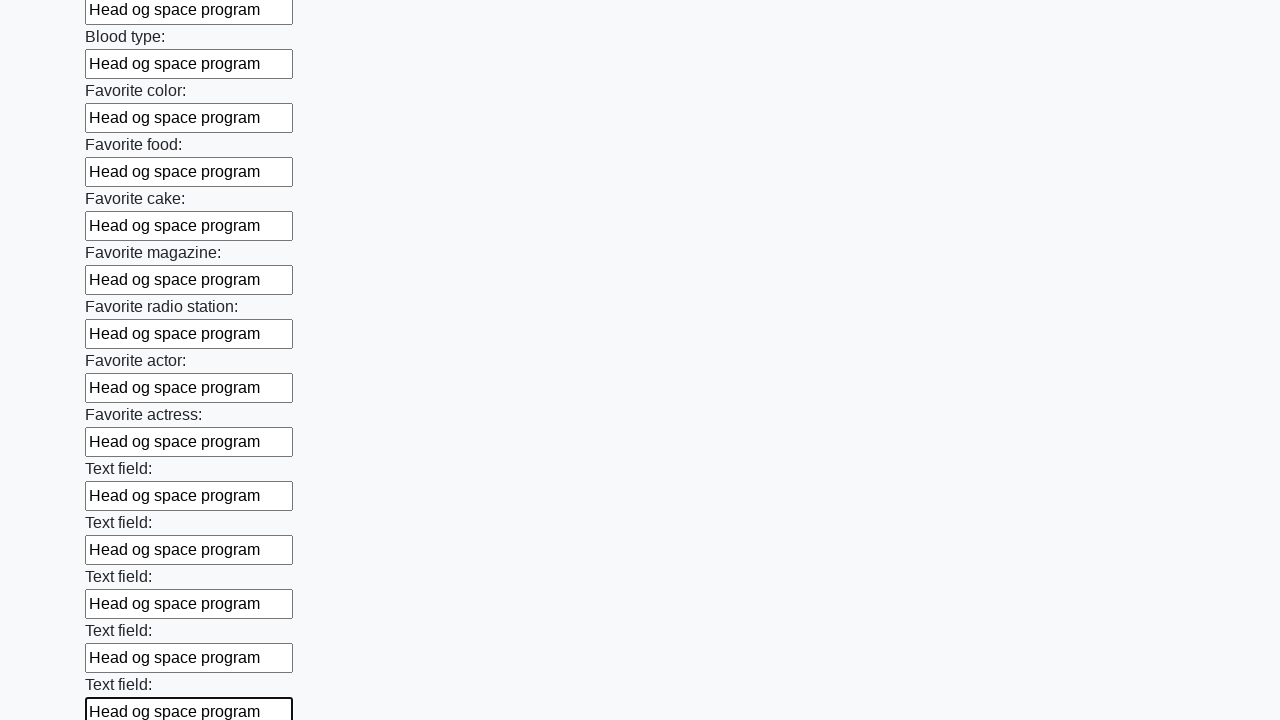

Filled an input field with 'Head og space program' on input >> nth=31
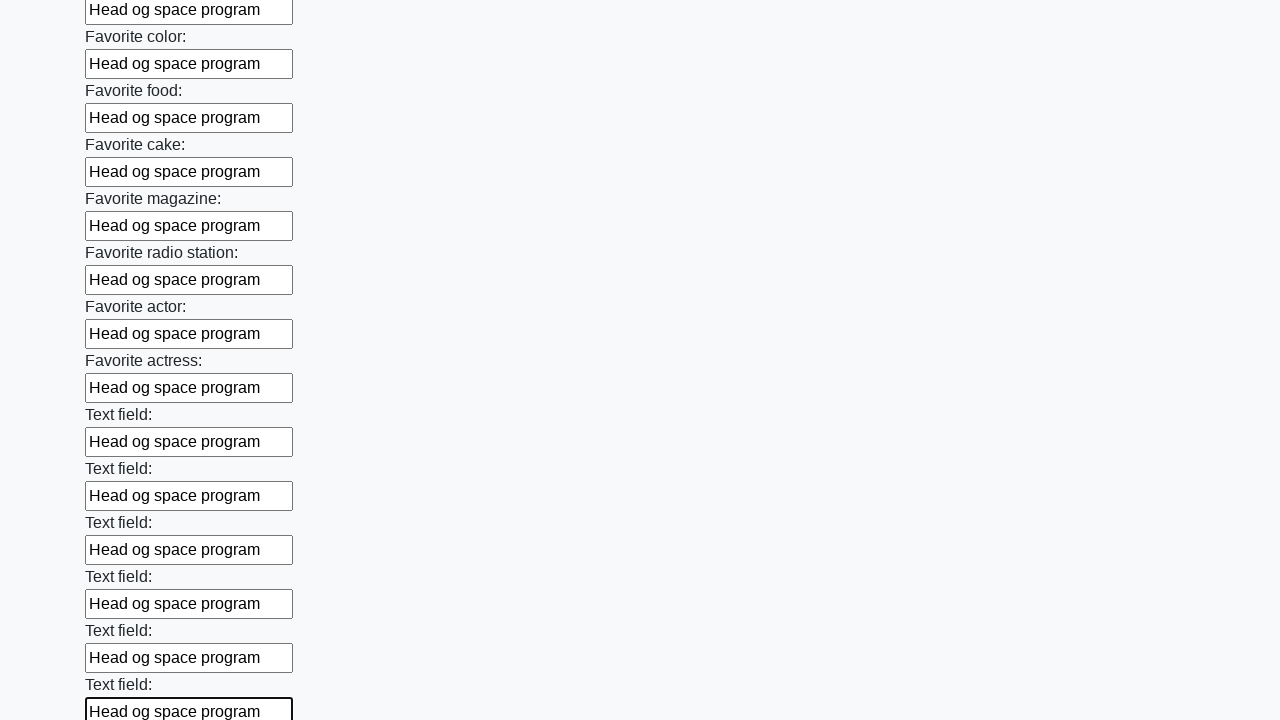

Filled an input field with 'Head og space program' on input >> nth=32
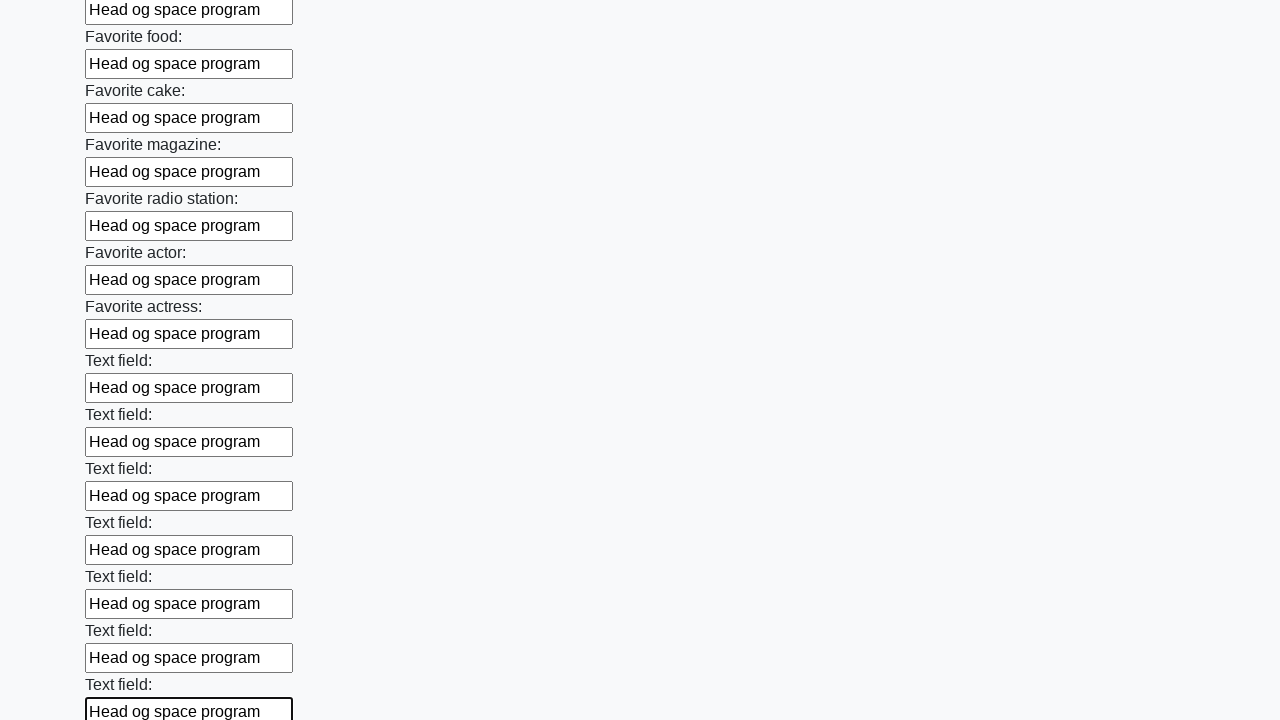

Filled an input field with 'Head og space program' on input >> nth=33
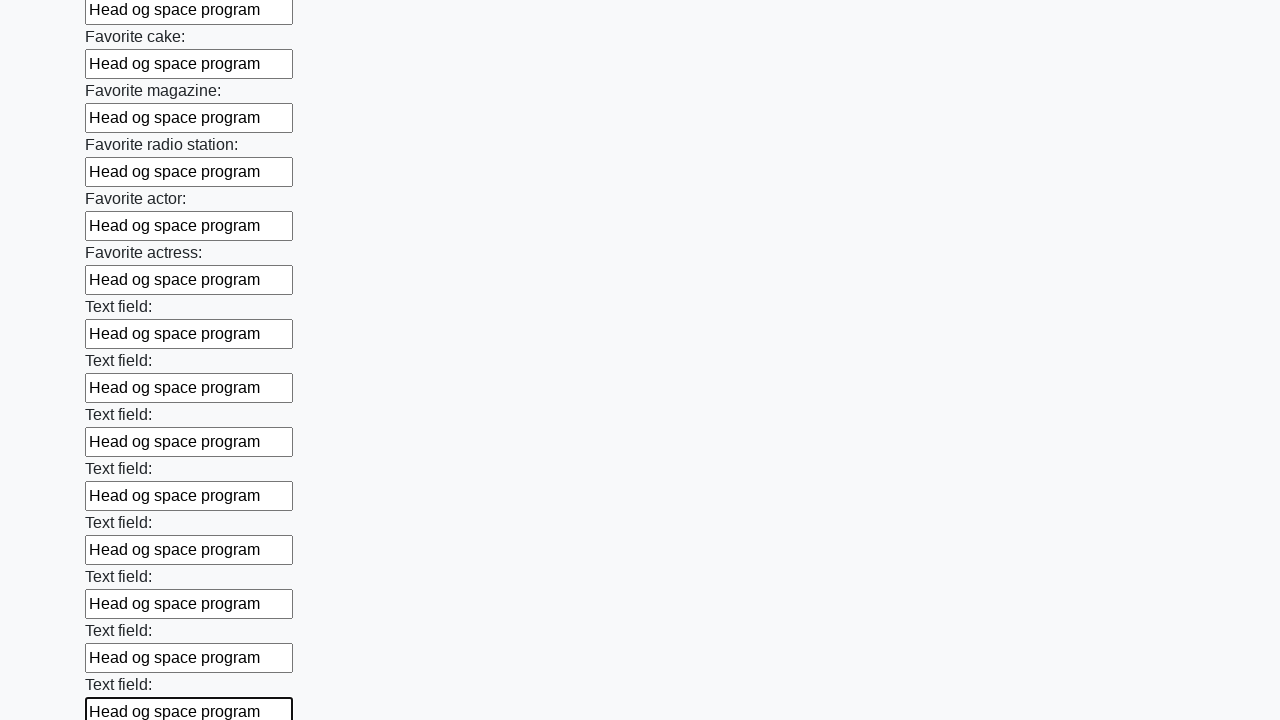

Filled an input field with 'Head og space program' on input >> nth=34
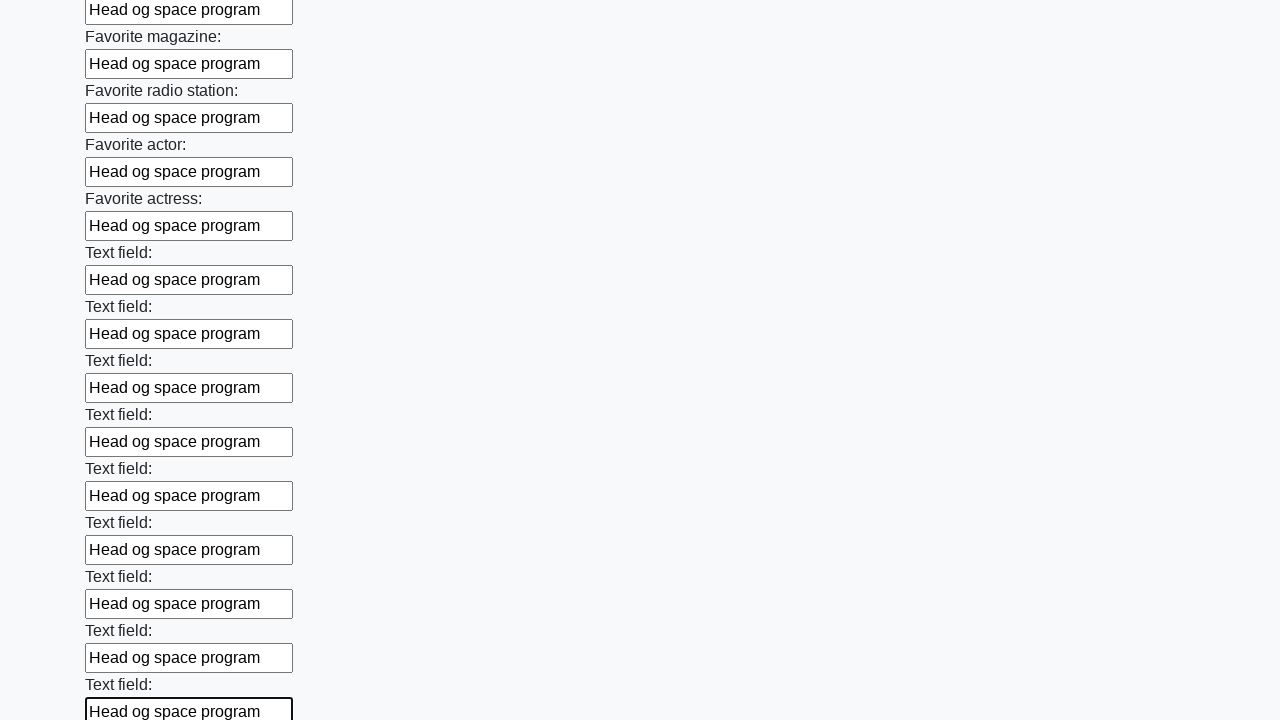

Filled an input field with 'Head og space program' on input >> nth=35
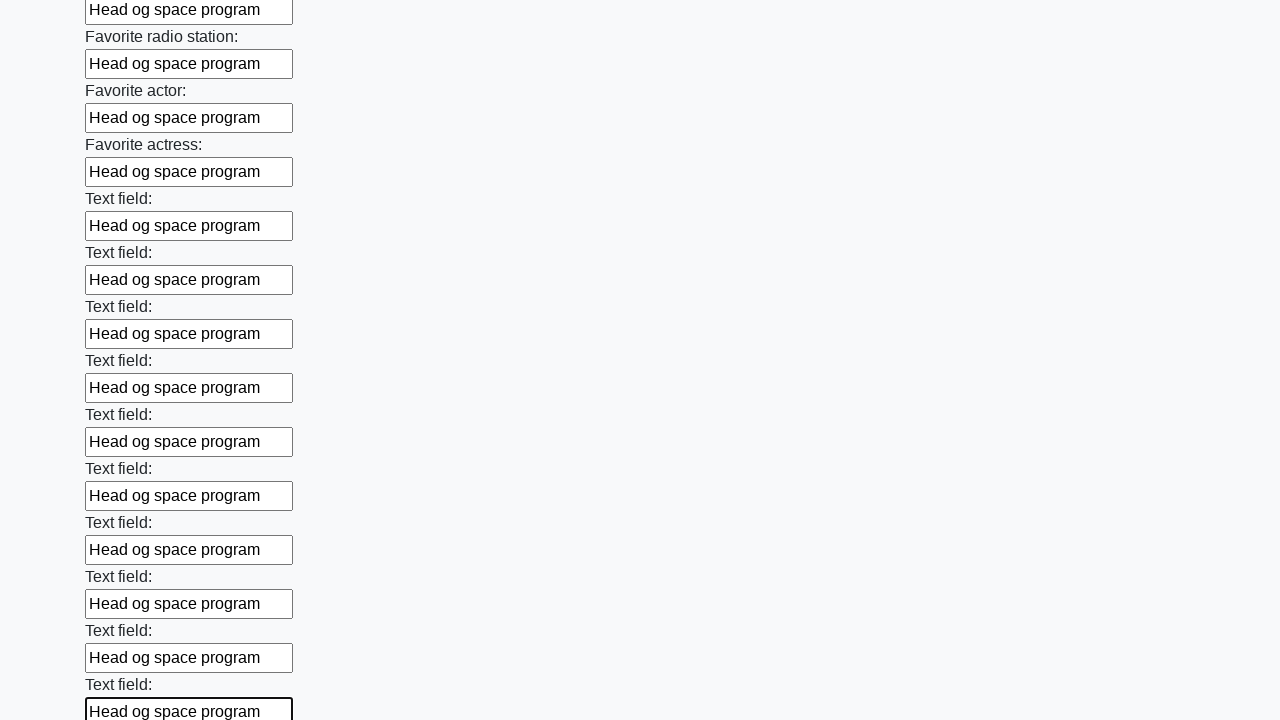

Filled an input field with 'Head og space program' on input >> nth=36
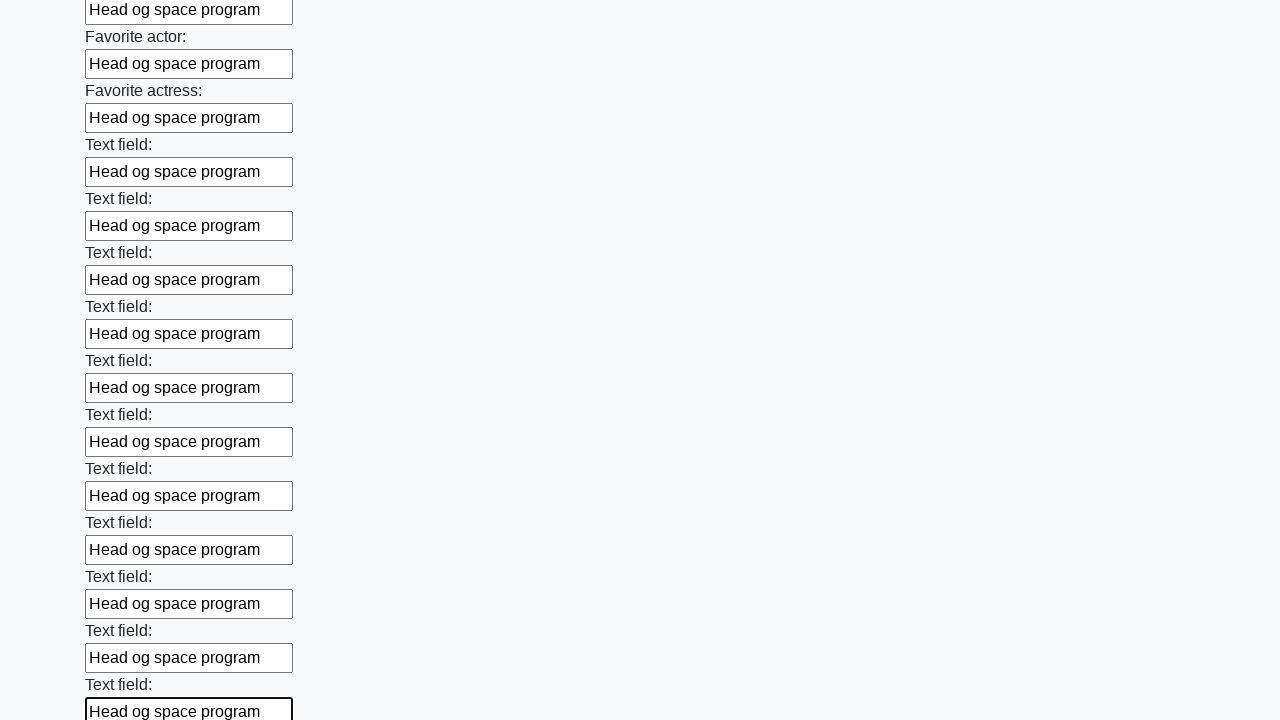

Filled an input field with 'Head og space program' on input >> nth=37
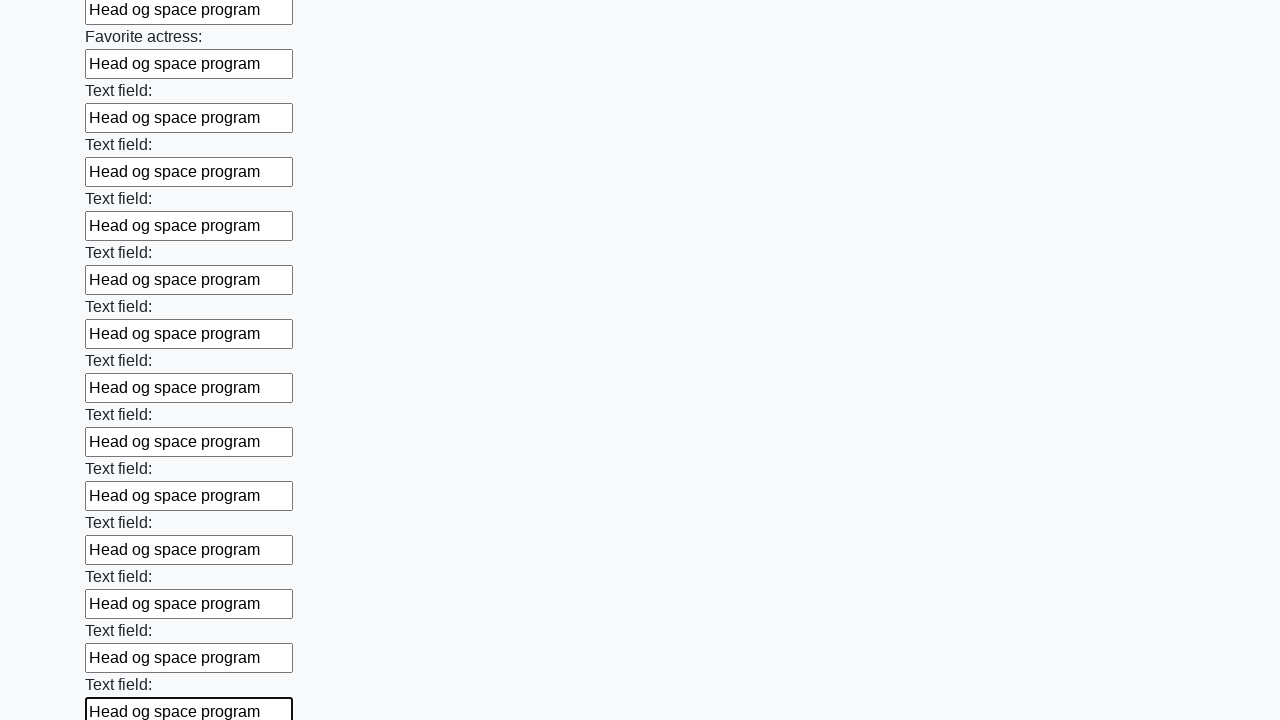

Filled an input field with 'Head og space program' on input >> nth=38
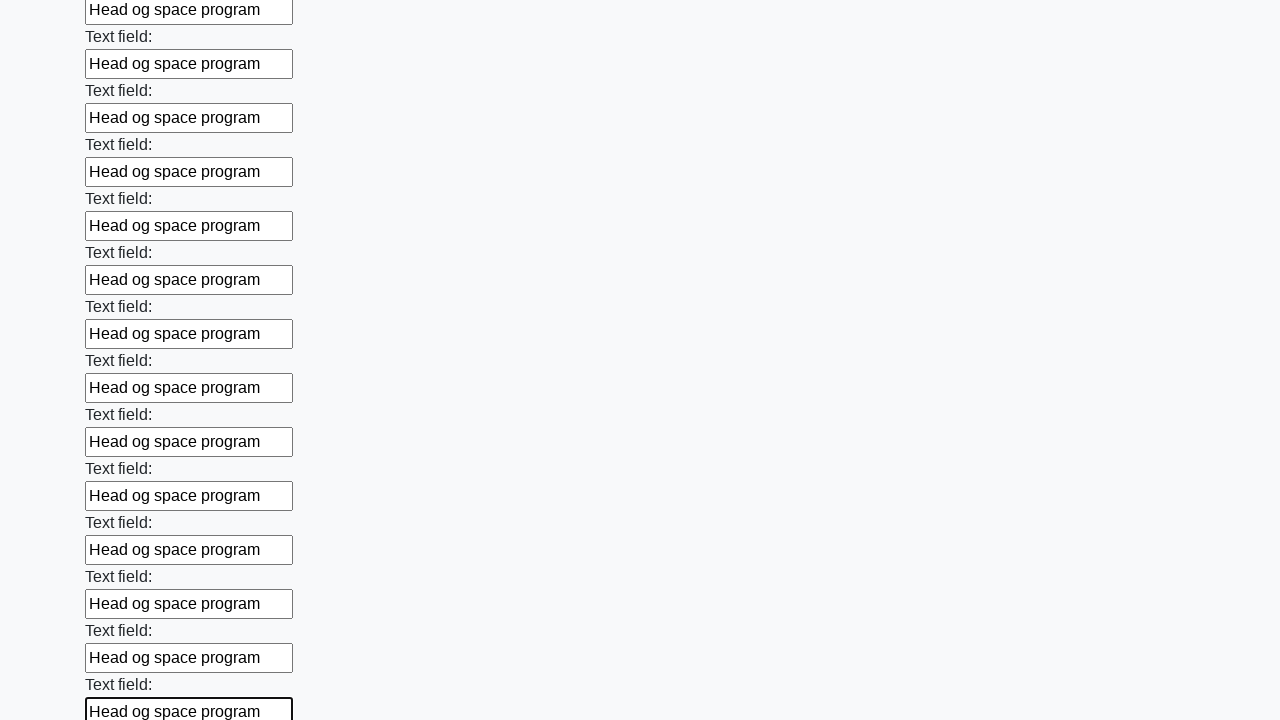

Filled an input field with 'Head og space program' on input >> nth=39
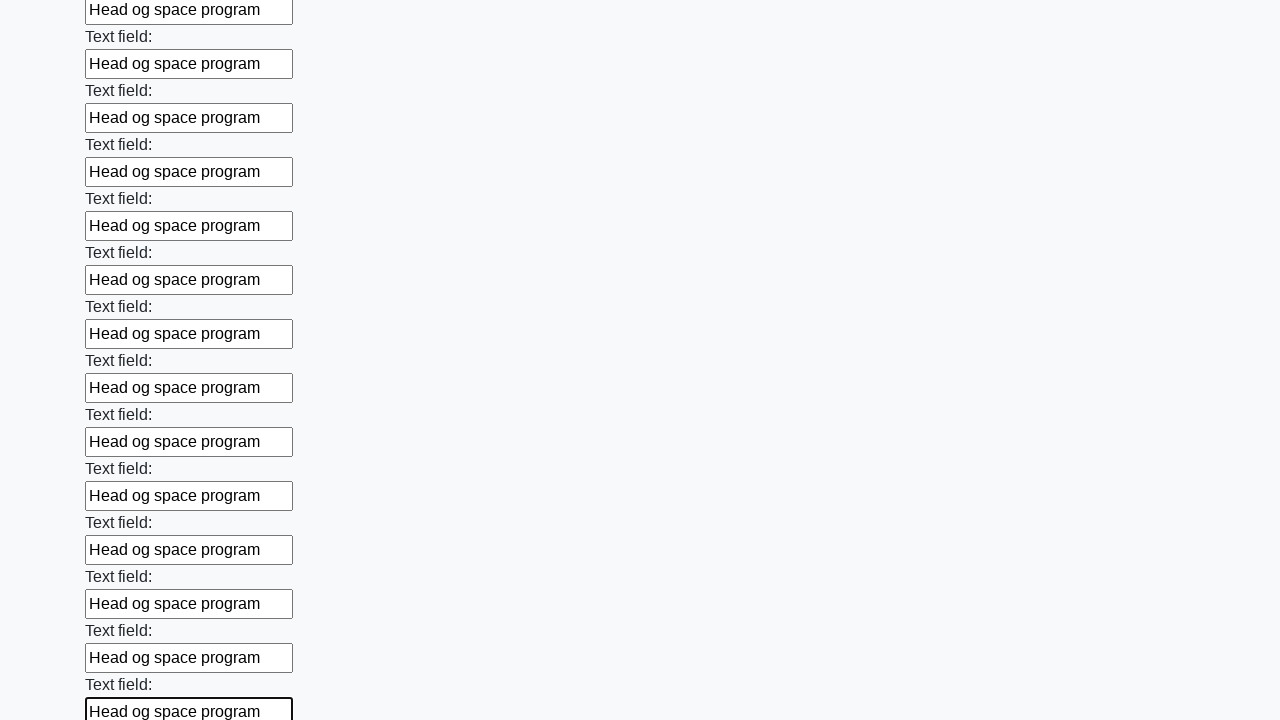

Filled an input field with 'Head og space program' on input >> nth=40
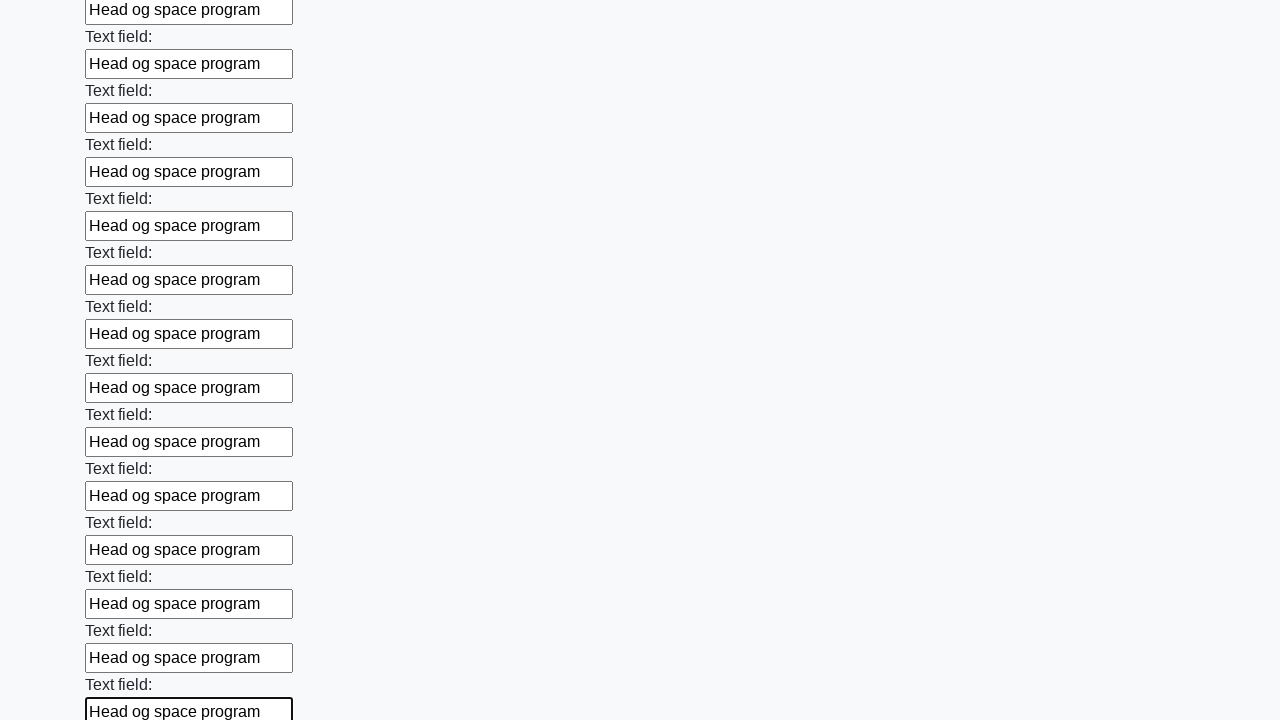

Filled an input field with 'Head og space program' on input >> nth=41
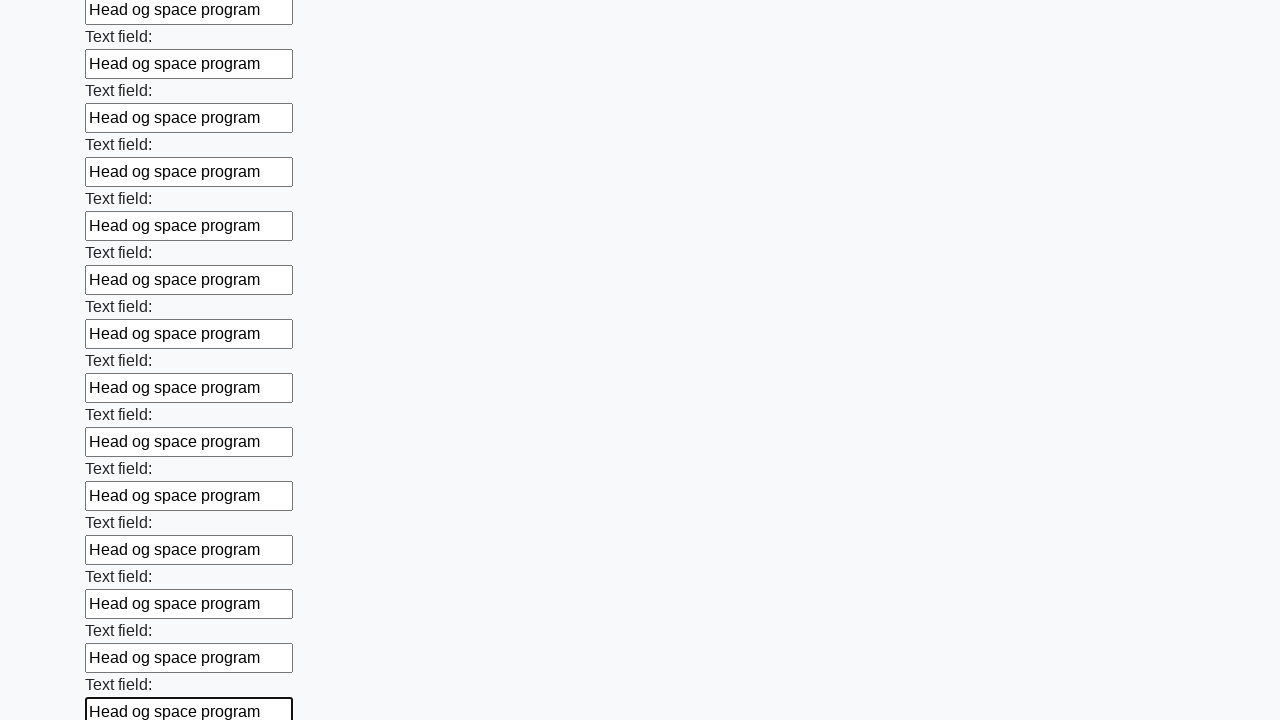

Filled an input field with 'Head og space program' on input >> nth=42
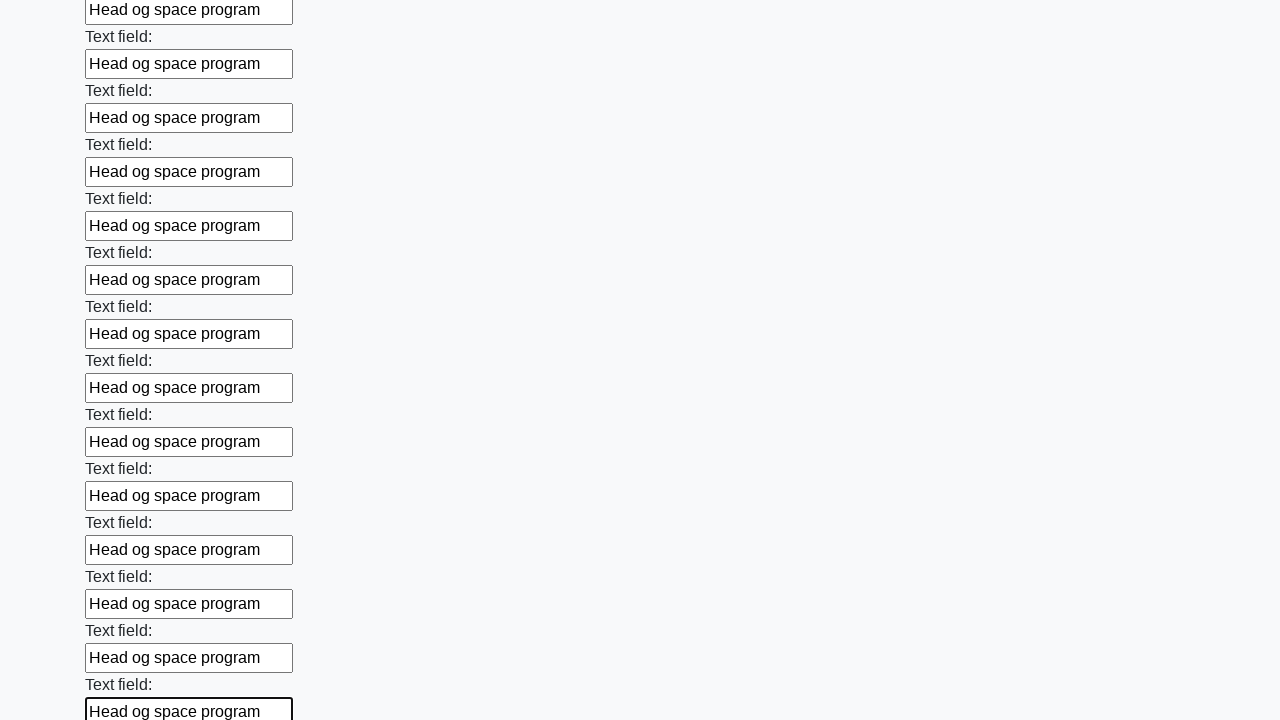

Filled an input field with 'Head og space program' on input >> nth=43
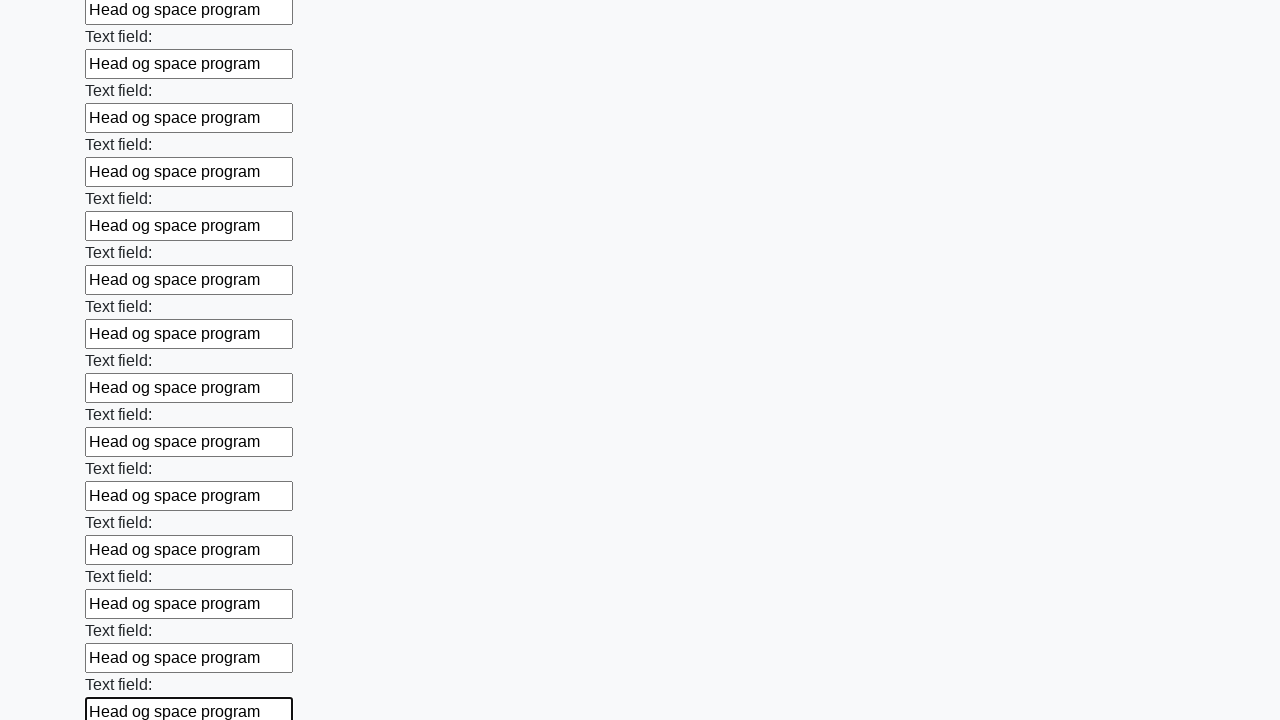

Filled an input field with 'Head og space program' on input >> nth=44
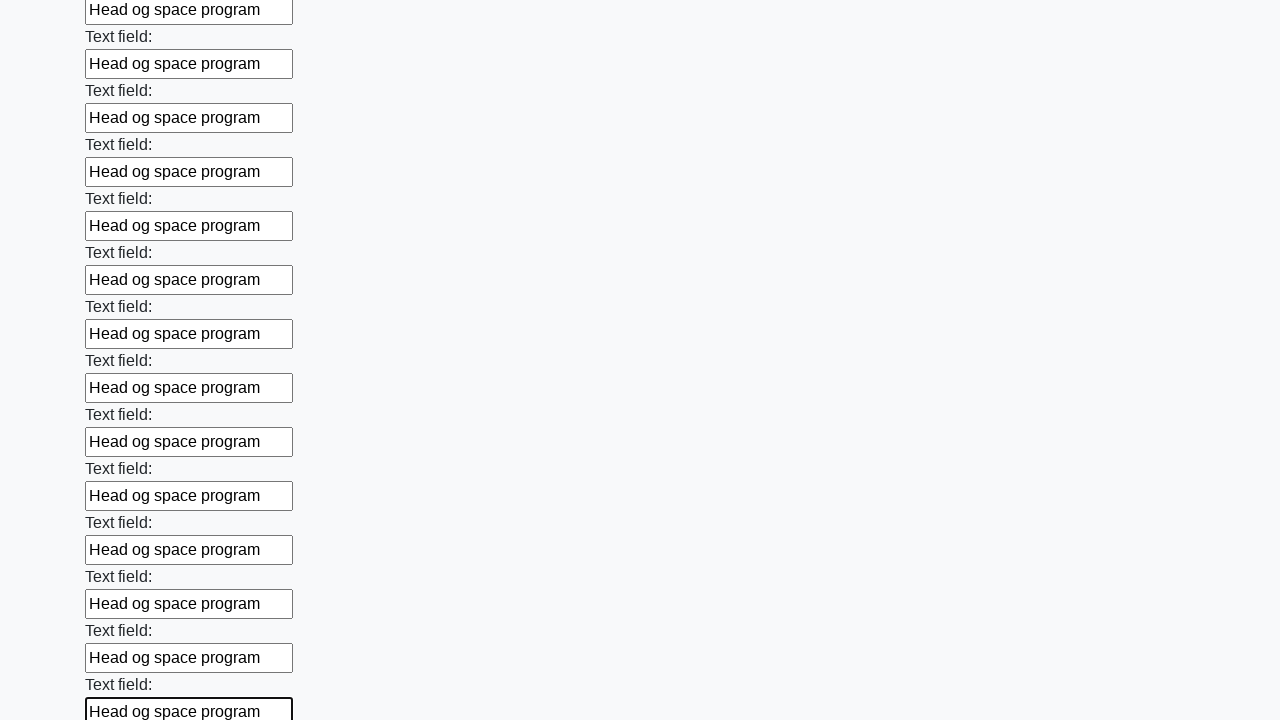

Filled an input field with 'Head og space program' on input >> nth=45
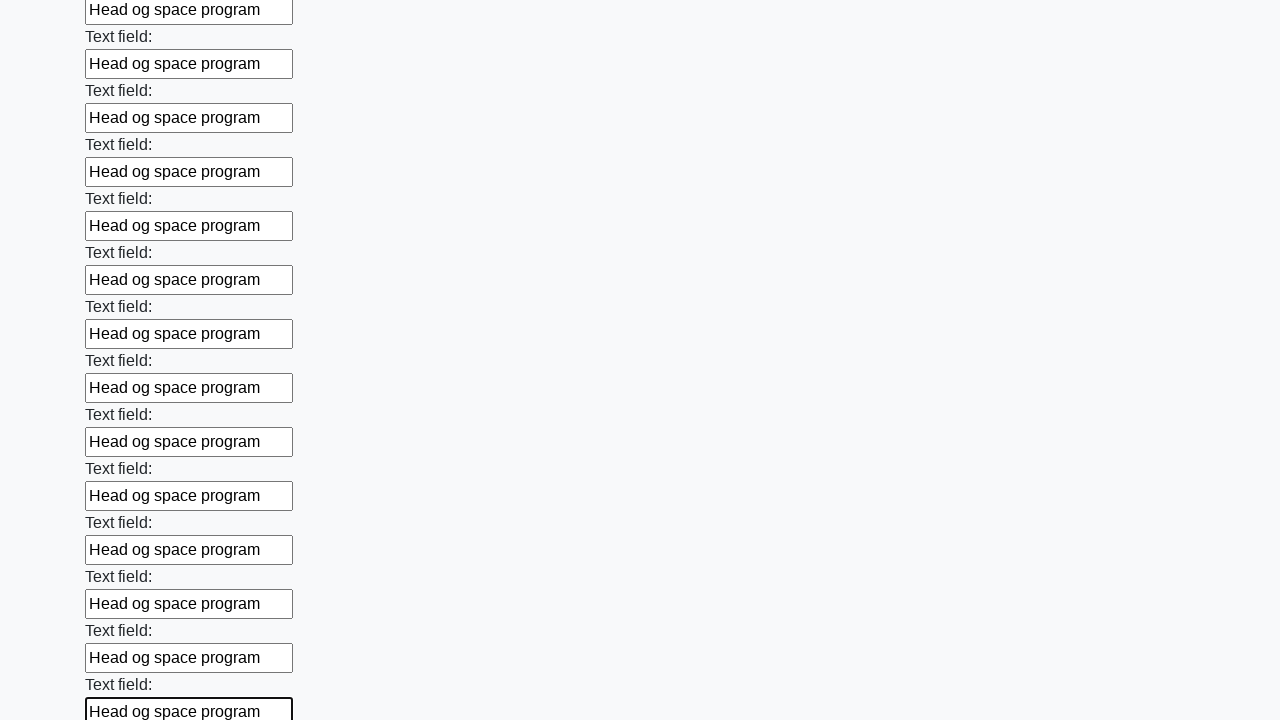

Filled an input field with 'Head og space program' on input >> nth=46
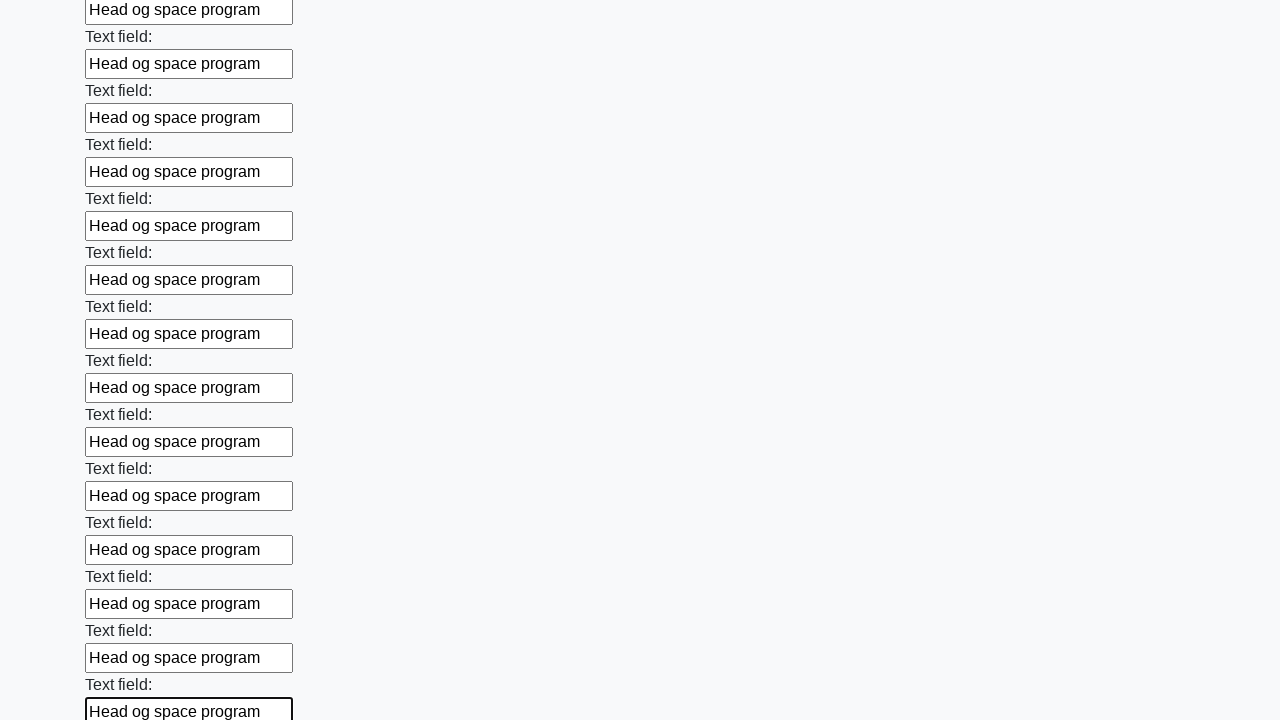

Filled an input field with 'Head og space program' on input >> nth=47
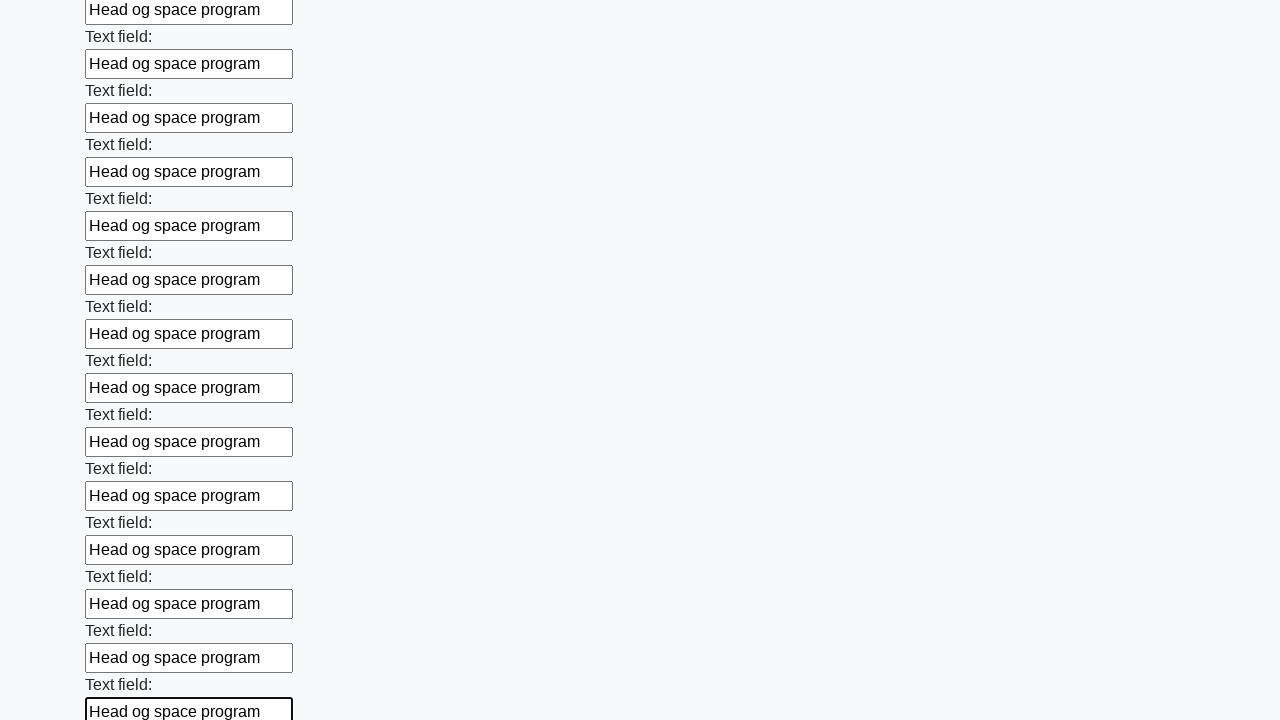

Filled an input field with 'Head og space program' on input >> nth=48
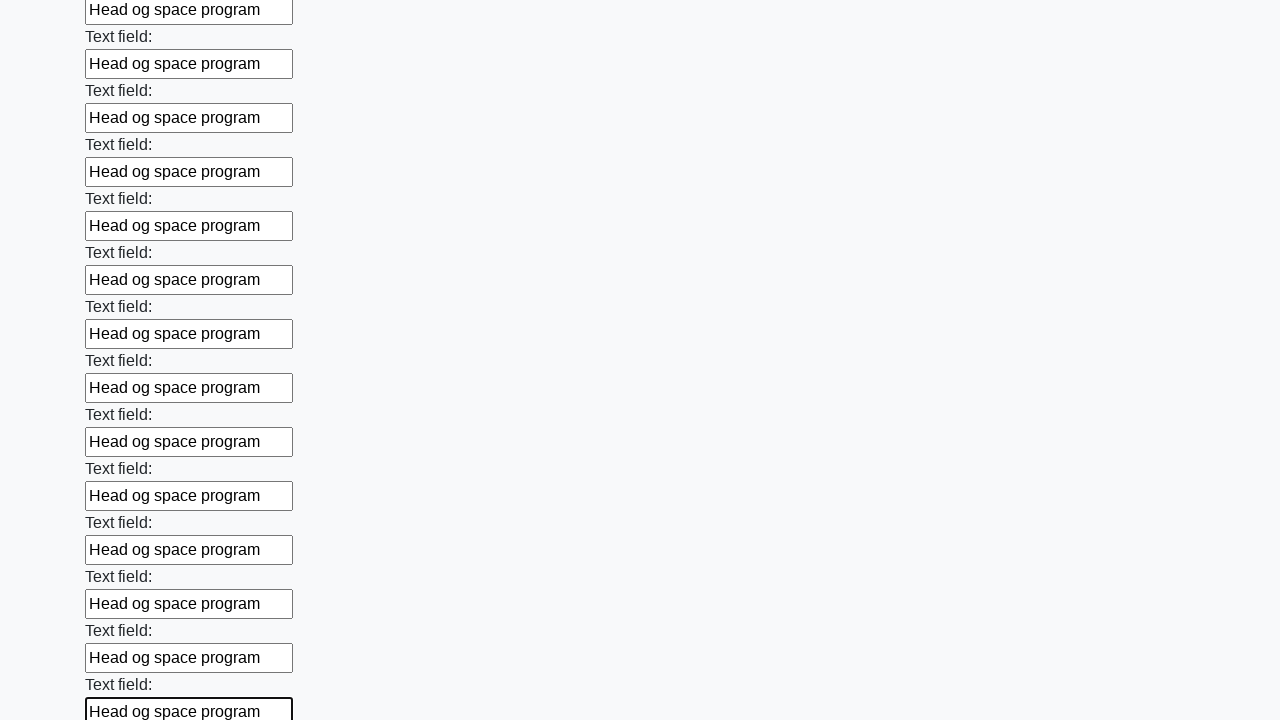

Filled an input field with 'Head og space program' on input >> nth=49
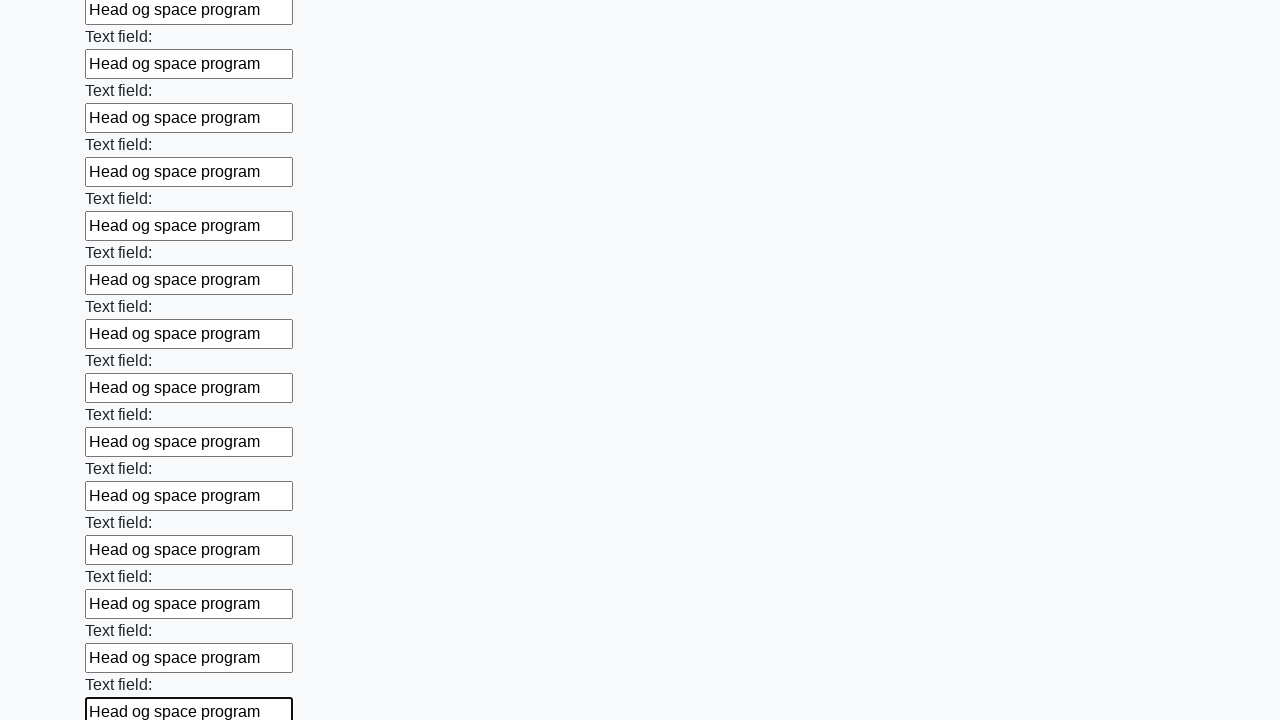

Filled an input field with 'Head og space program' on input >> nth=50
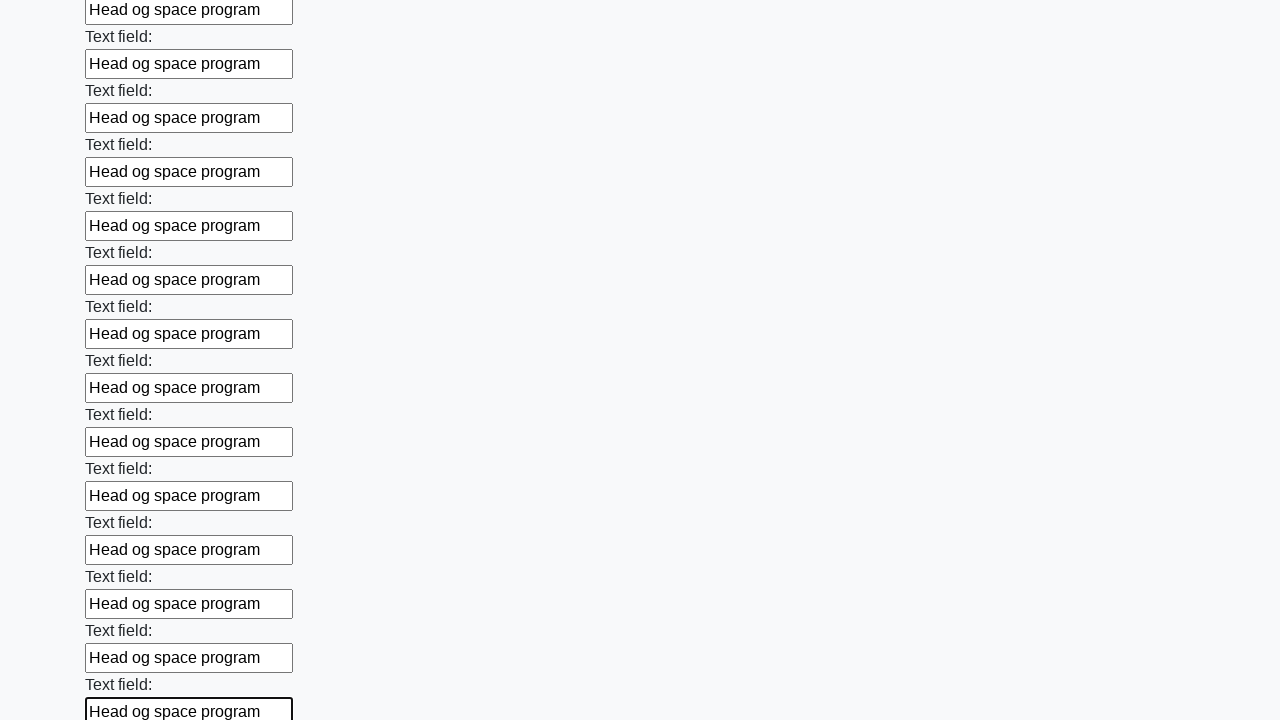

Filled an input field with 'Head og space program' on input >> nth=51
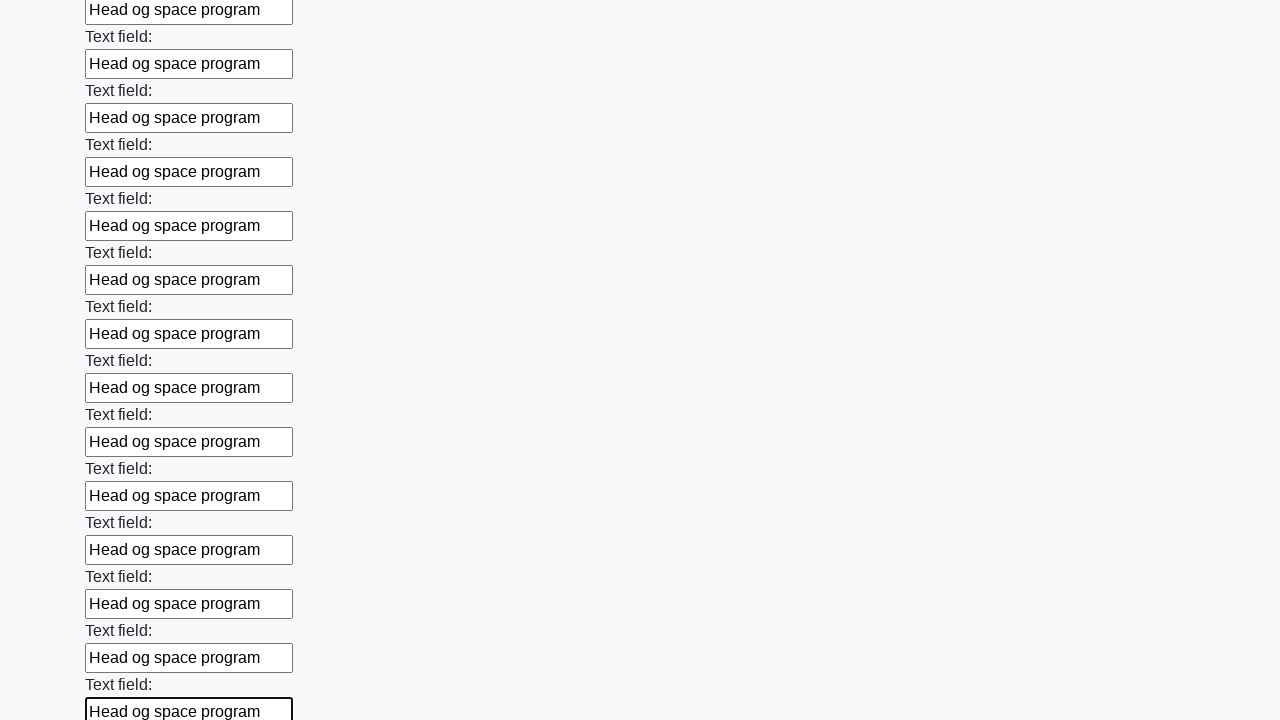

Filled an input field with 'Head og space program' on input >> nth=52
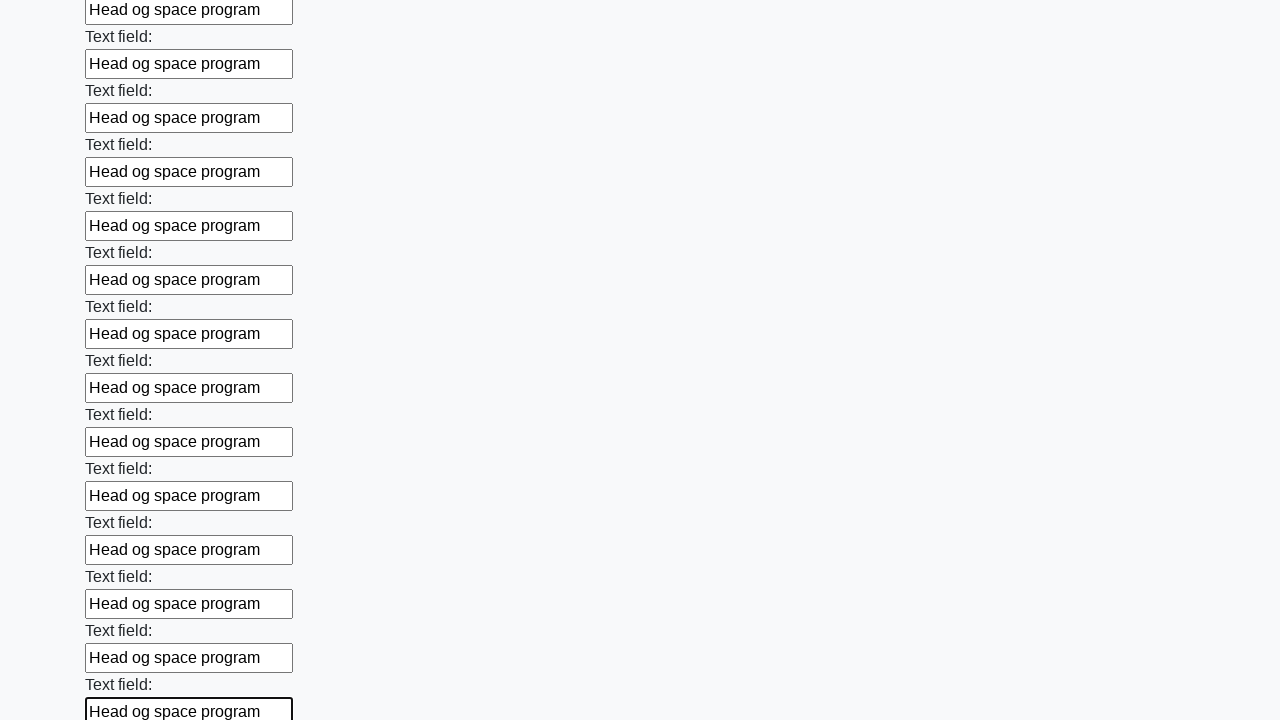

Filled an input field with 'Head og space program' on input >> nth=53
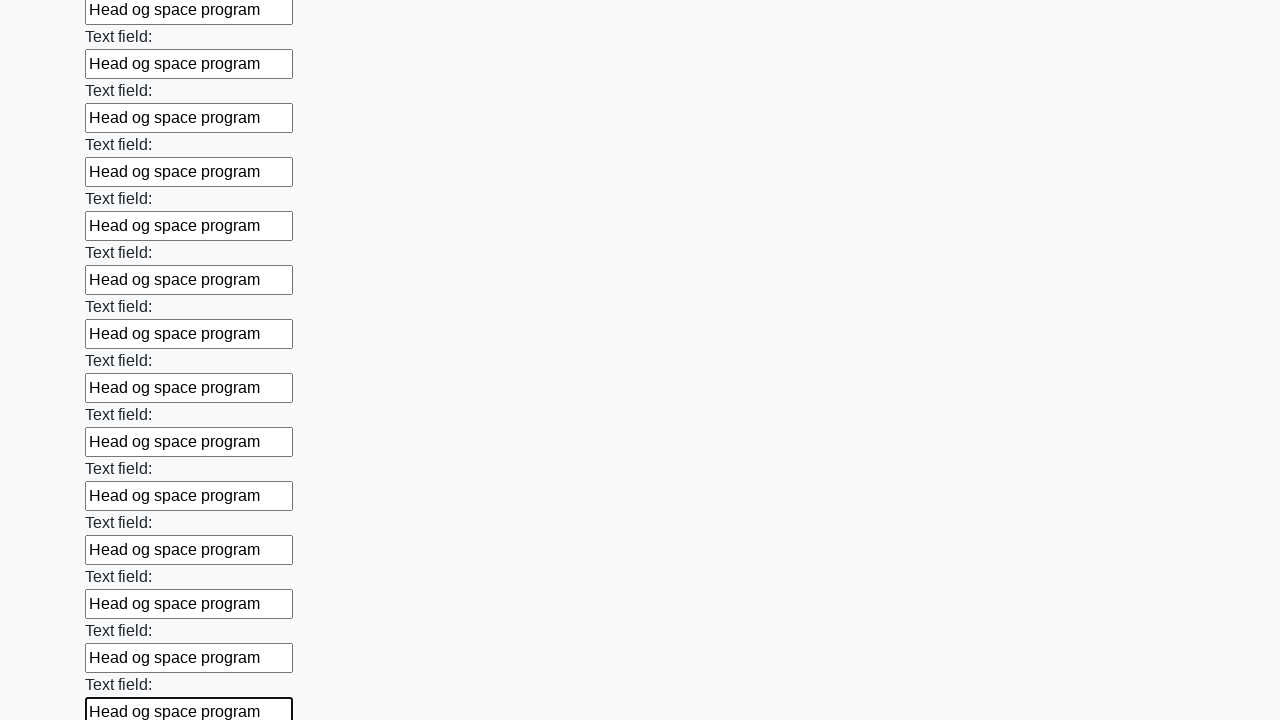

Filled an input field with 'Head og space program' on input >> nth=54
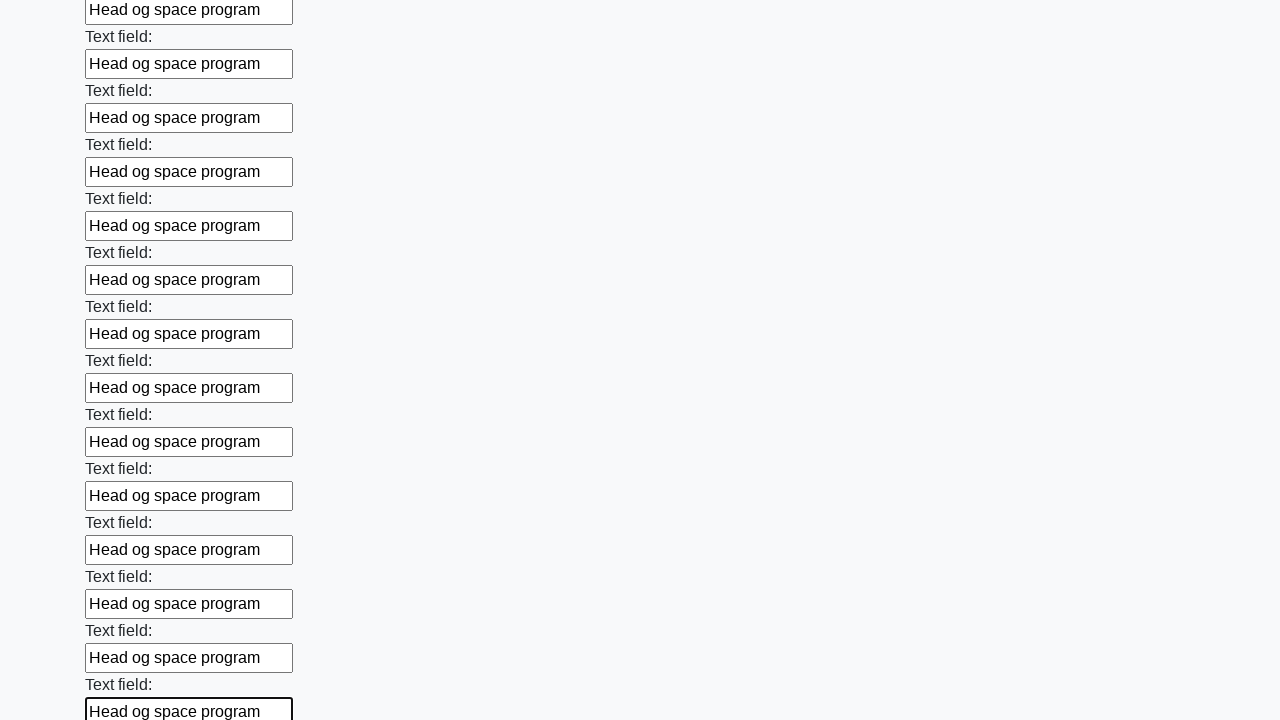

Filled an input field with 'Head og space program' on input >> nth=55
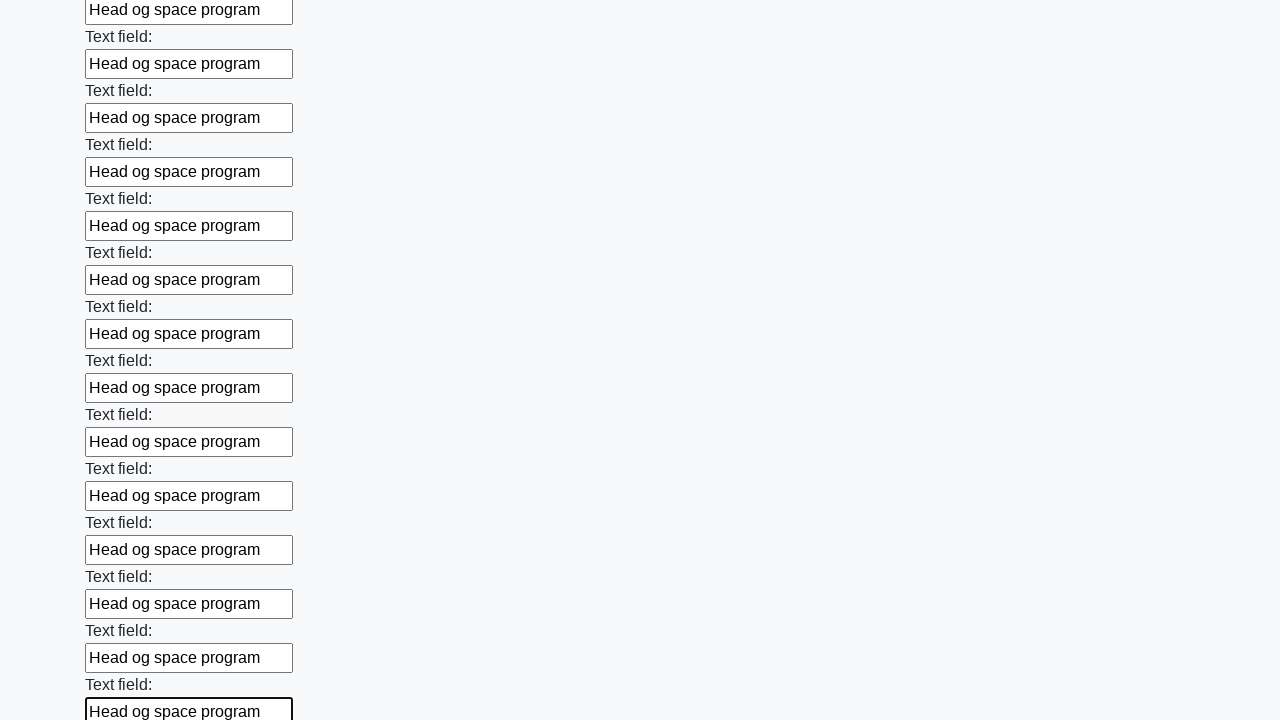

Filled an input field with 'Head og space program' on input >> nth=56
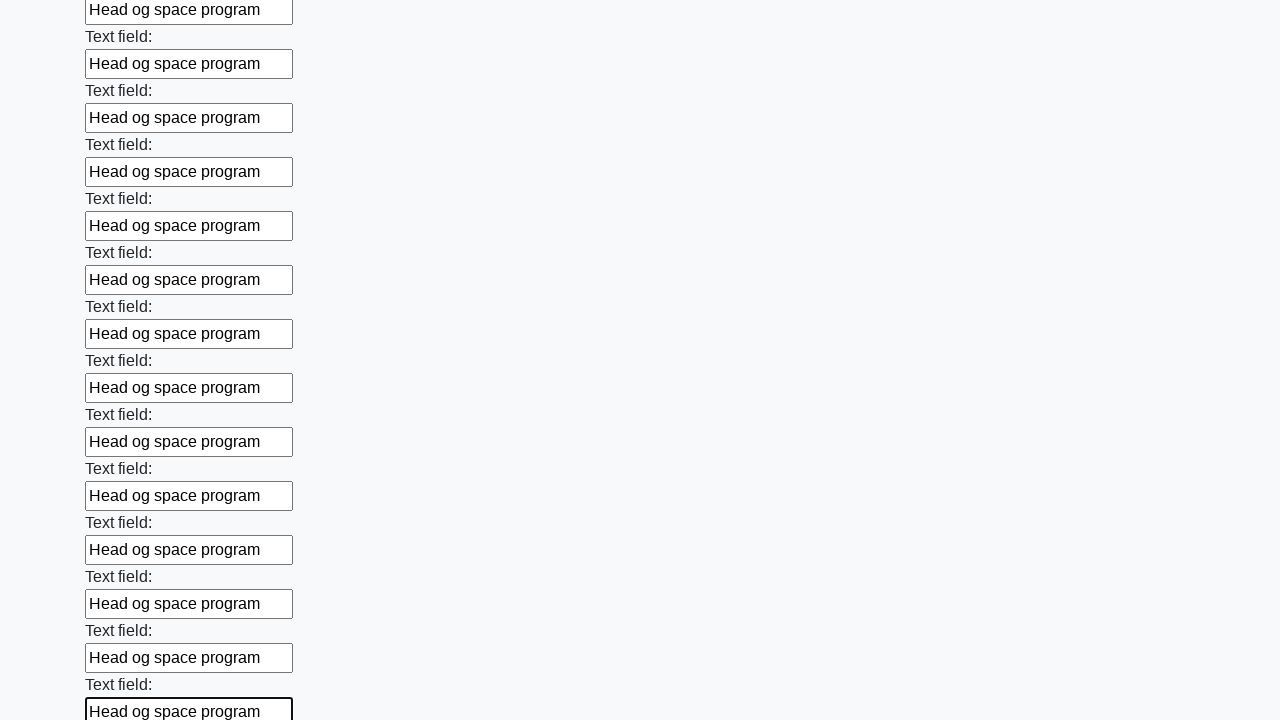

Filled an input field with 'Head og space program' on input >> nth=57
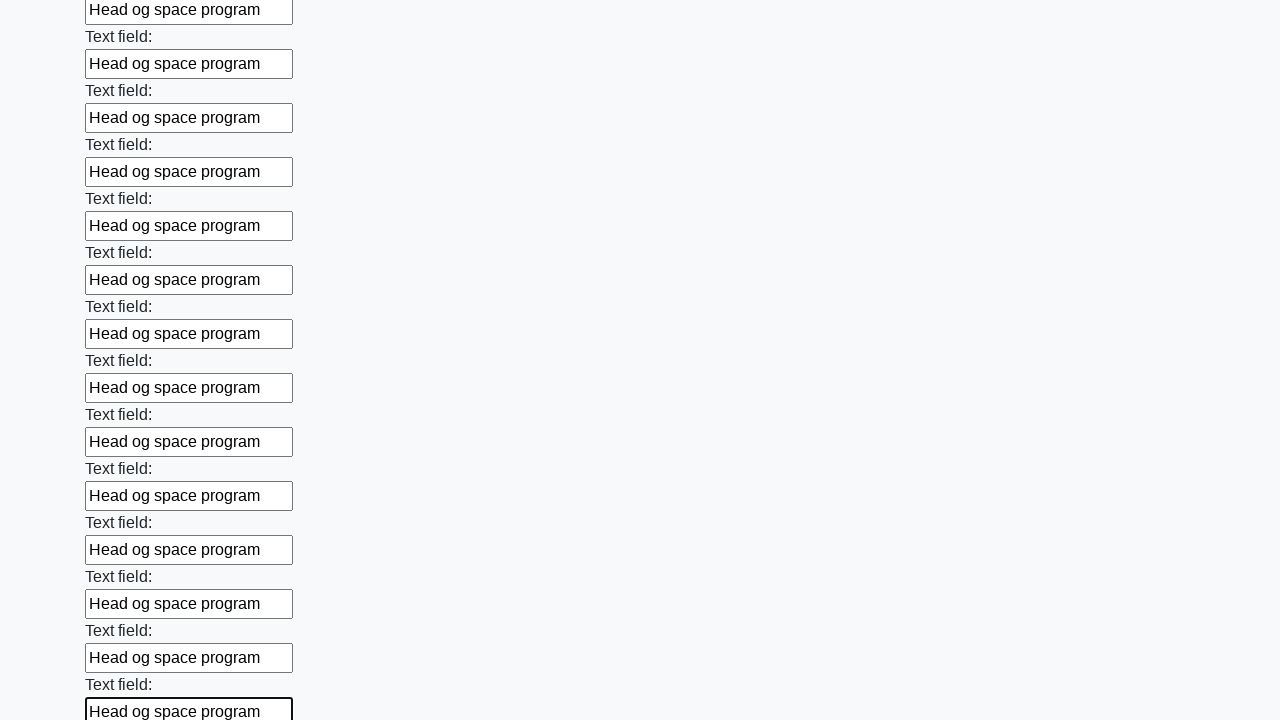

Filled an input field with 'Head og space program' on input >> nth=58
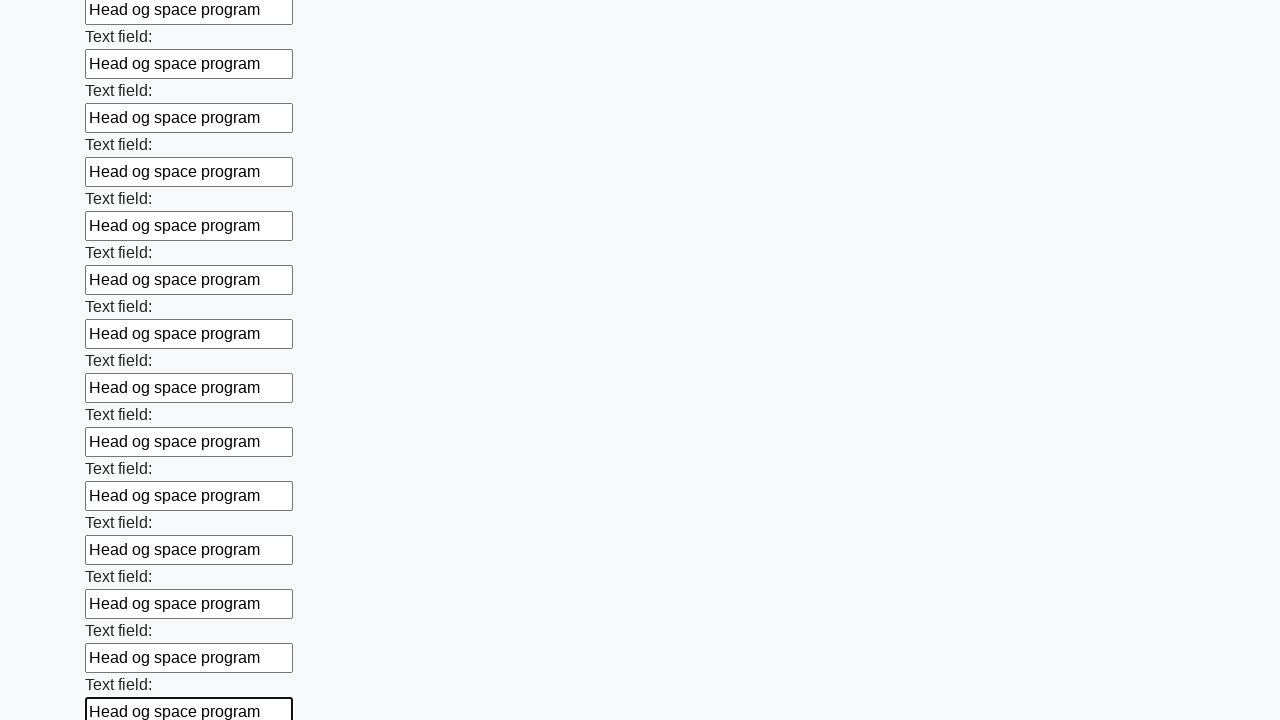

Filled an input field with 'Head og space program' on input >> nth=59
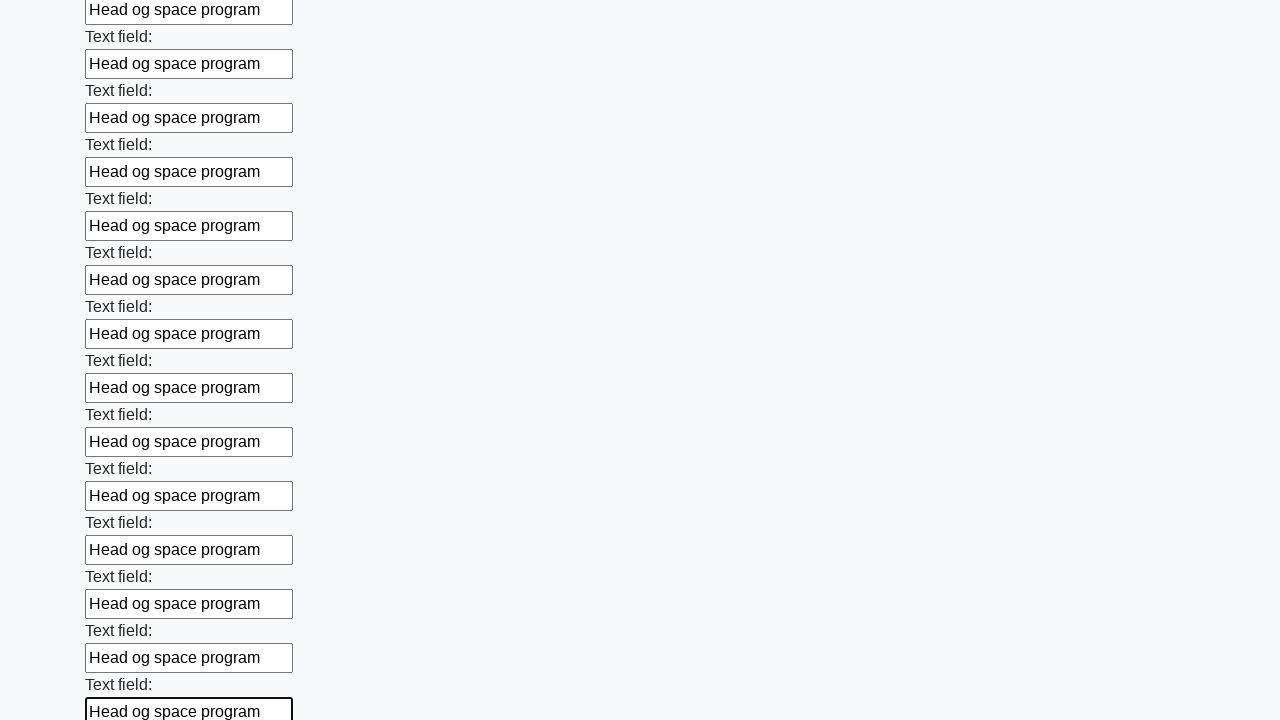

Filled an input field with 'Head og space program' on input >> nth=60
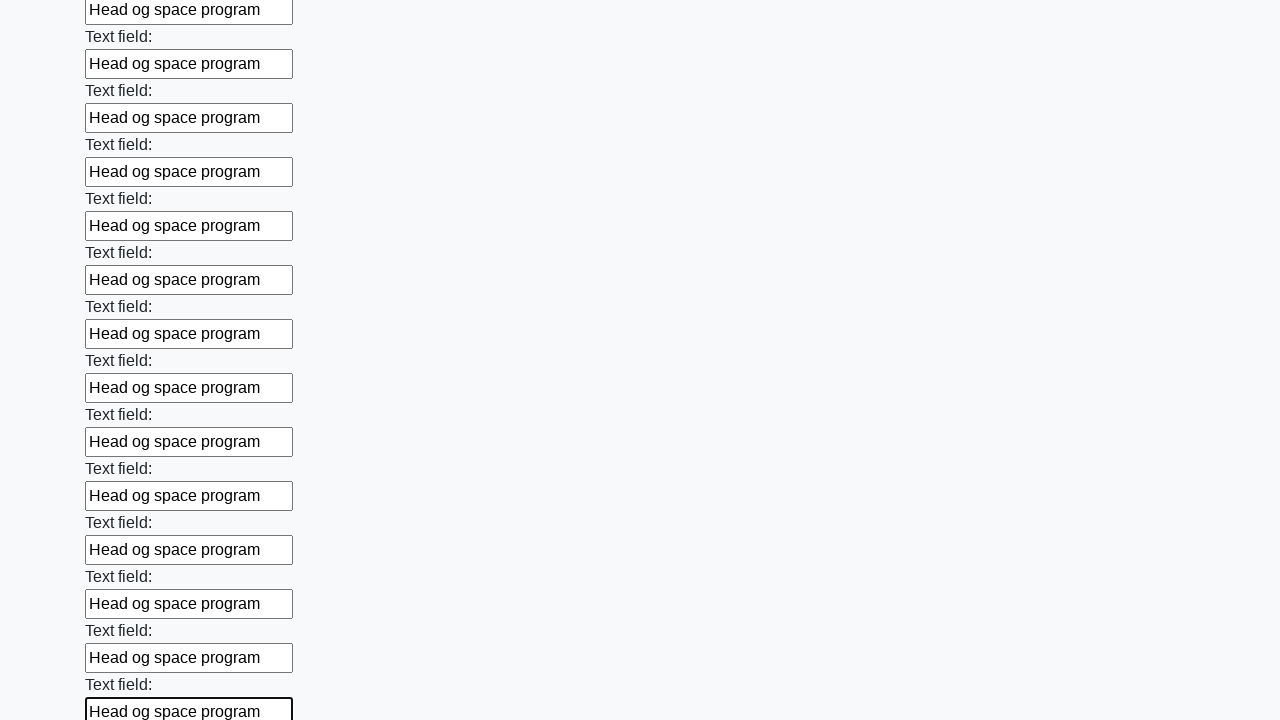

Filled an input field with 'Head og space program' on input >> nth=61
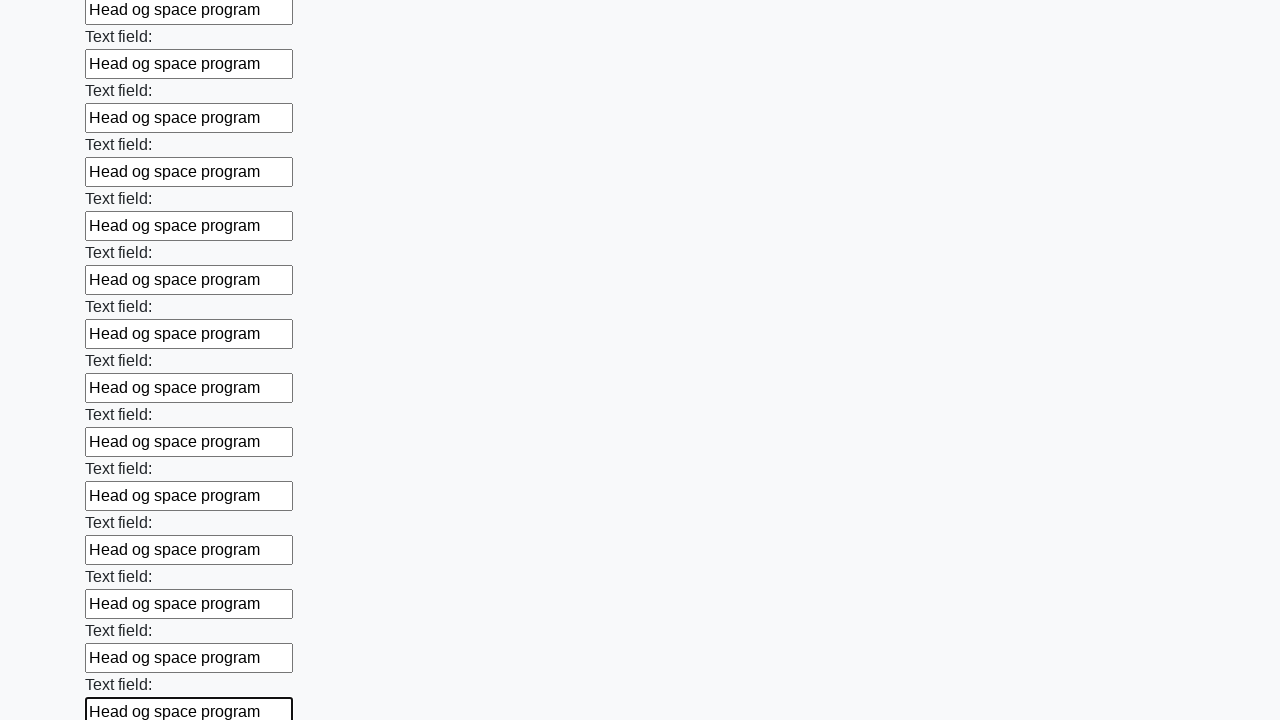

Filled an input field with 'Head og space program' on input >> nth=62
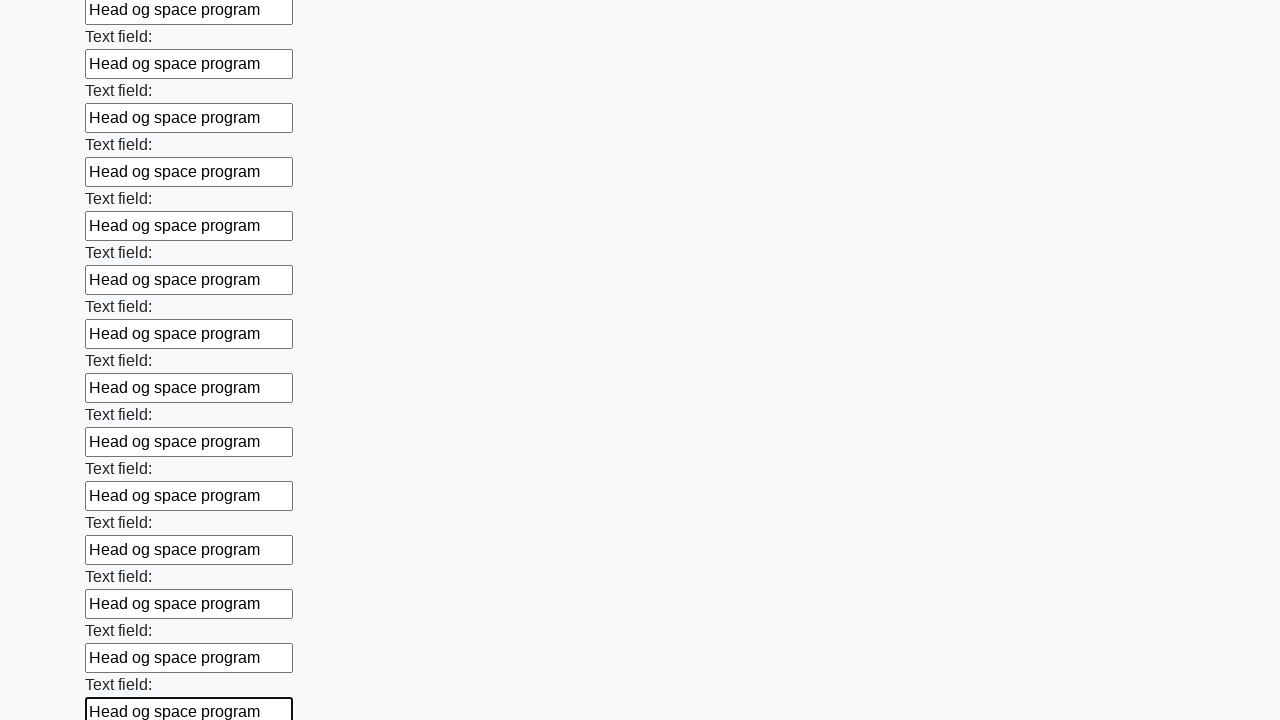

Filled an input field with 'Head og space program' on input >> nth=63
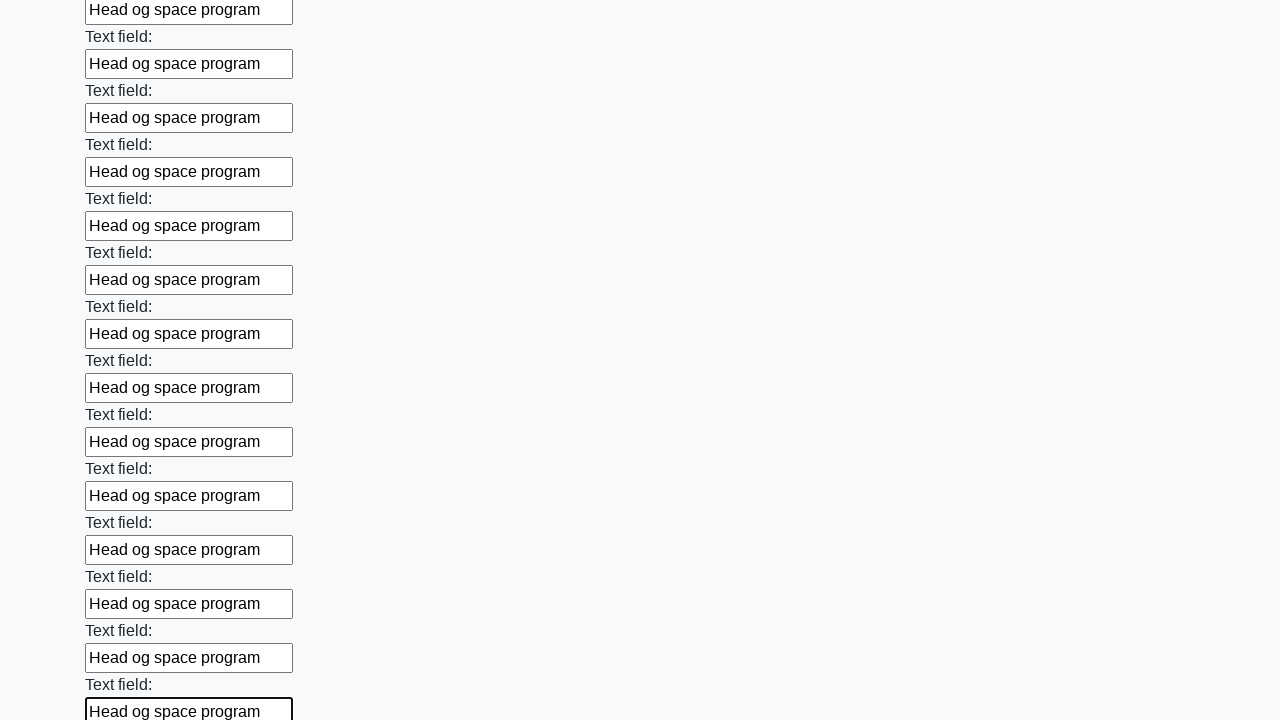

Filled an input field with 'Head og space program' on input >> nth=64
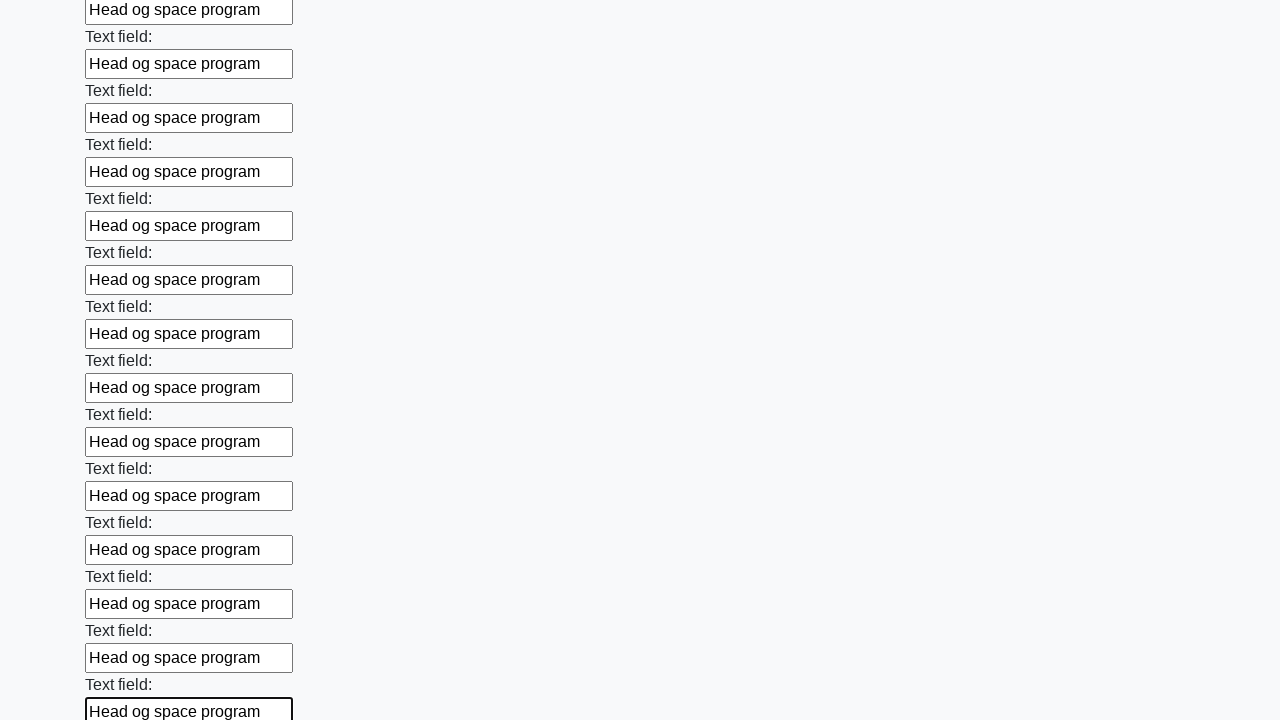

Filled an input field with 'Head og space program' on input >> nth=65
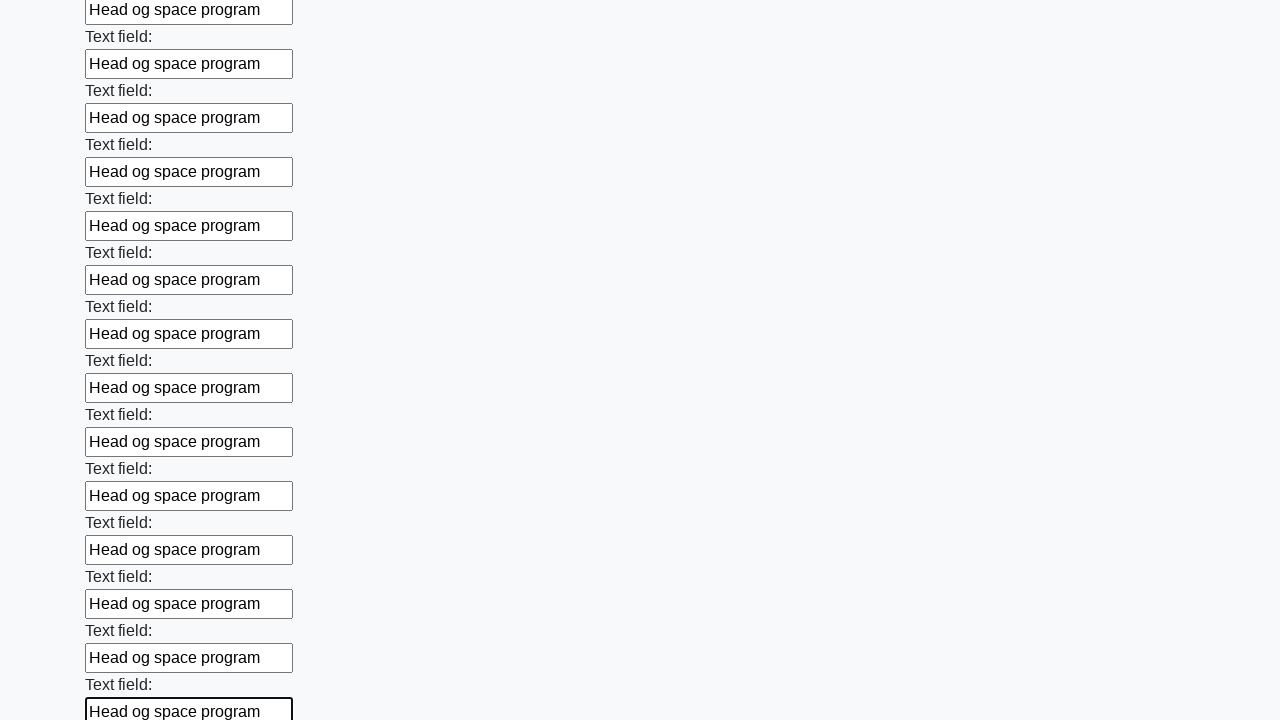

Filled an input field with 'Head og space program' on input >> nth=66
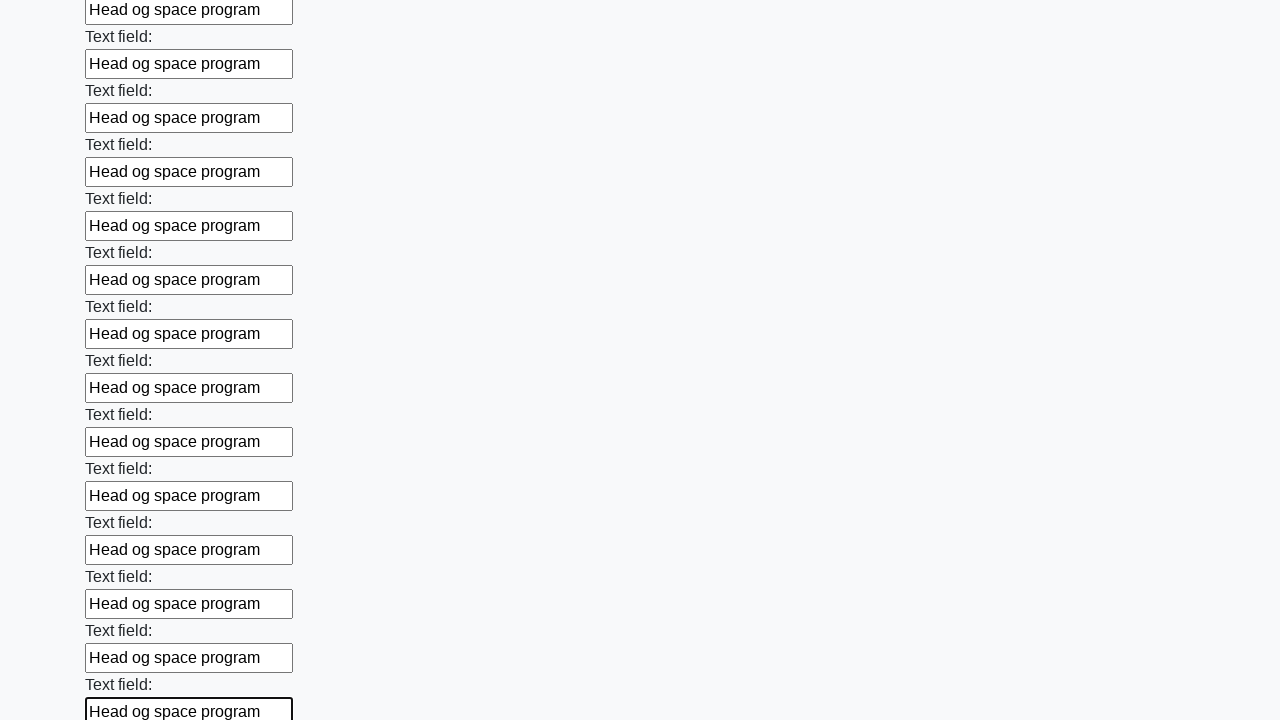

Filled an input field with 'Head og space program' on input >> nth=67
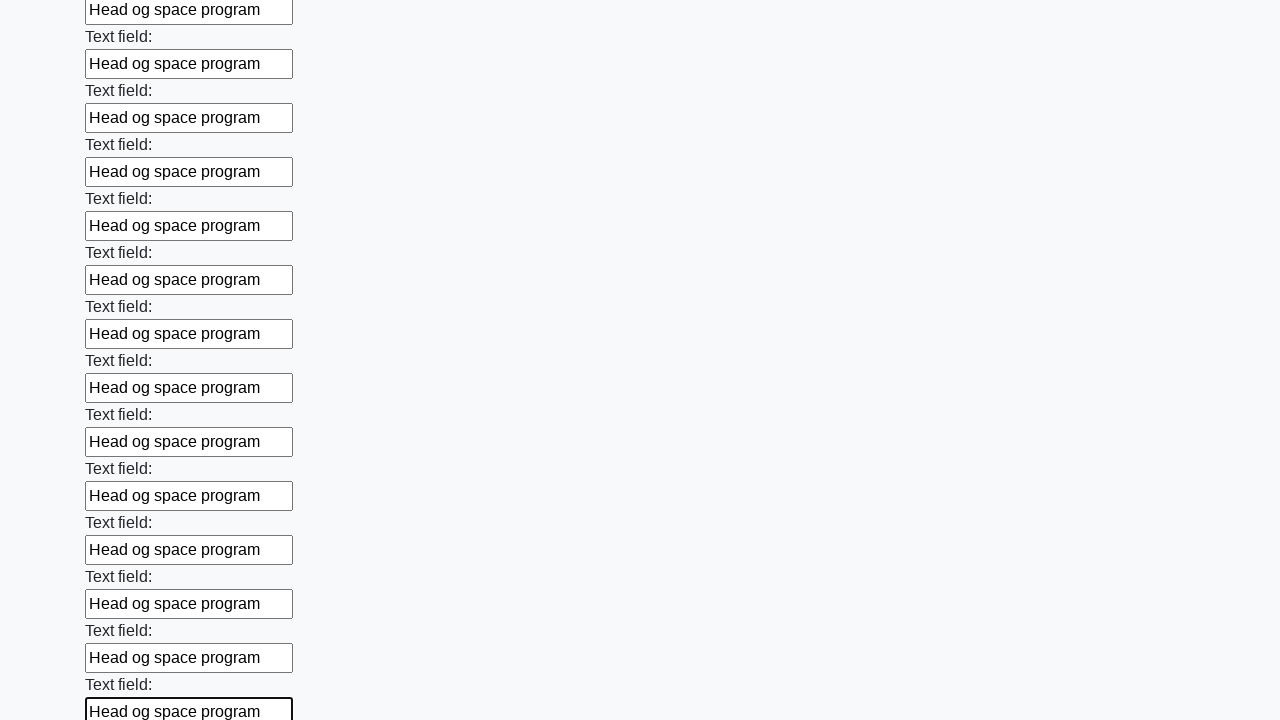

Filled an input field with 'Head og space program' on input >> nth=68
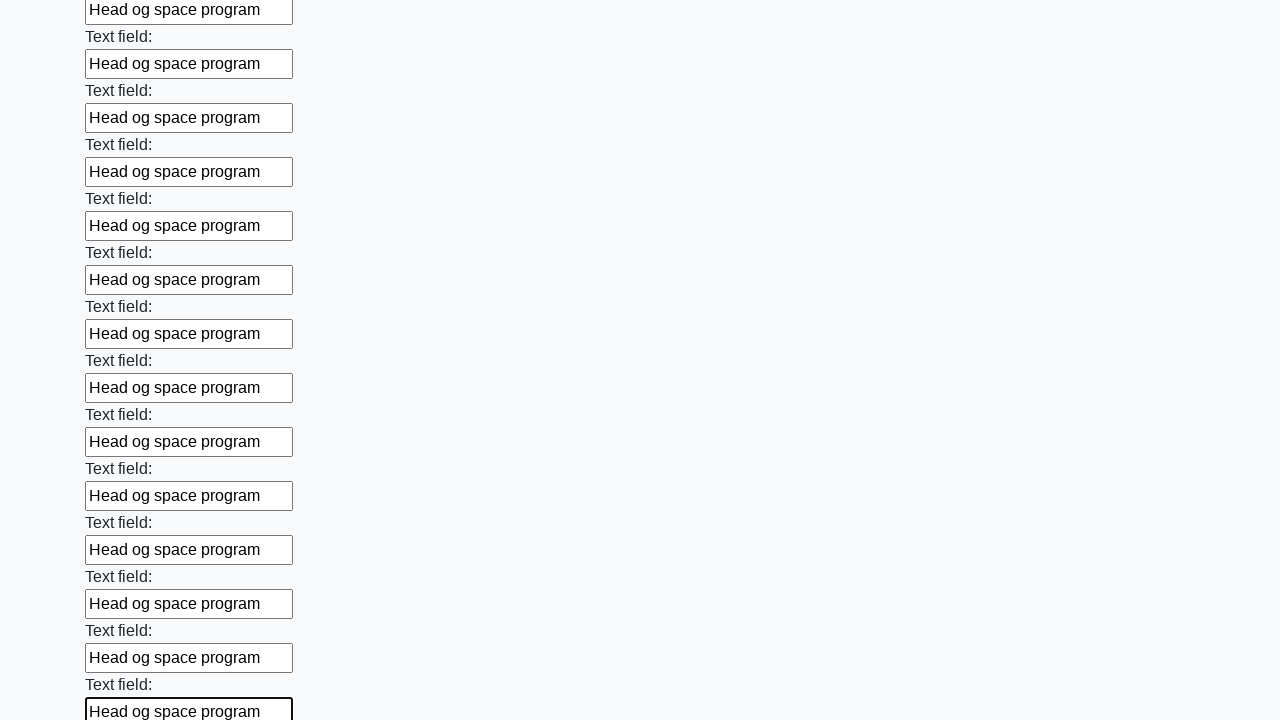

Filled an input field with 'Head og space program' on input >> nth=69
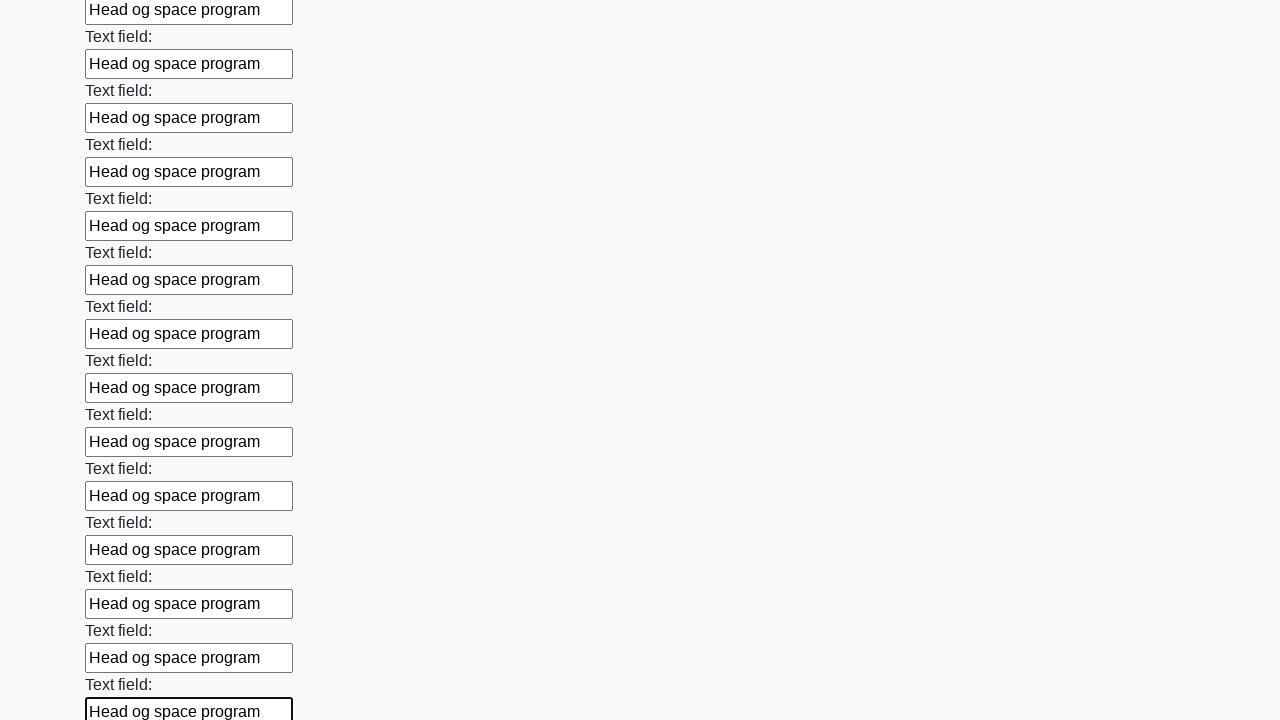

Filled an input field with 'Head og space program' on input >> nth=70
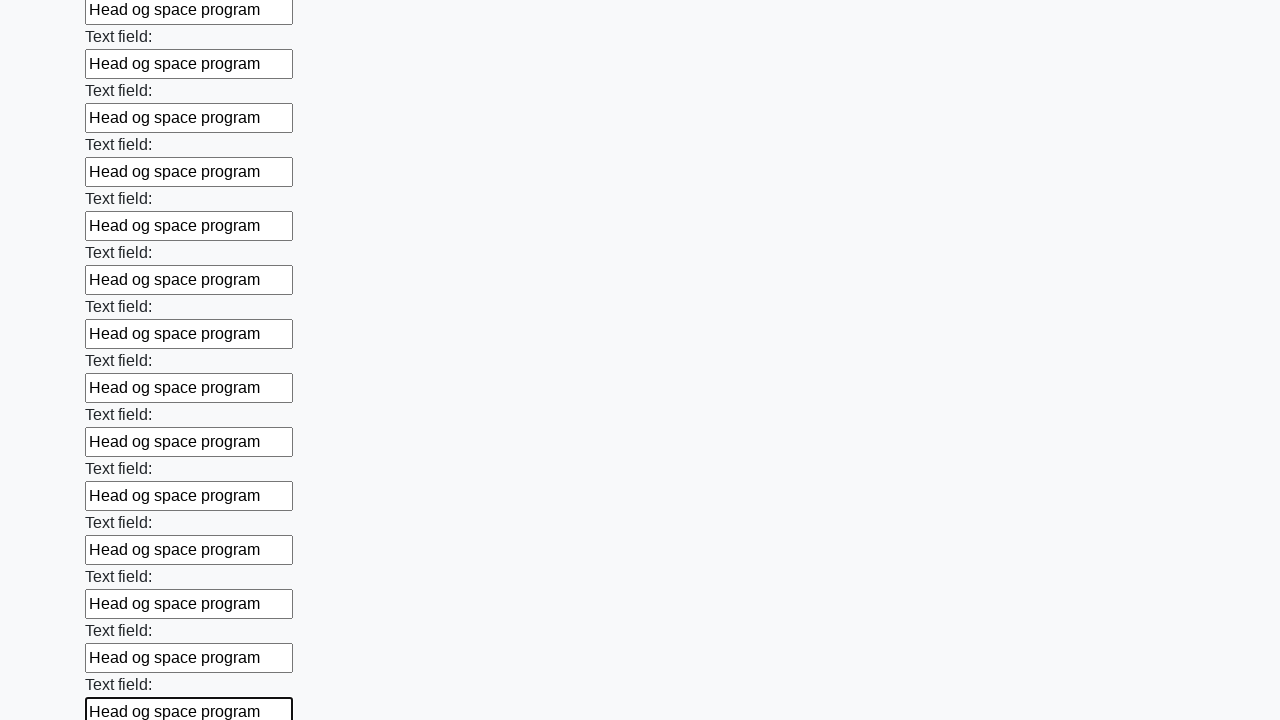

Filled an input field with 'Head og space program' on input >> nth=71
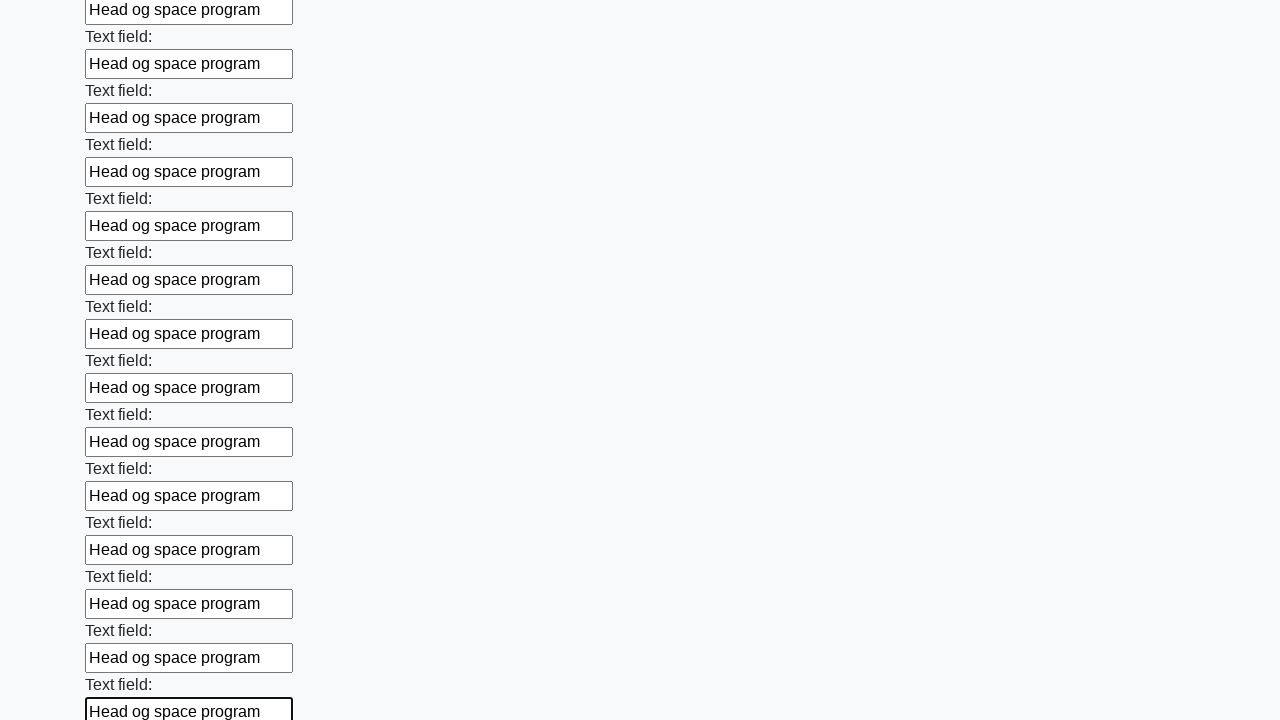

Filled an input field with 'Head og space program' on input >> nth=72
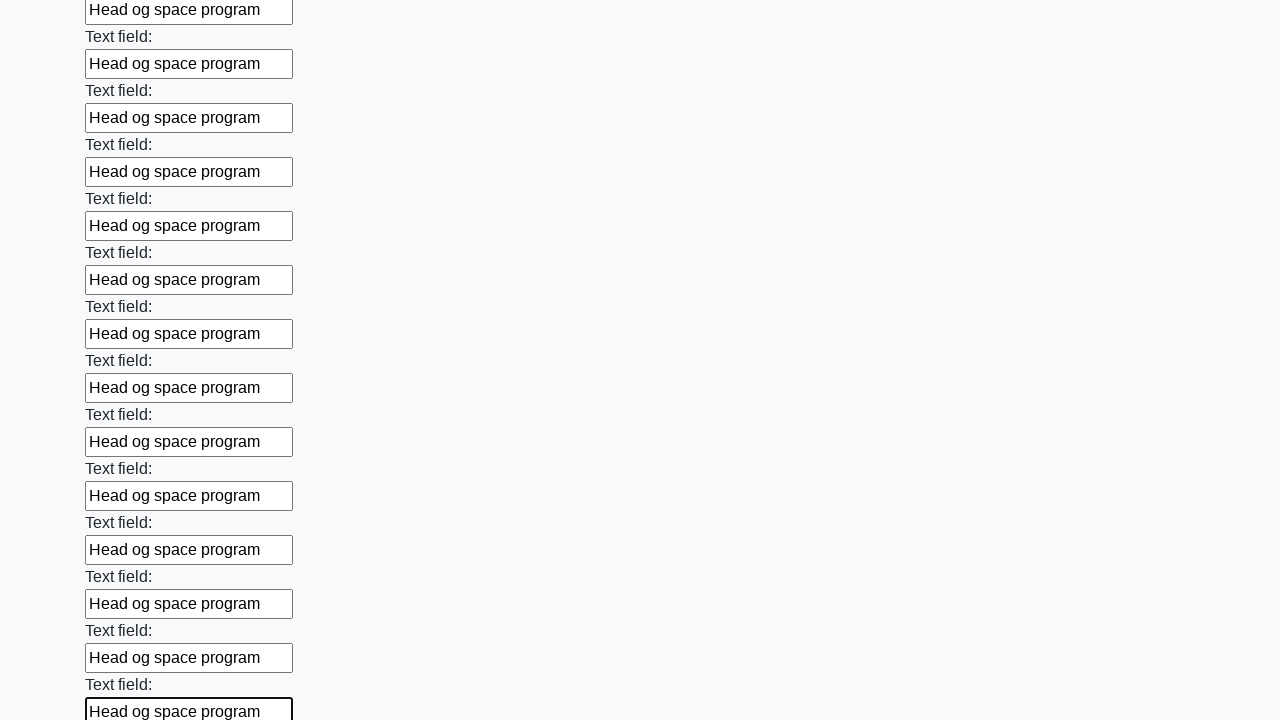

Filled an input field with 'Head og space program' on input >> nth=73
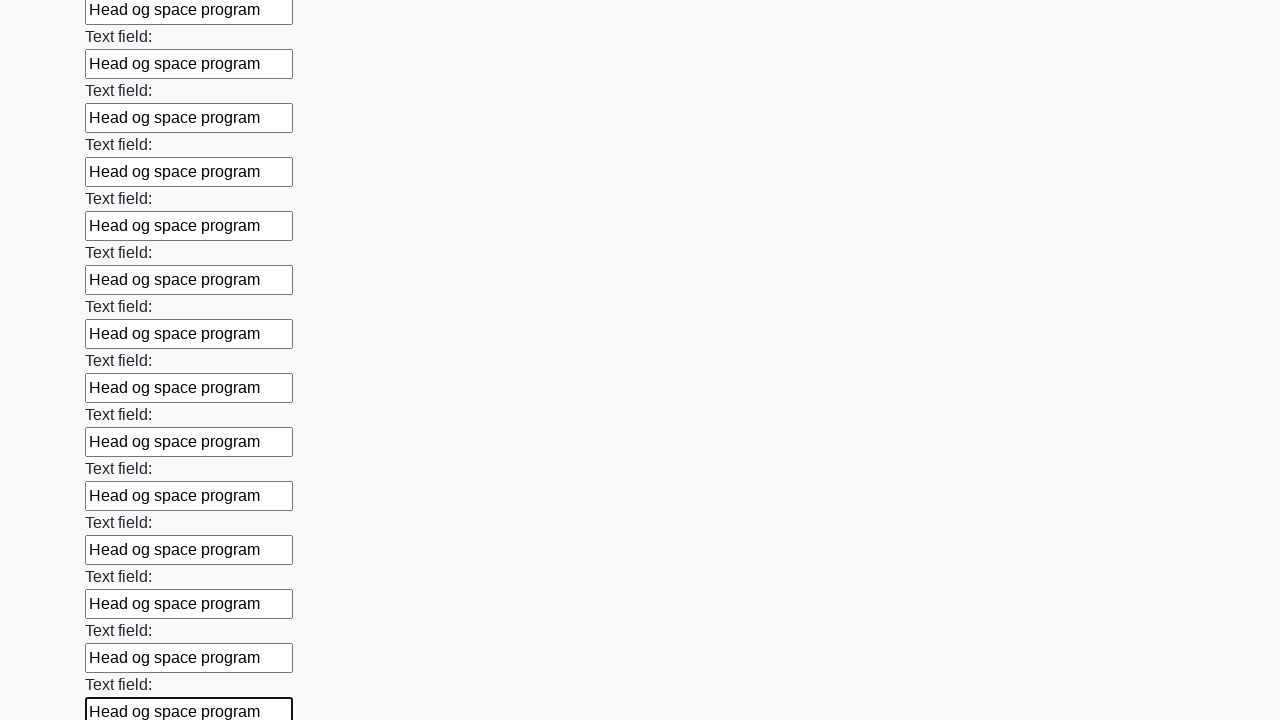

Filled an input field with 'Head og space program' on input >> nth=74
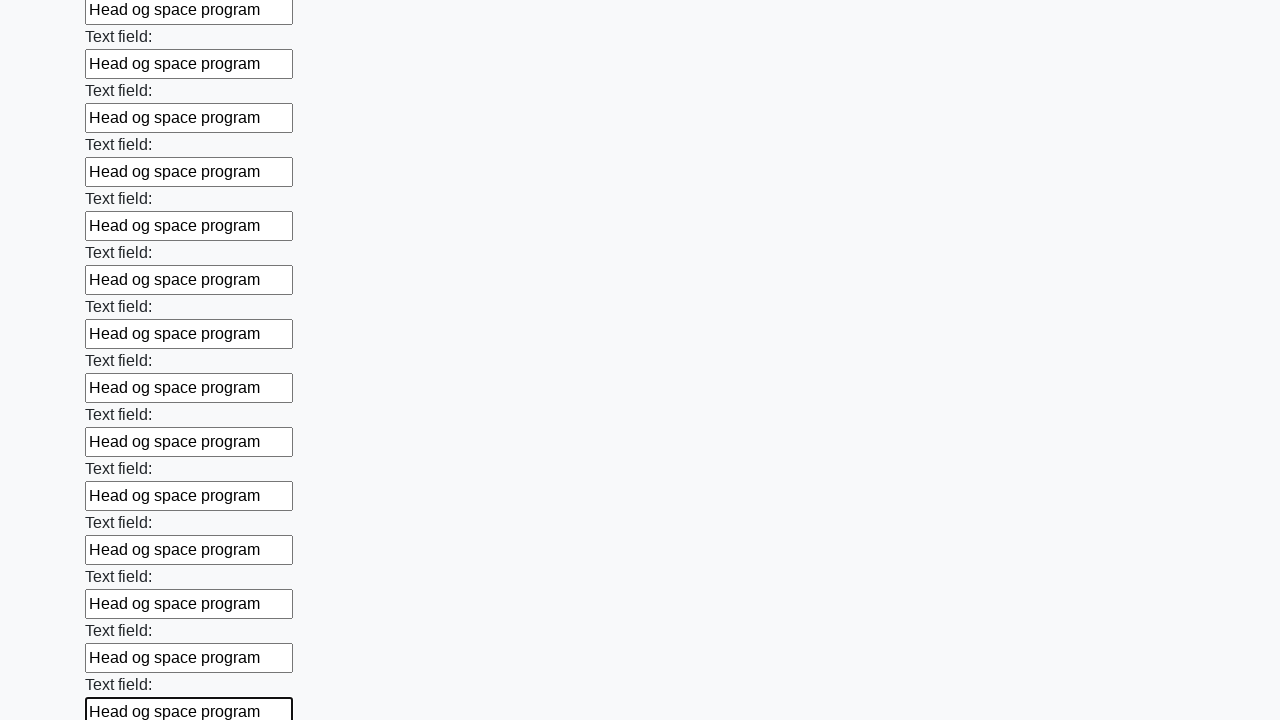

Filled an input field with 'Head og space program' on input >> nth=75
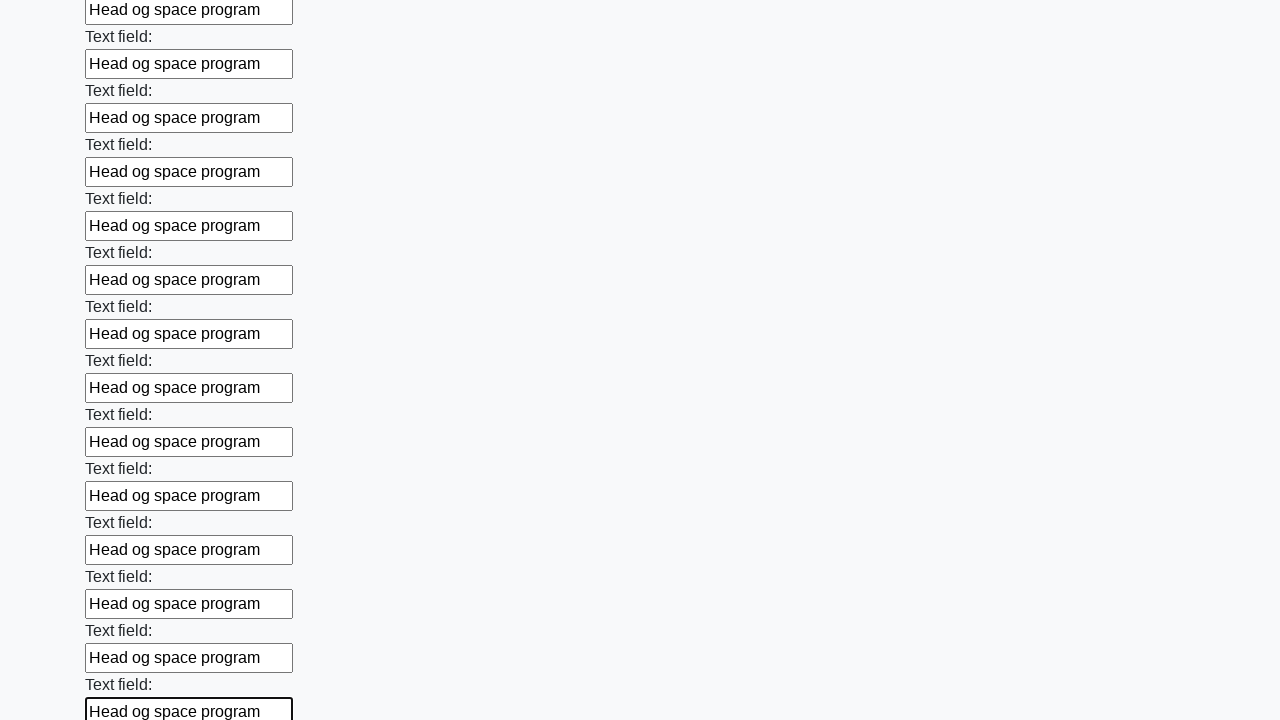

Filled an input field with 'Head og space program' on input >> nth=76
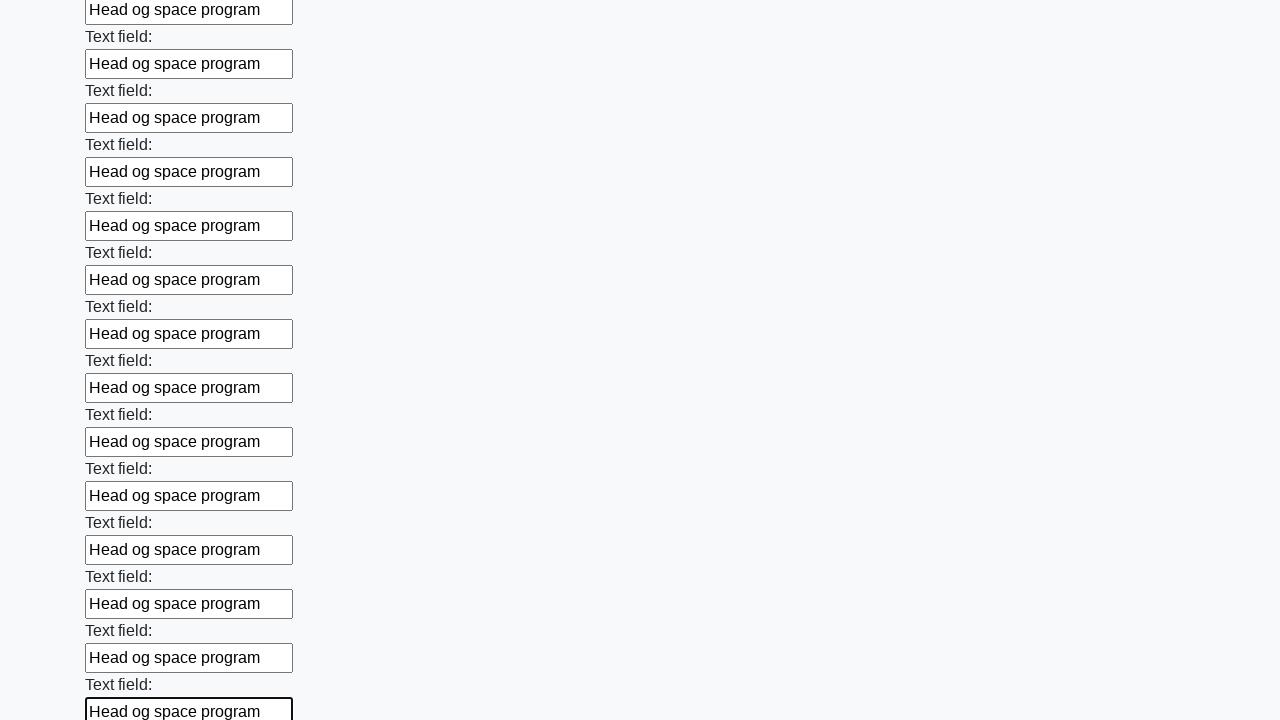

Filled an input field with 'Head og space program' on input >> nth=77
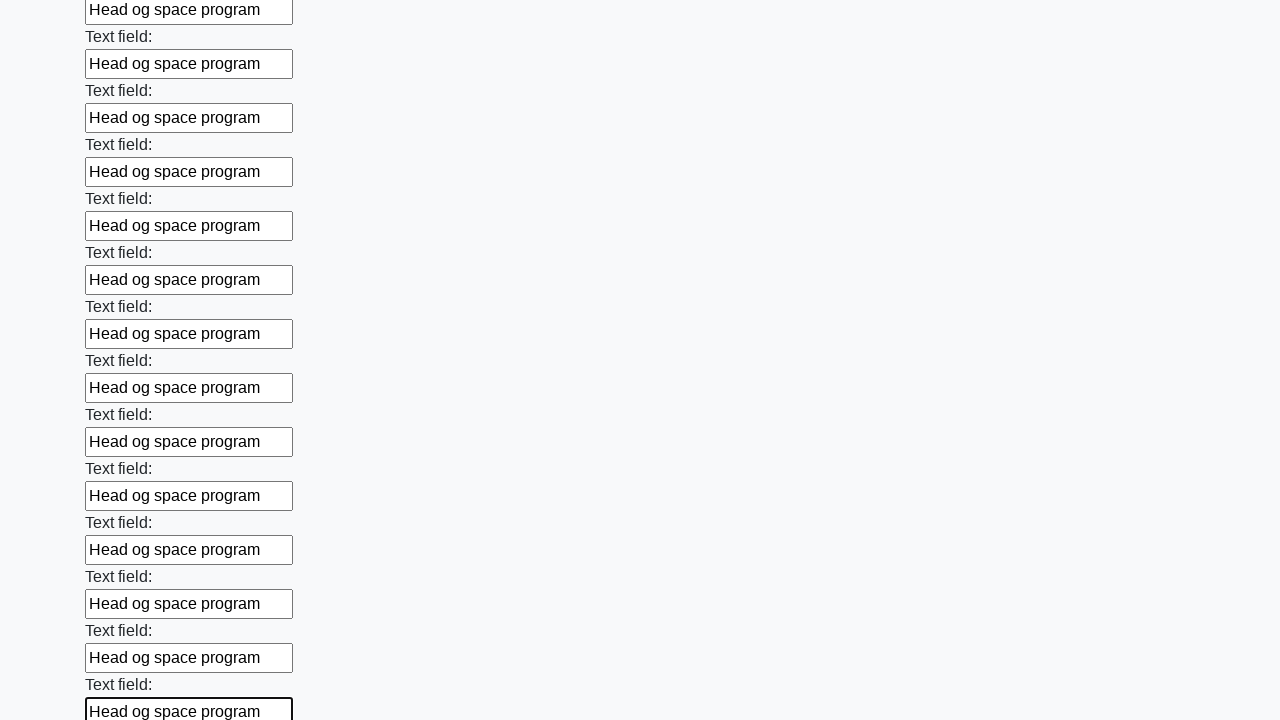

Filled an input field with 'Head og space program' on input >> nth=78
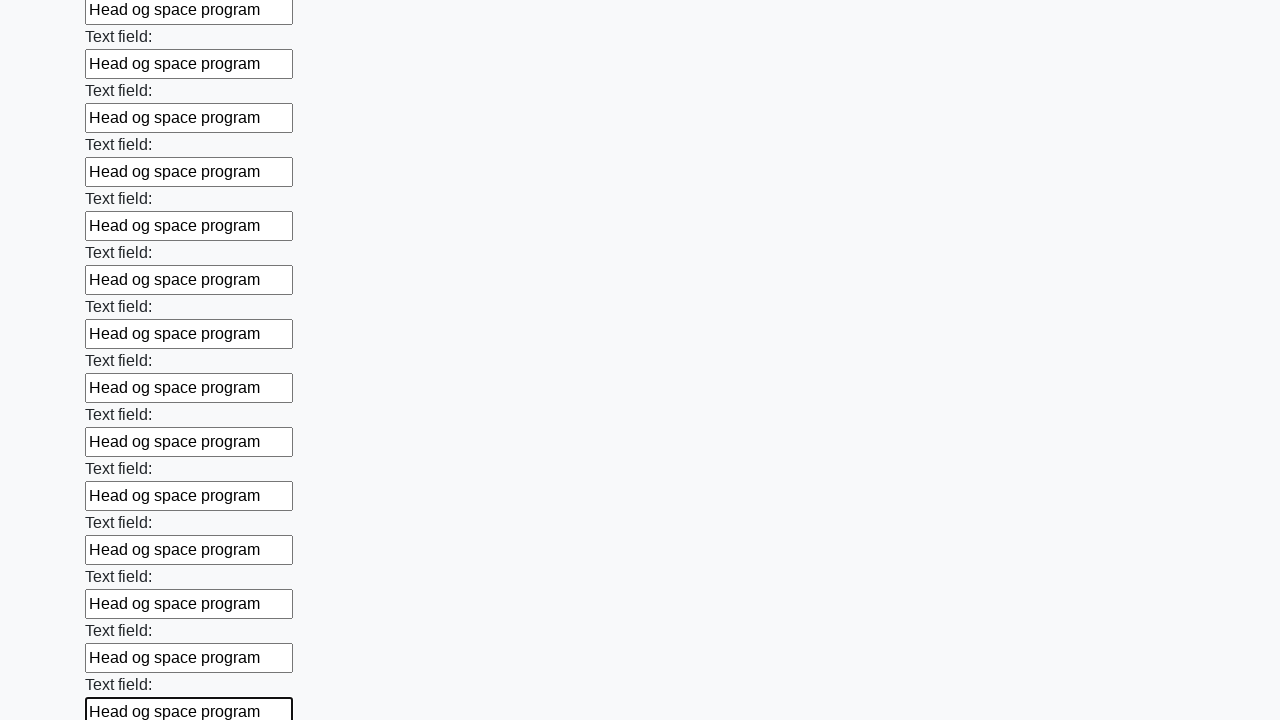

Filled an input field with 'Head og space program' on input >> nth=79
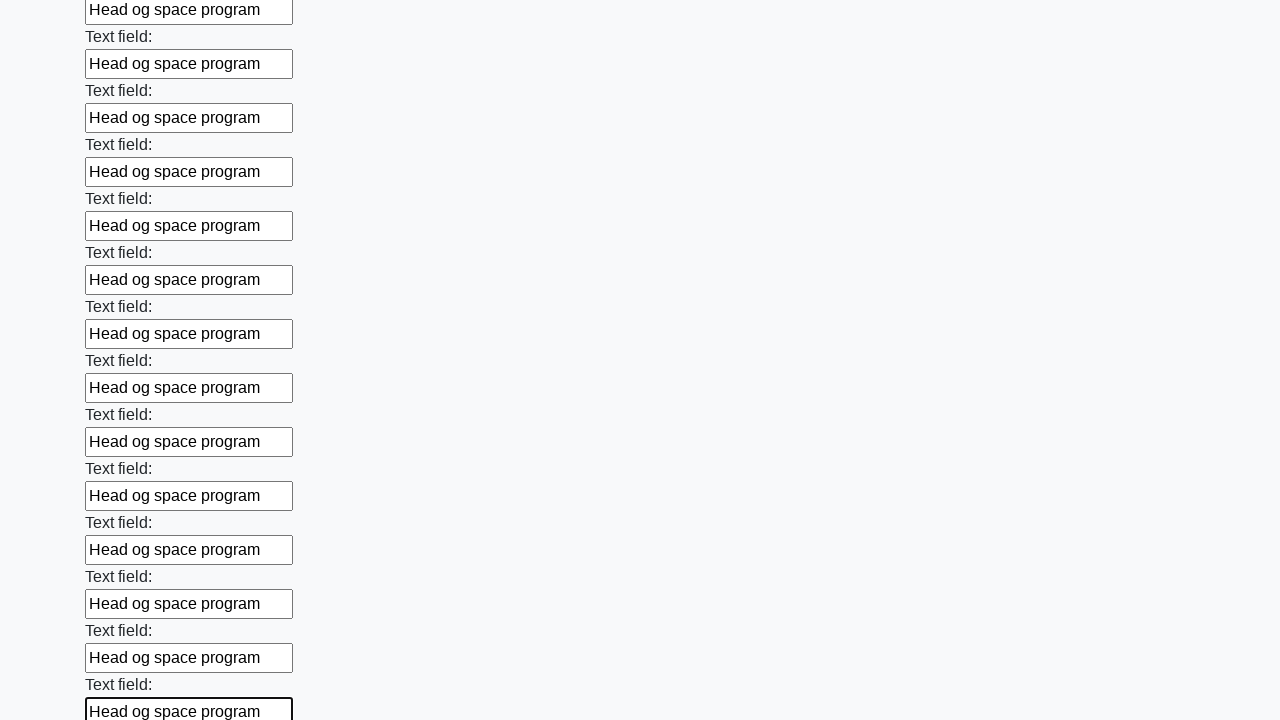

Filled an input field with 'Head og space program' on input >> nth=80
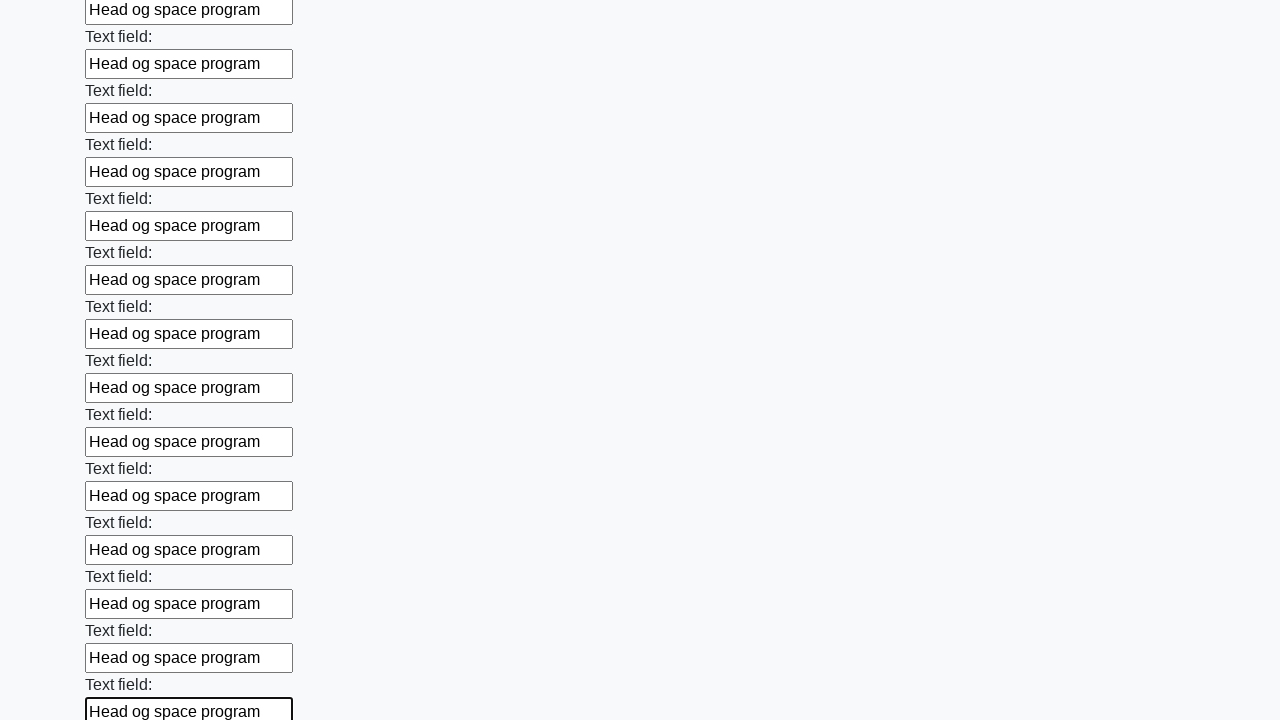

Filled an input field with 'Head og space program' on input >> nth=81
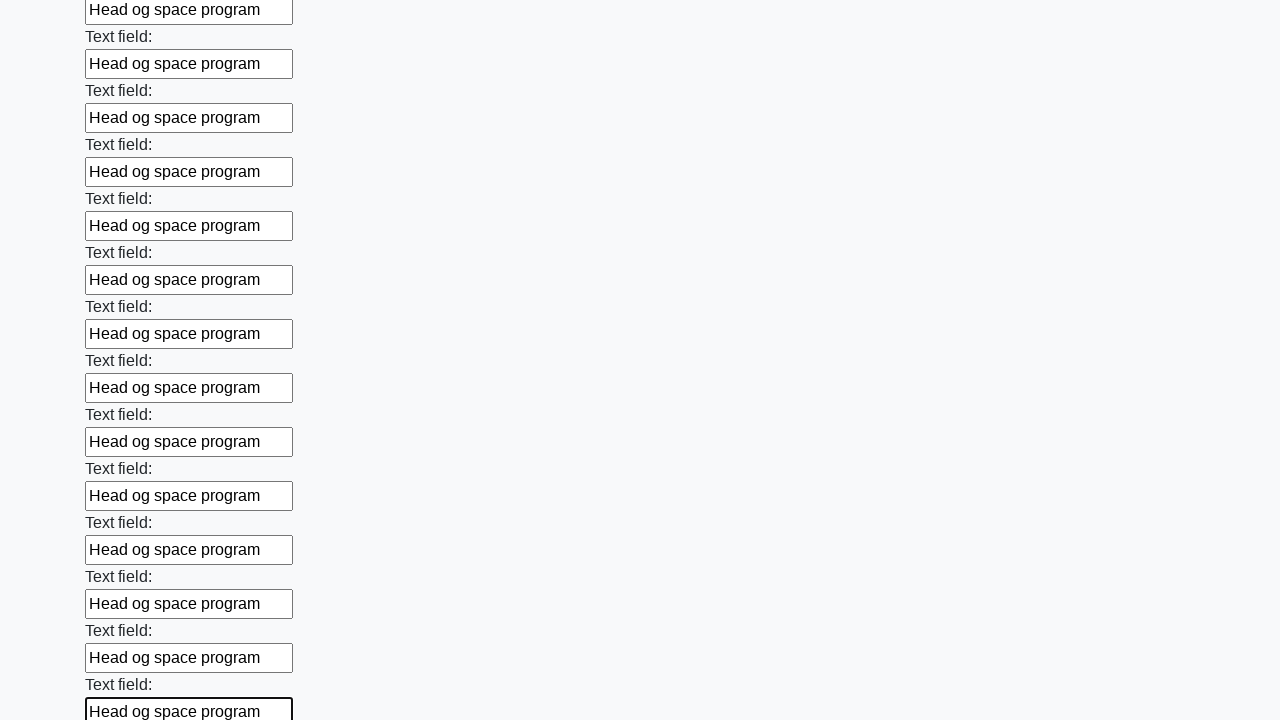

Filled an input field with 'Head og space program' on input >> nth=82
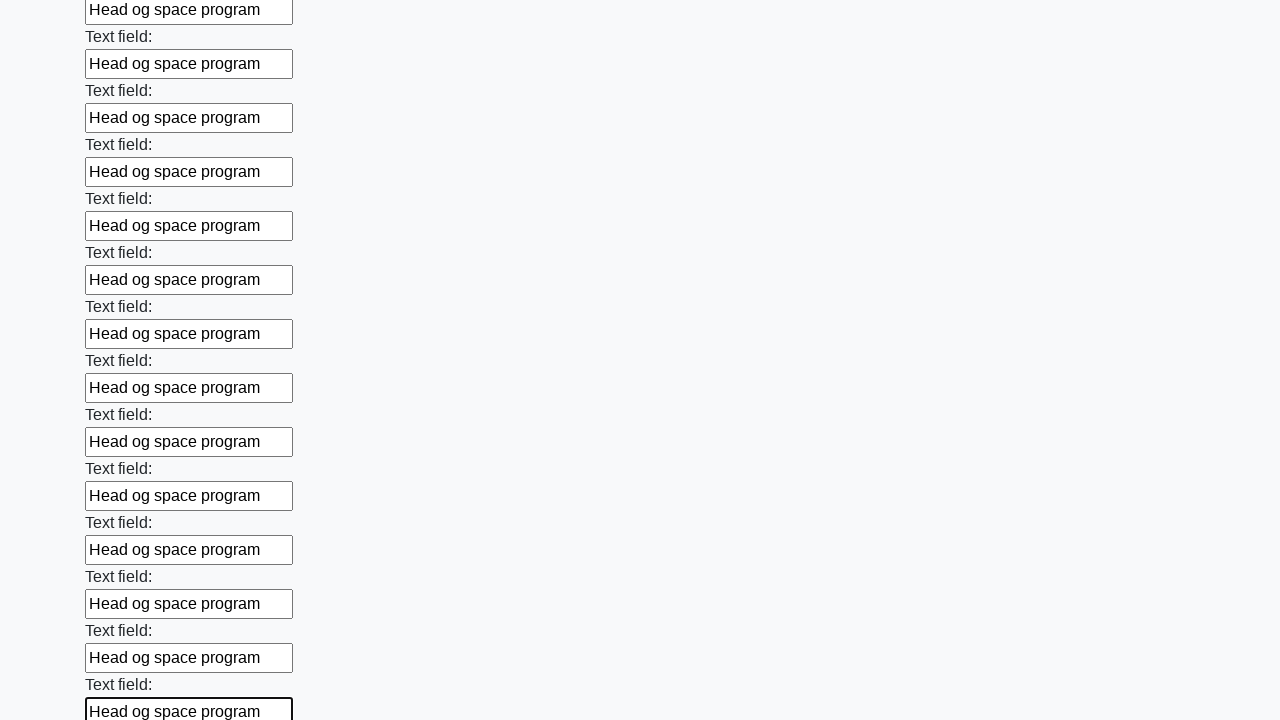

Filled an input field with 'Head og space program' on input >> nth=83
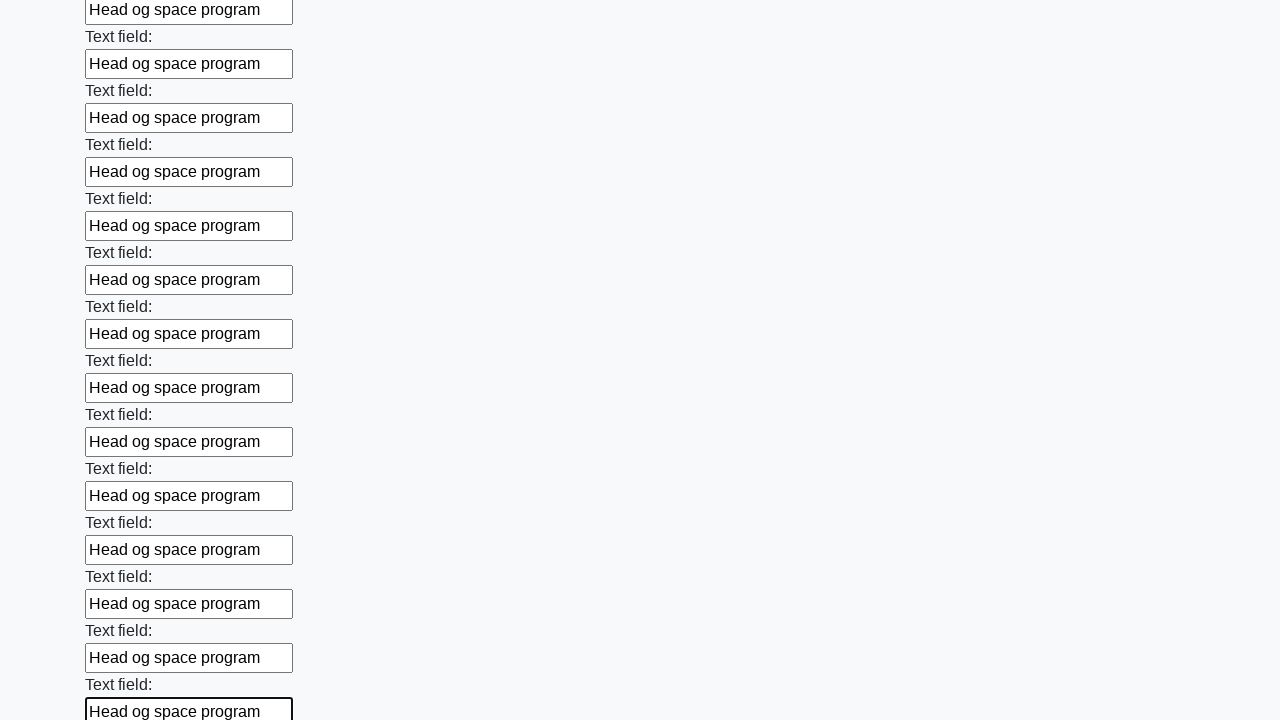

Filled an input field with 'Head og space program' on input >> nth=84
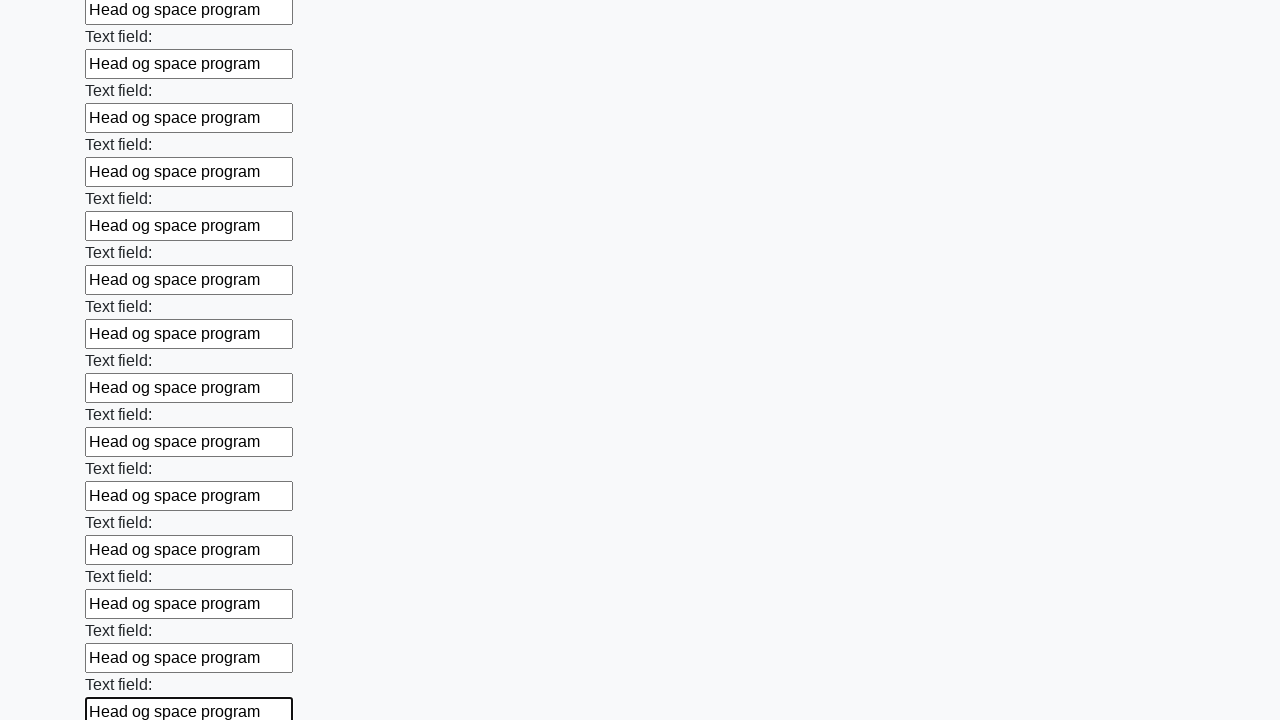

Filled an input field with 'Head og space program' on input >> nth=85
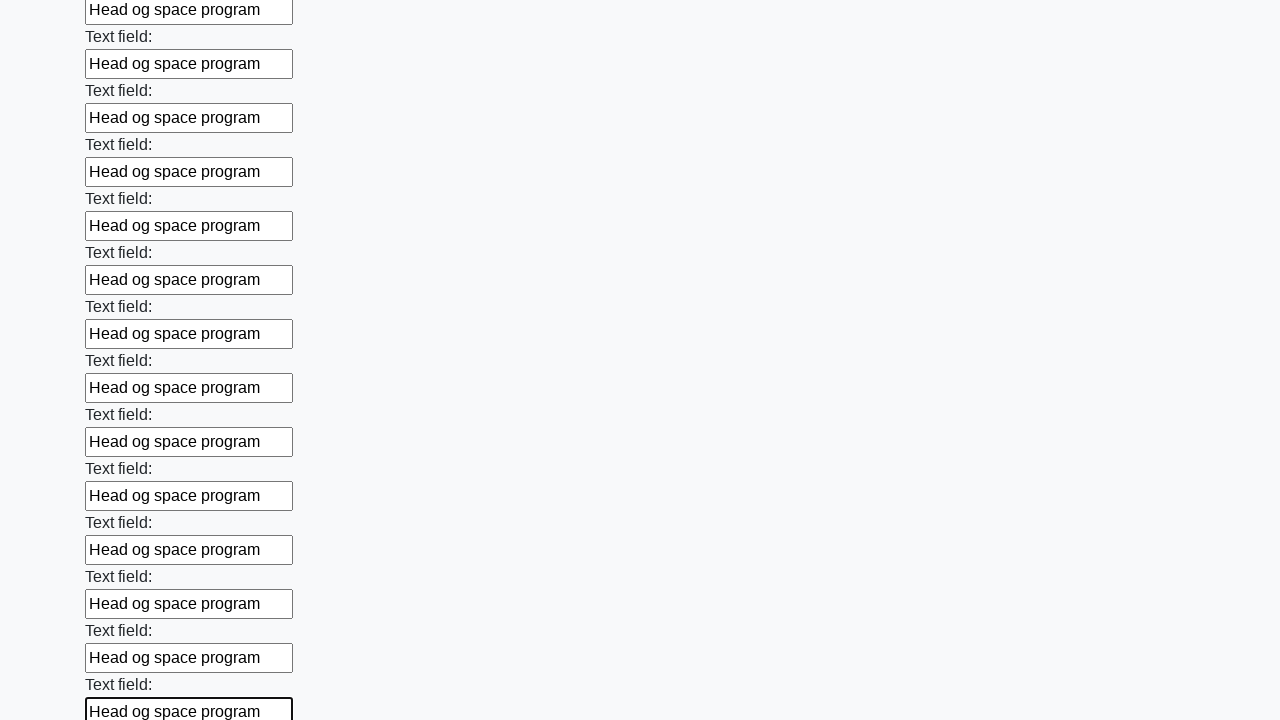

Filled an input field with 'Head og space program' on input >> nth=86
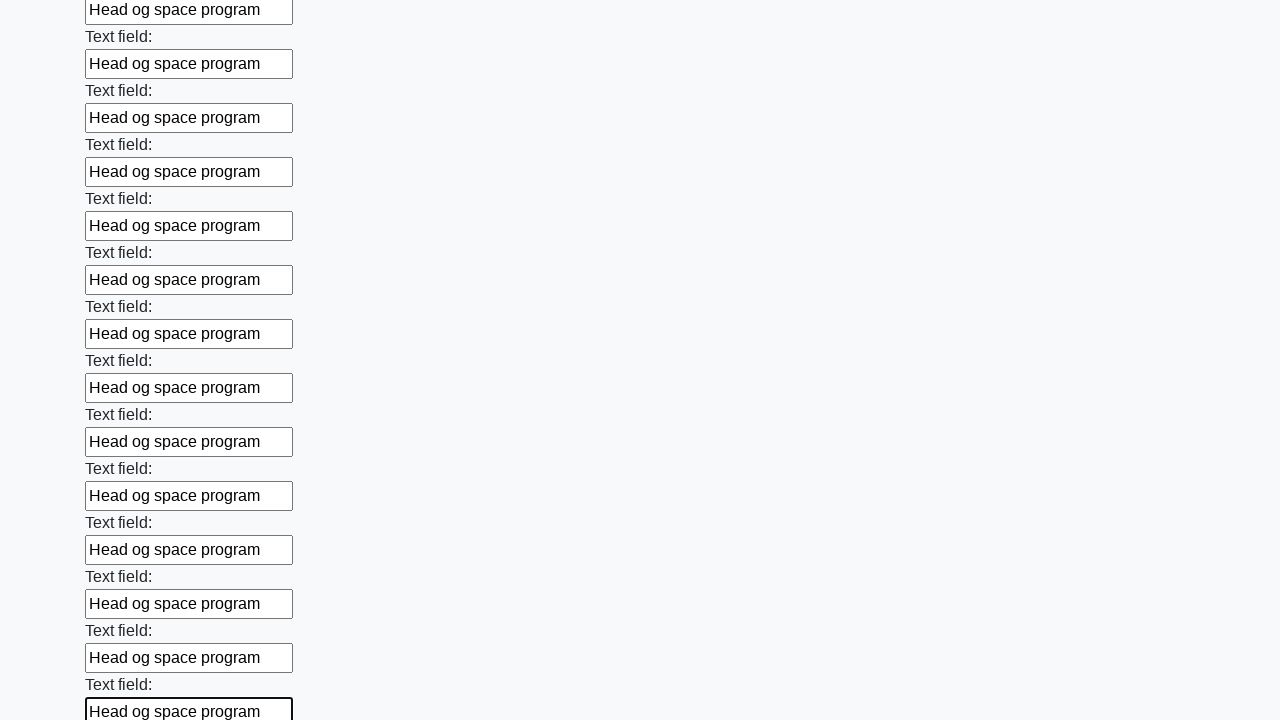

Filled an input field with 'Head og space program' on input >> nth=87
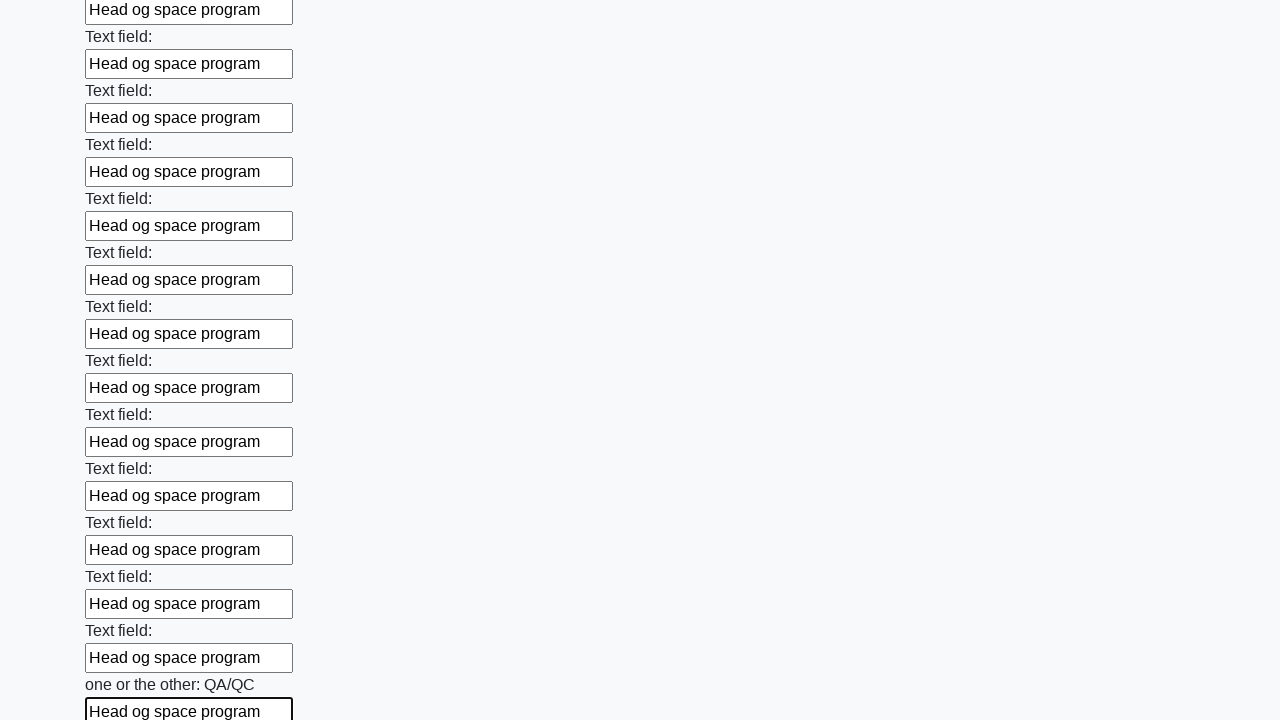

Filled an input field with 'Head og space program' on input >> nth=88
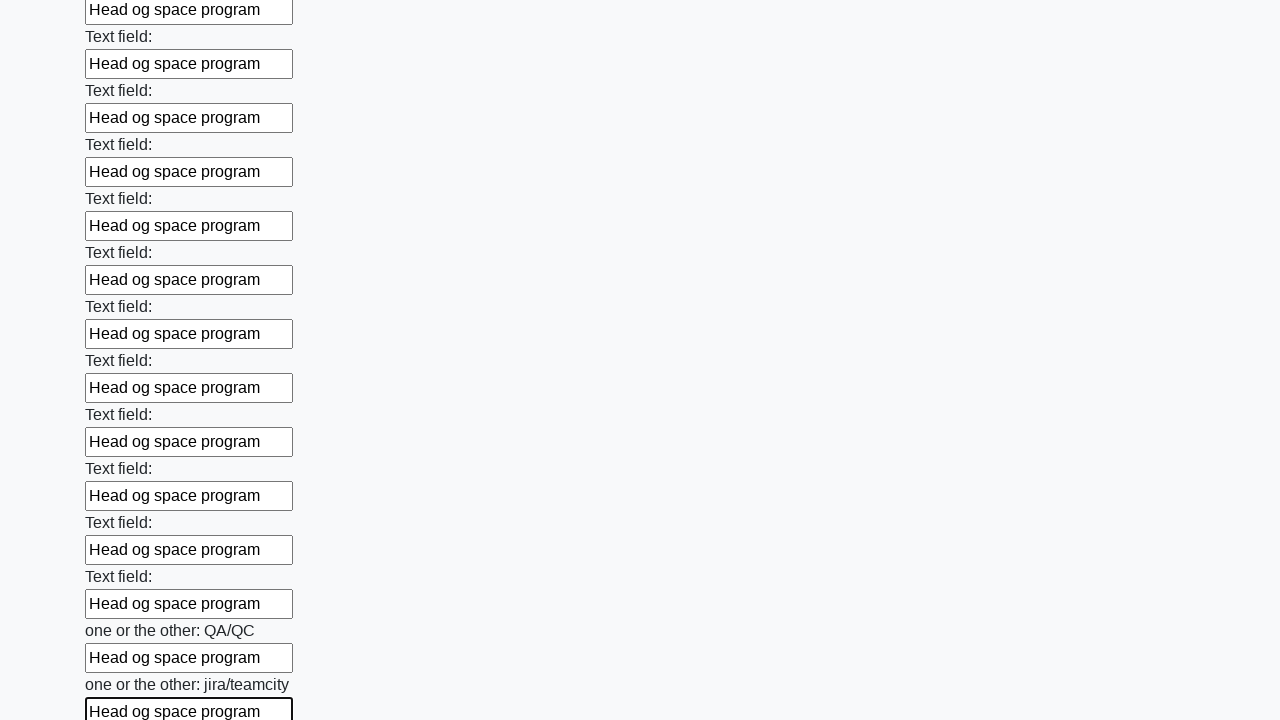

Filled an input field with 'Head og space program' on input >> nth=89
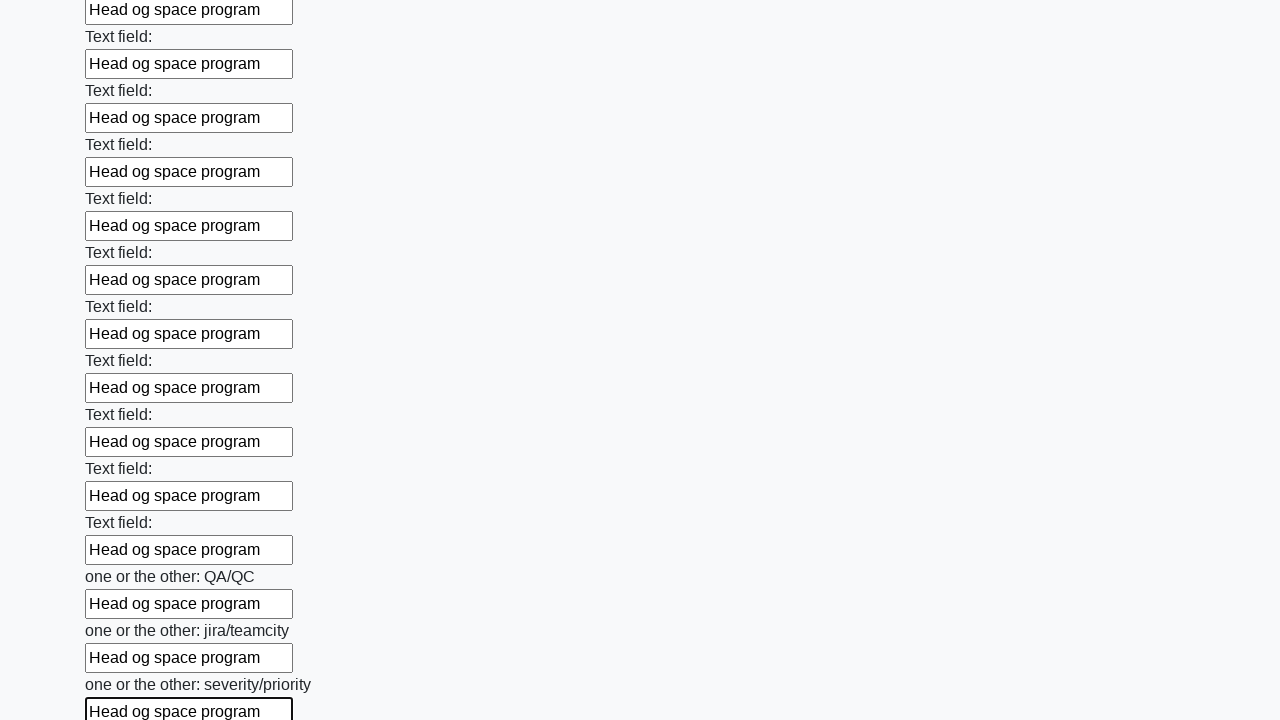

Filled an input field with 'Head og space program' on input >> nth=90
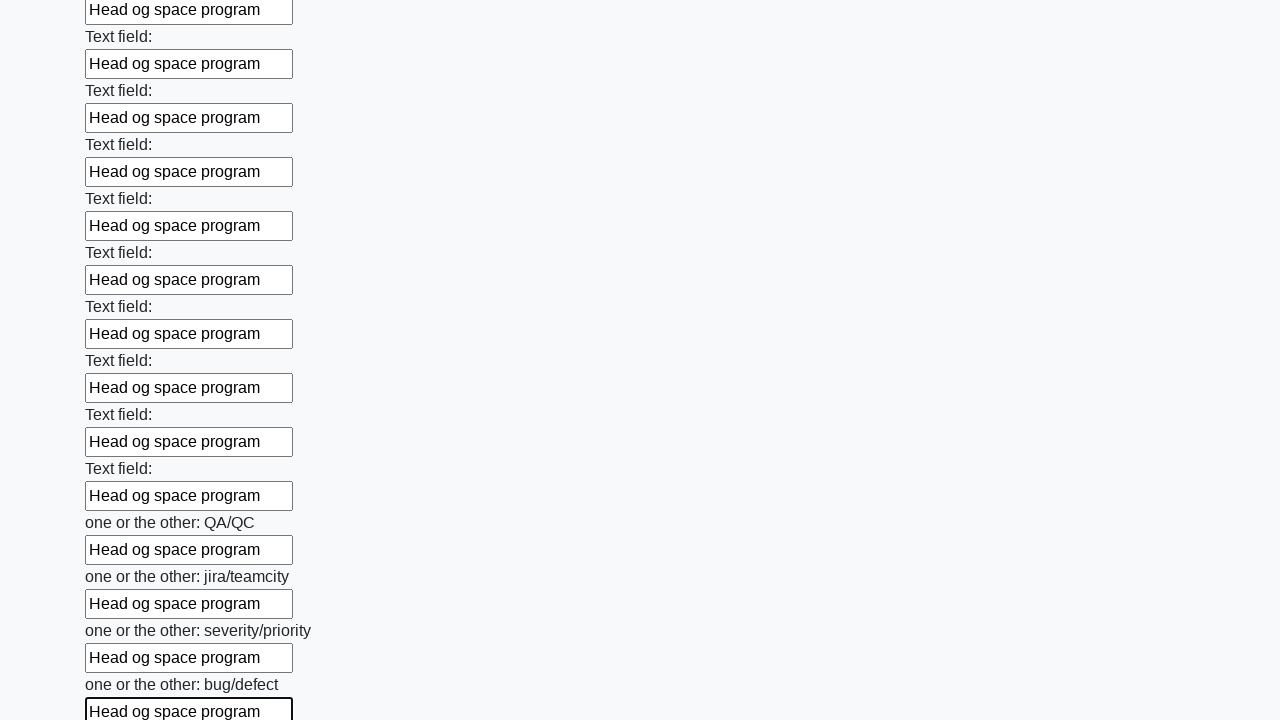

Filled an input field with 'Head og space program' on input >> nth=91
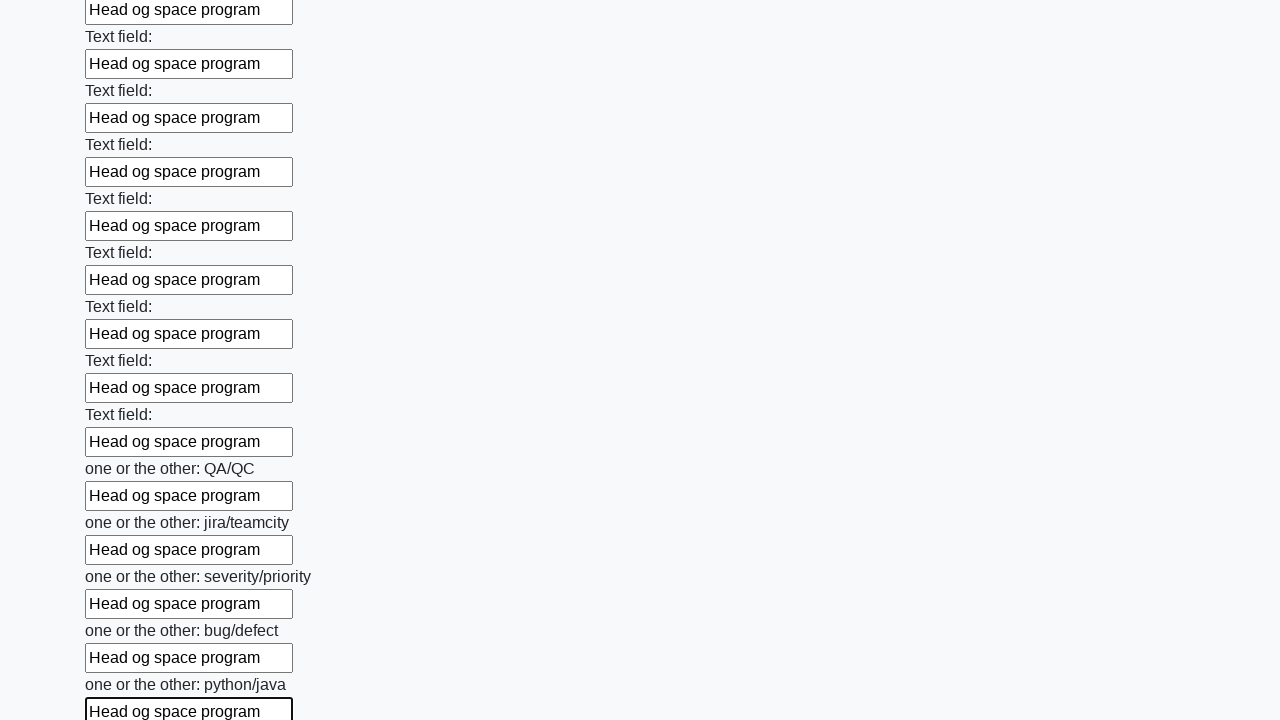

Filled an input field with 'Head og space program' on input >> nth=92
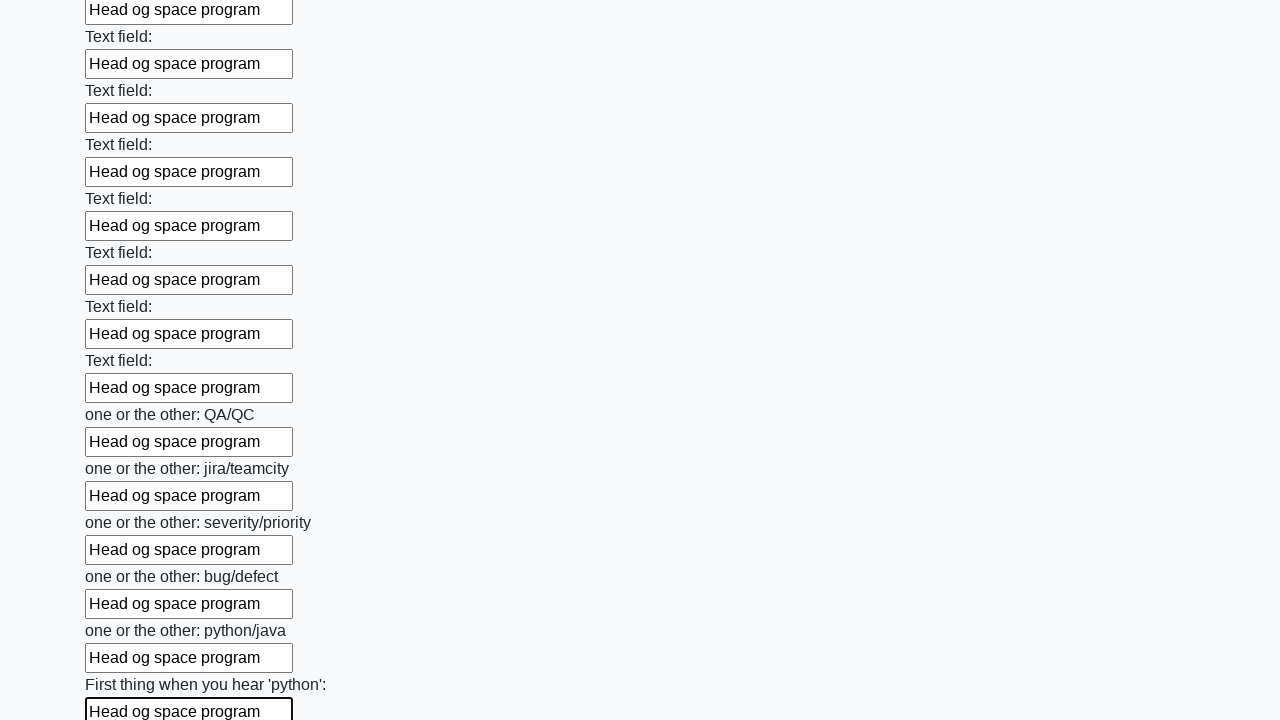

Filled an input field with 'Head og space program' on input >> nth=93
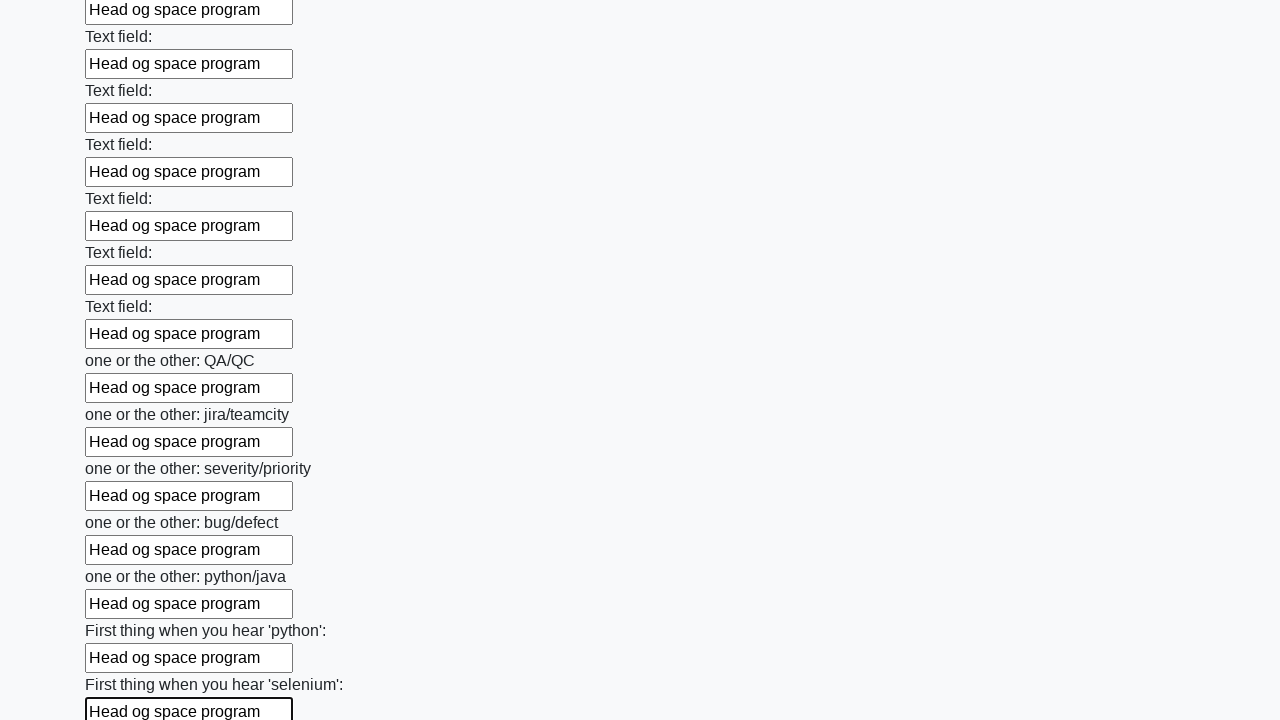

Filled an input field with 'Head og space program' on input >> nth=94
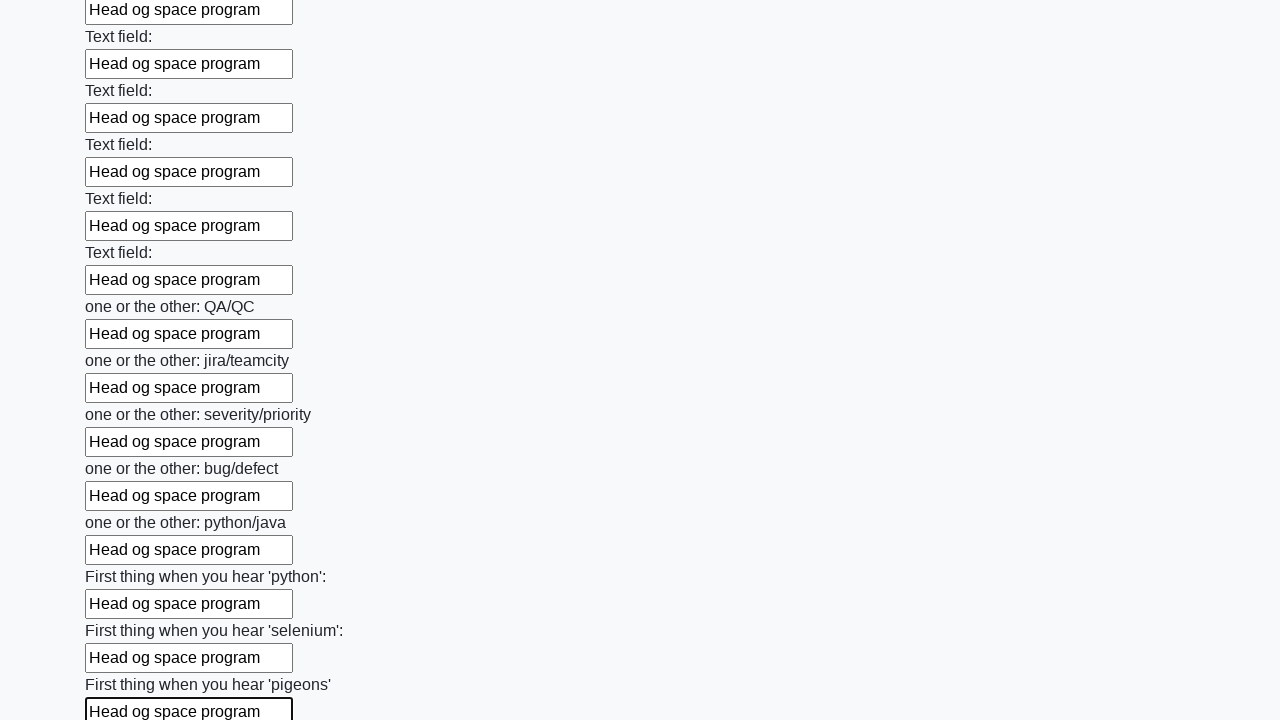

Filled an input field with 'Head og space program' on input >> nth=95
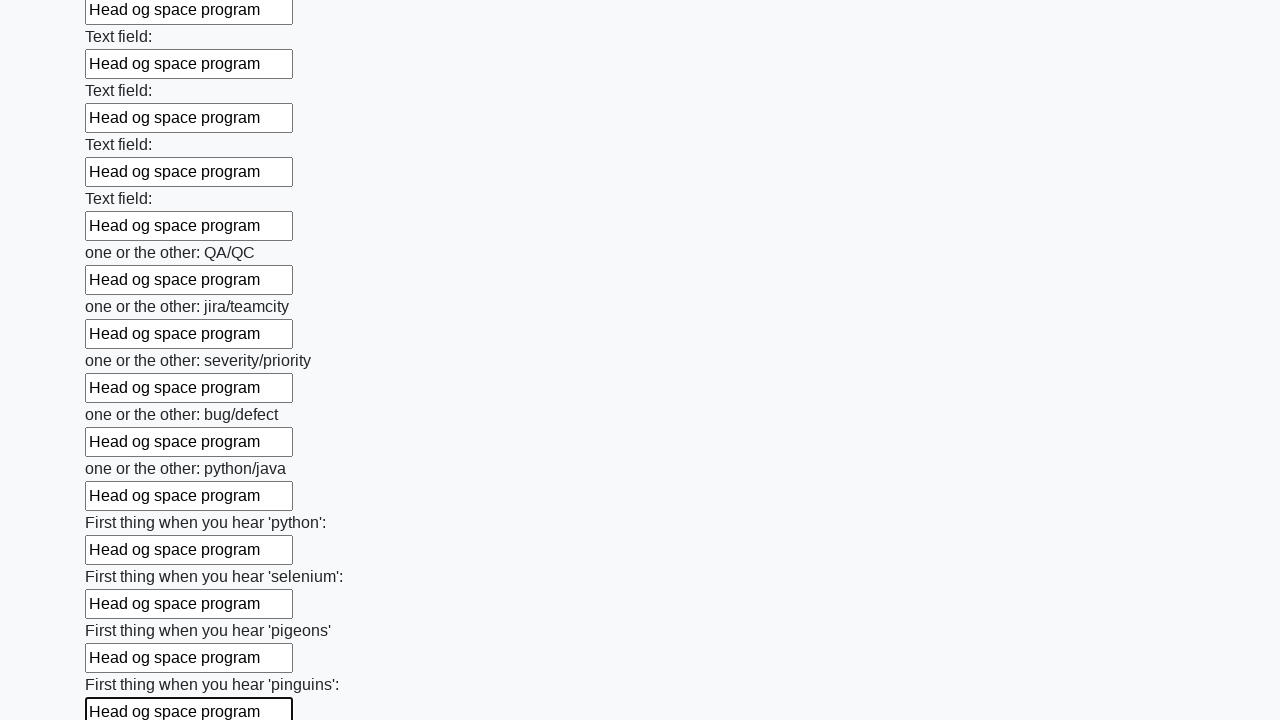

Filled an input field with 'Head og space program' on input >> nth=96
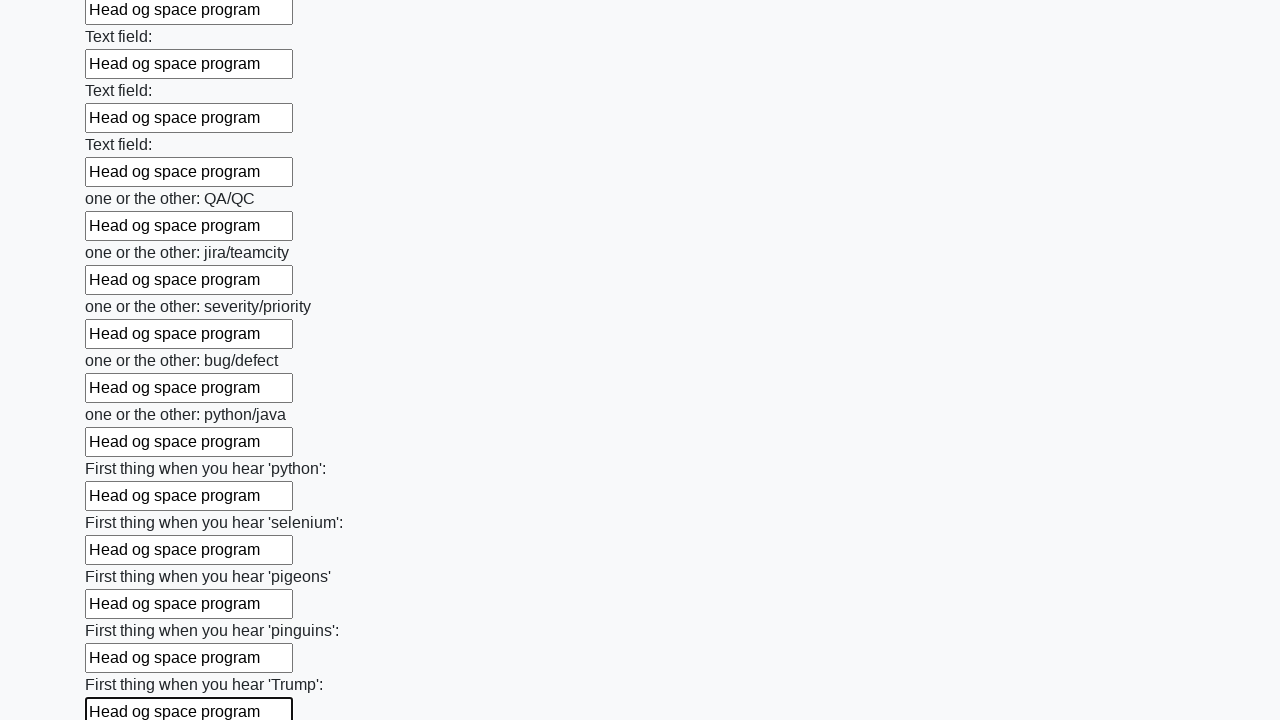

Filled an input field with 'Head og space program' on input >> nth=97
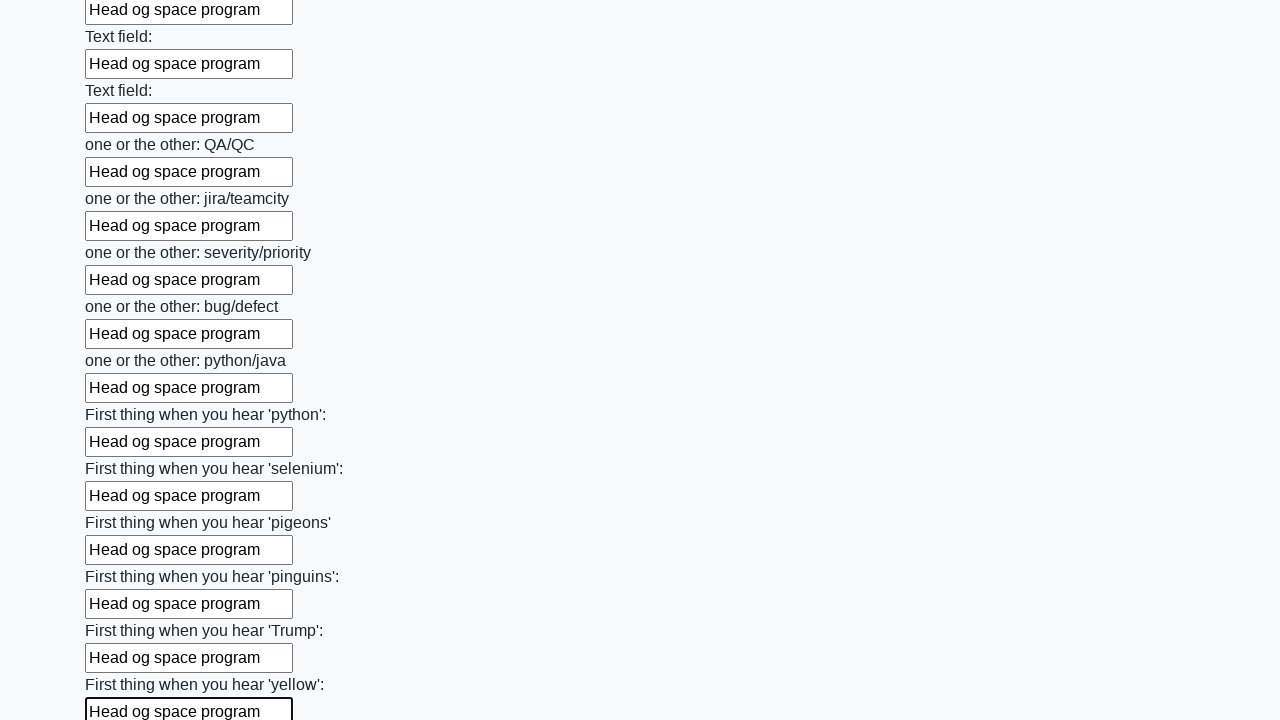

Filled an input field with 'Head og space program' on input >> nth=98
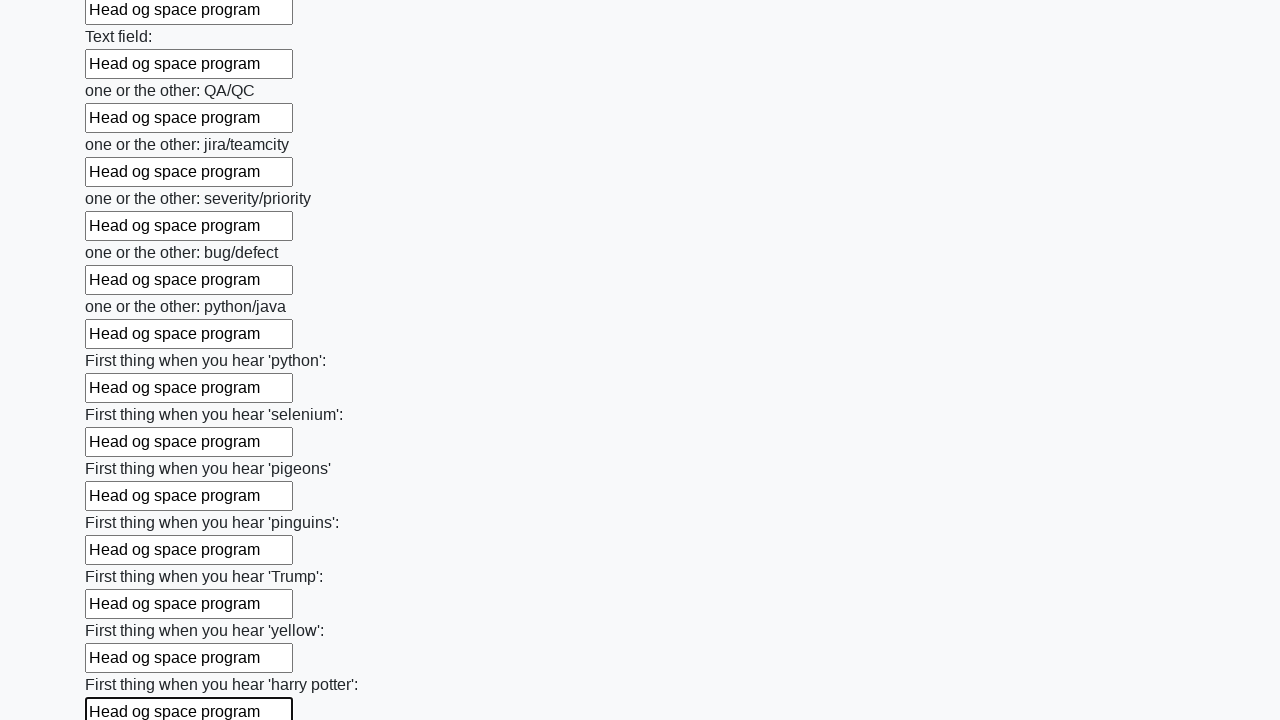

Filled an input field with 'Head og space program' on input >> nth=99
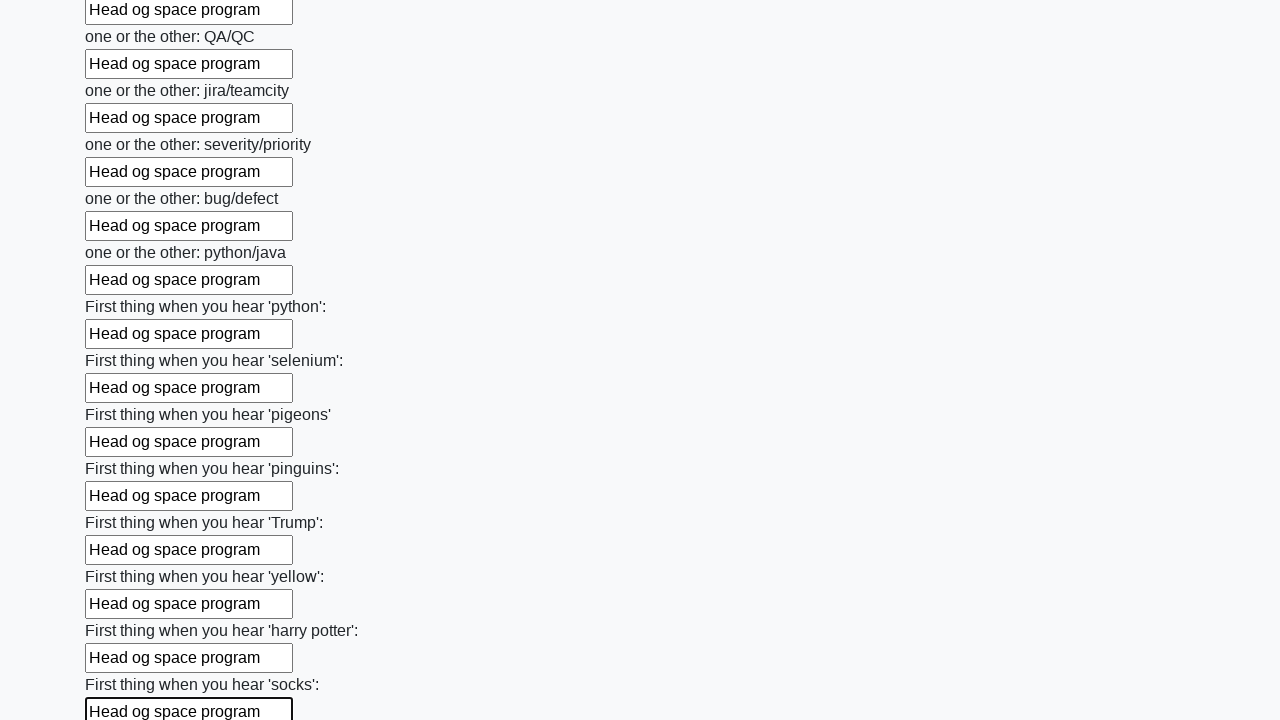

Clicked the submit button to submit the form at (123, 611) on button.btn
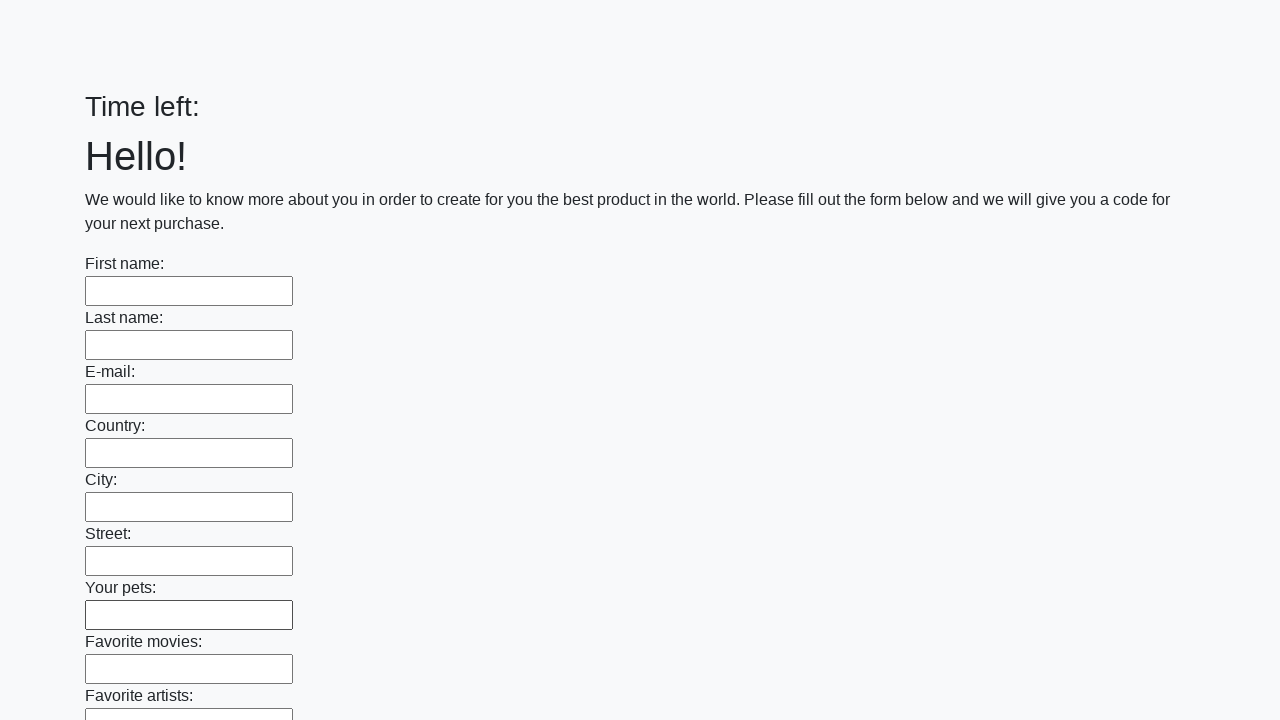

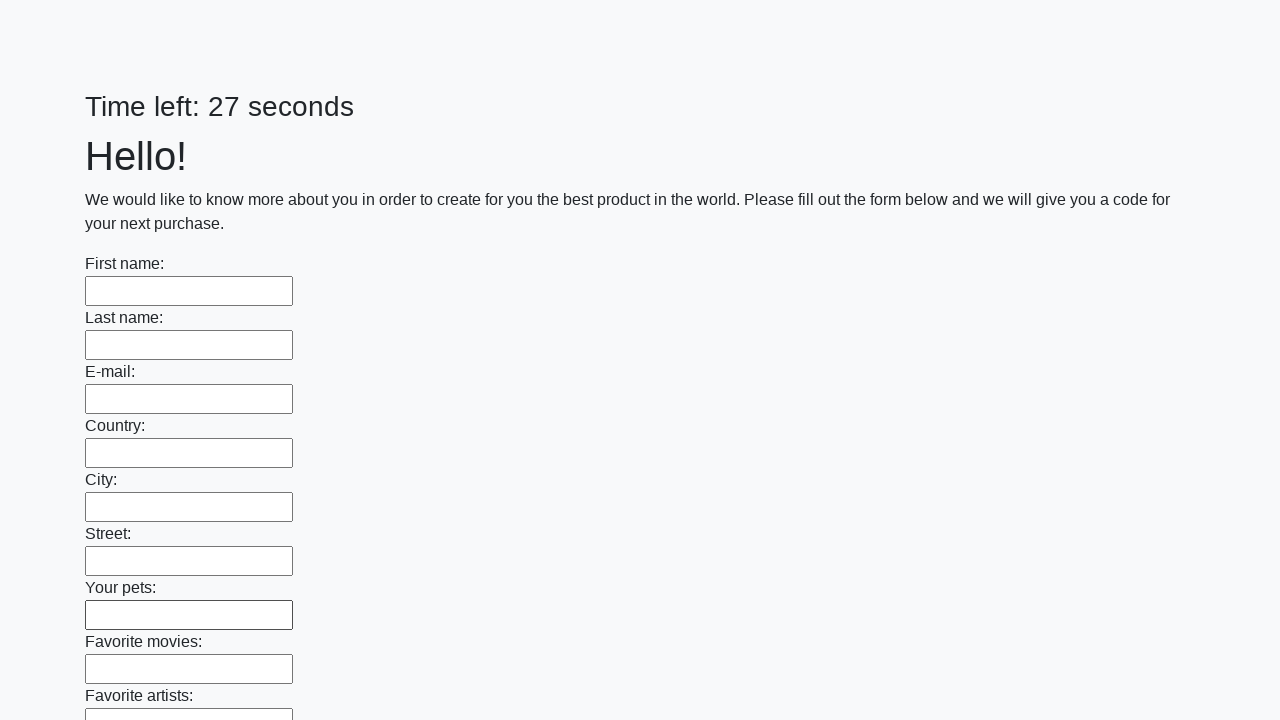